Automates the RPA Challenge by clicking the start button and filling out a form multiple times with personal information (first name, last name, company, role, address, email, phone number), submitting each form iteration.

Starting URL: https://rpachallenge.com/

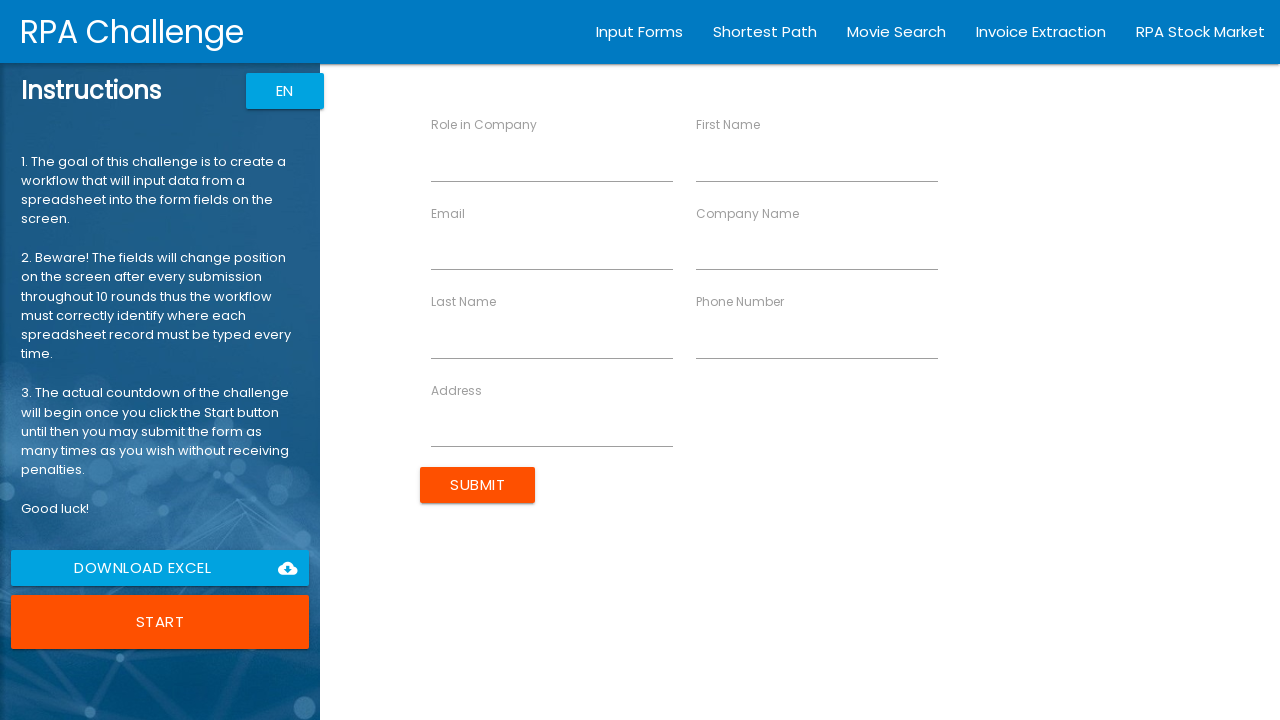

Clicked the Start button to begin the RPA Challenge at (160, 622) on xpath=//button[contains(text(),'Start')]
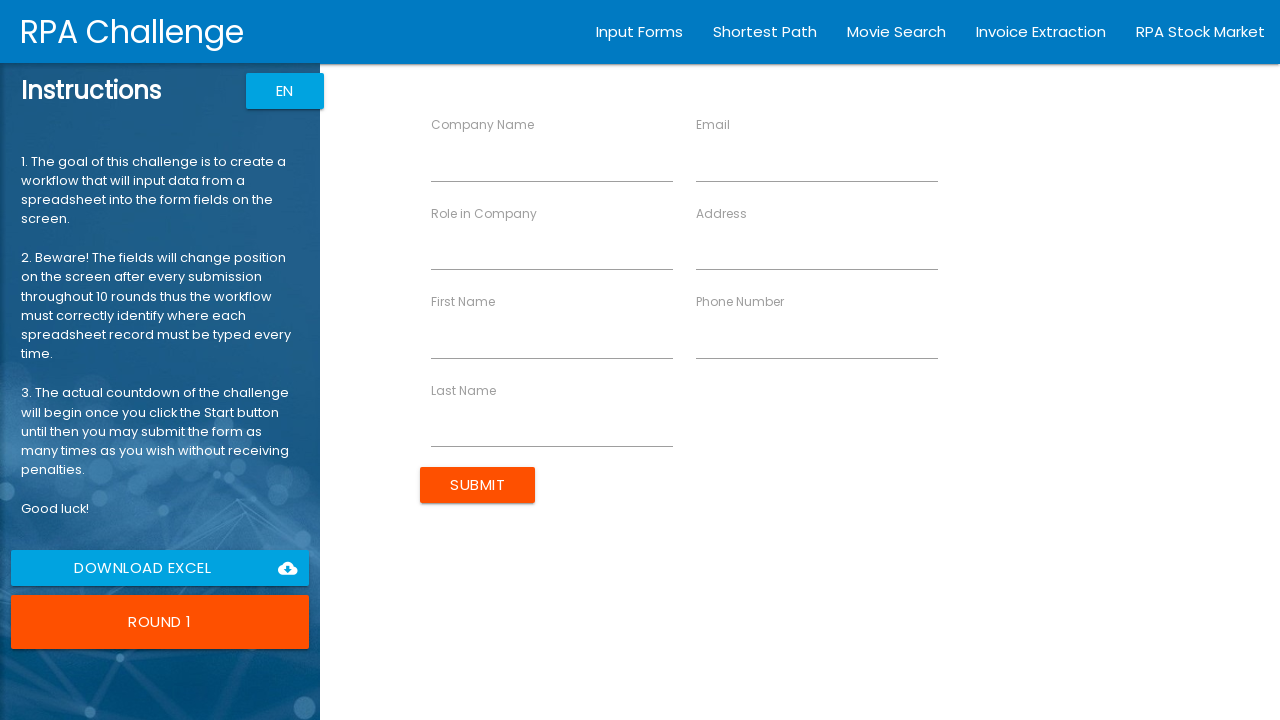

Filled first name field with 'John' on //*[@ng-reflect-name='labelFirstName']
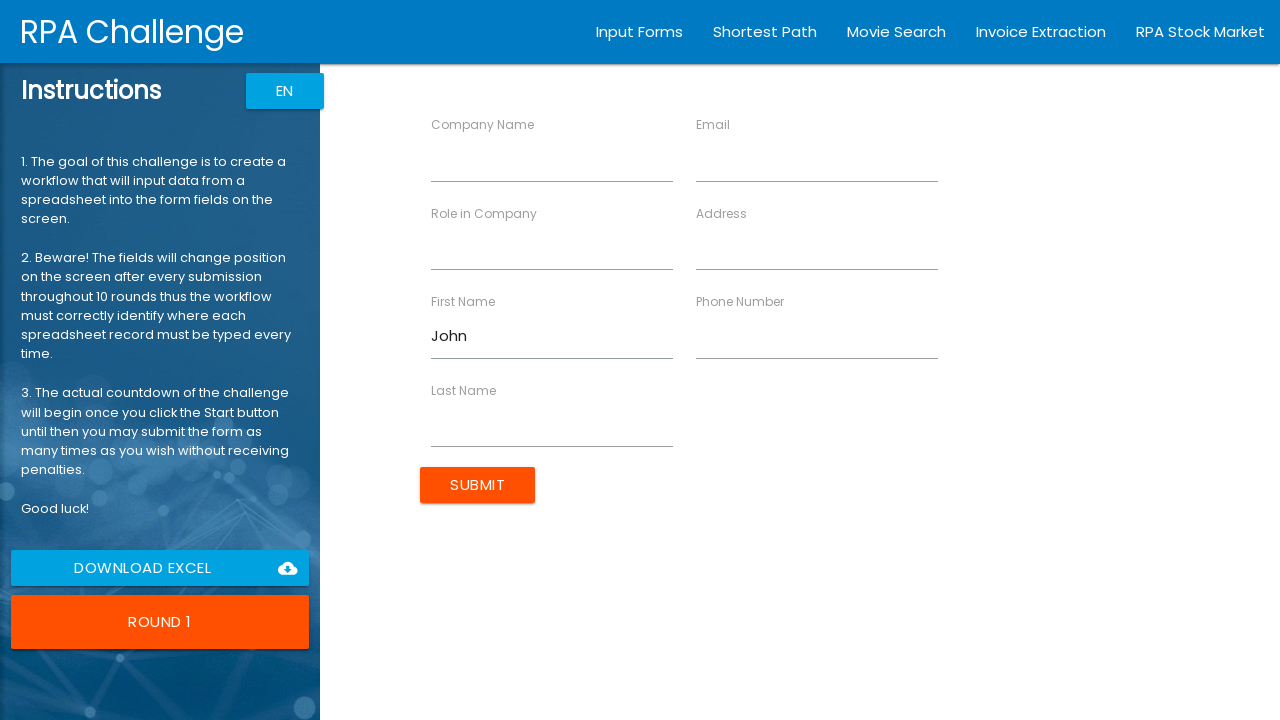

Filled last name field with 'Smith' on //*[@ng-reflect-name='labelLastName']
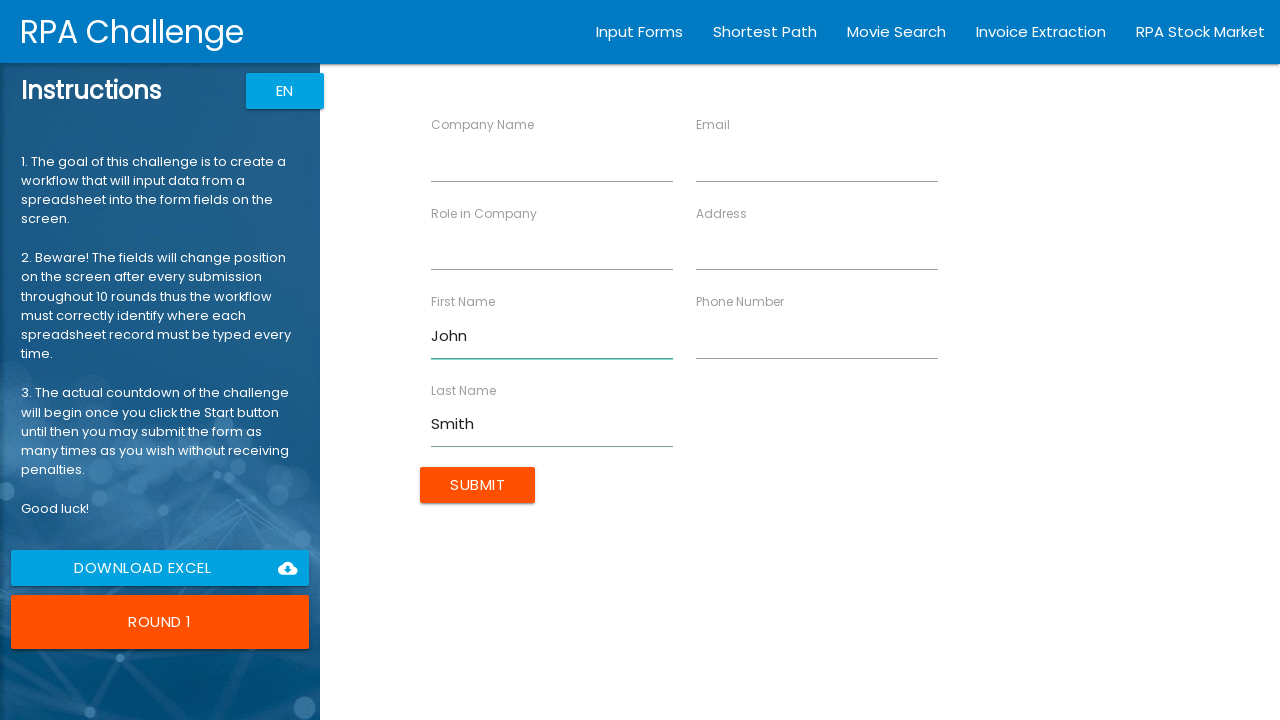

Filled company name field with 'Acme Corp' on //*[@ng-reflect-name='labelCompanyName']
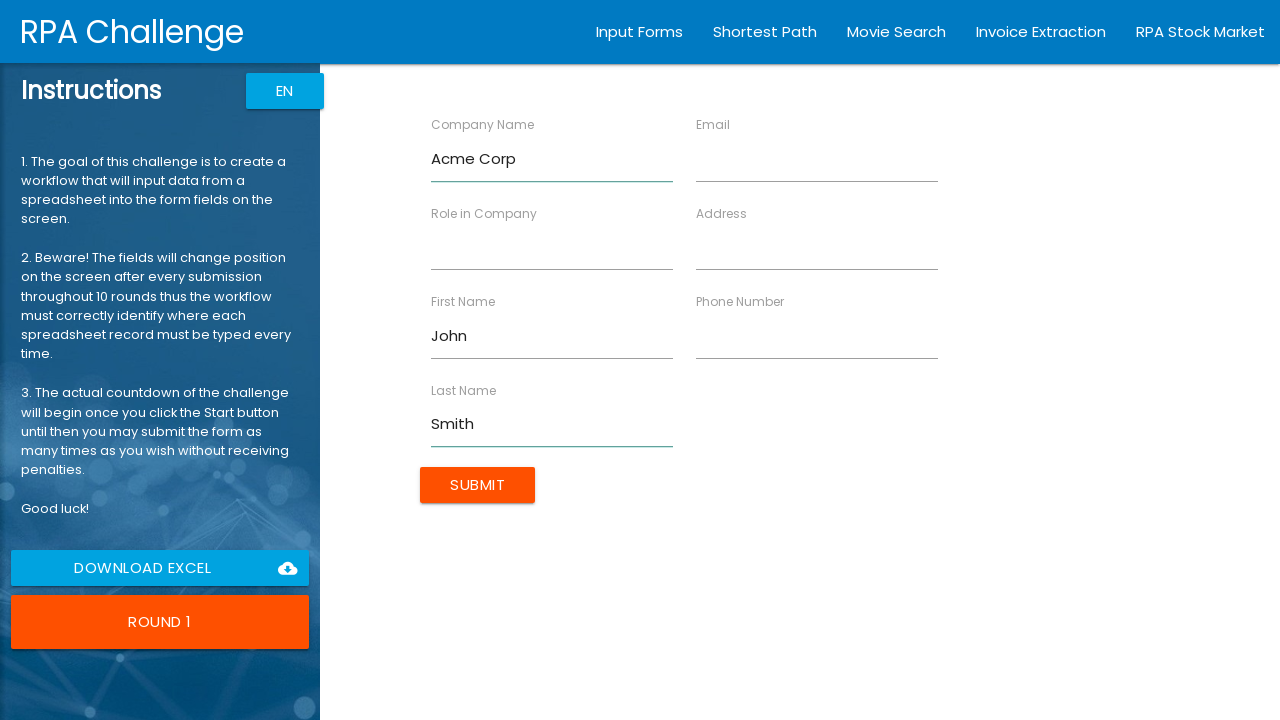

Filled role field with 'Developer' on //*[@ng-reflect-name='labelRole']
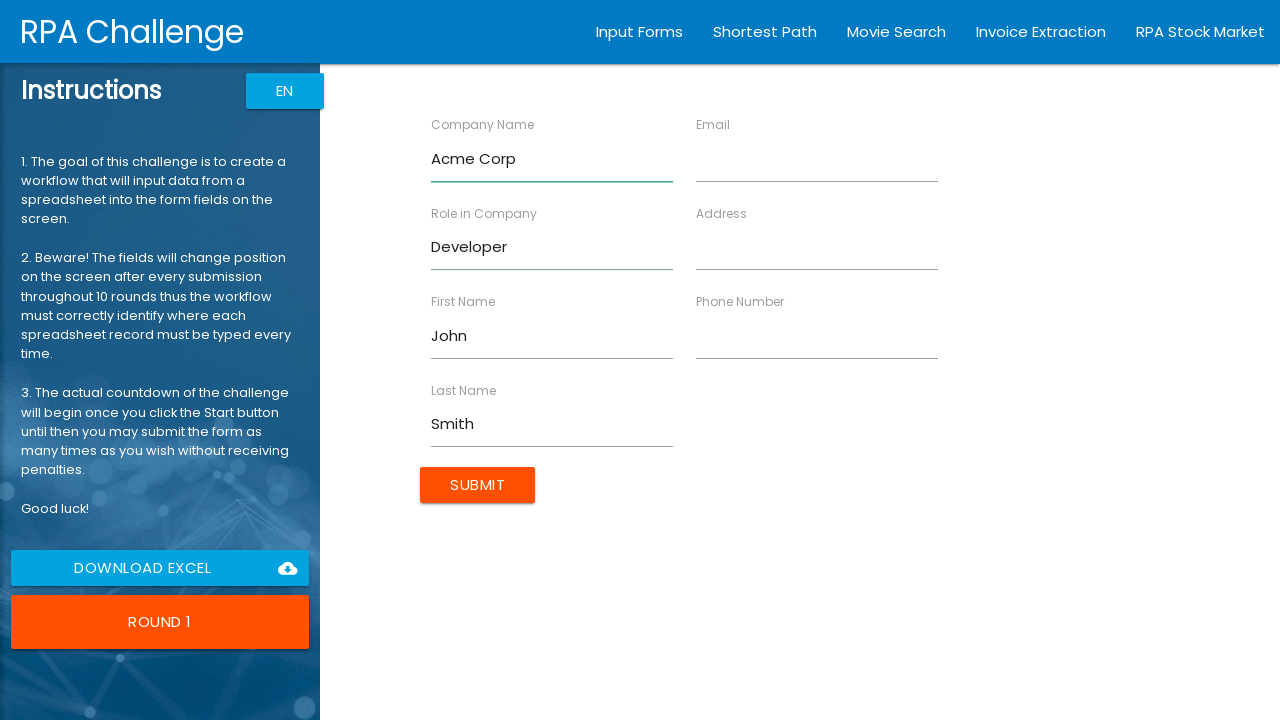

Filled address field with '123 Main St' on //*[@ng-reflect-name='labelAddress']
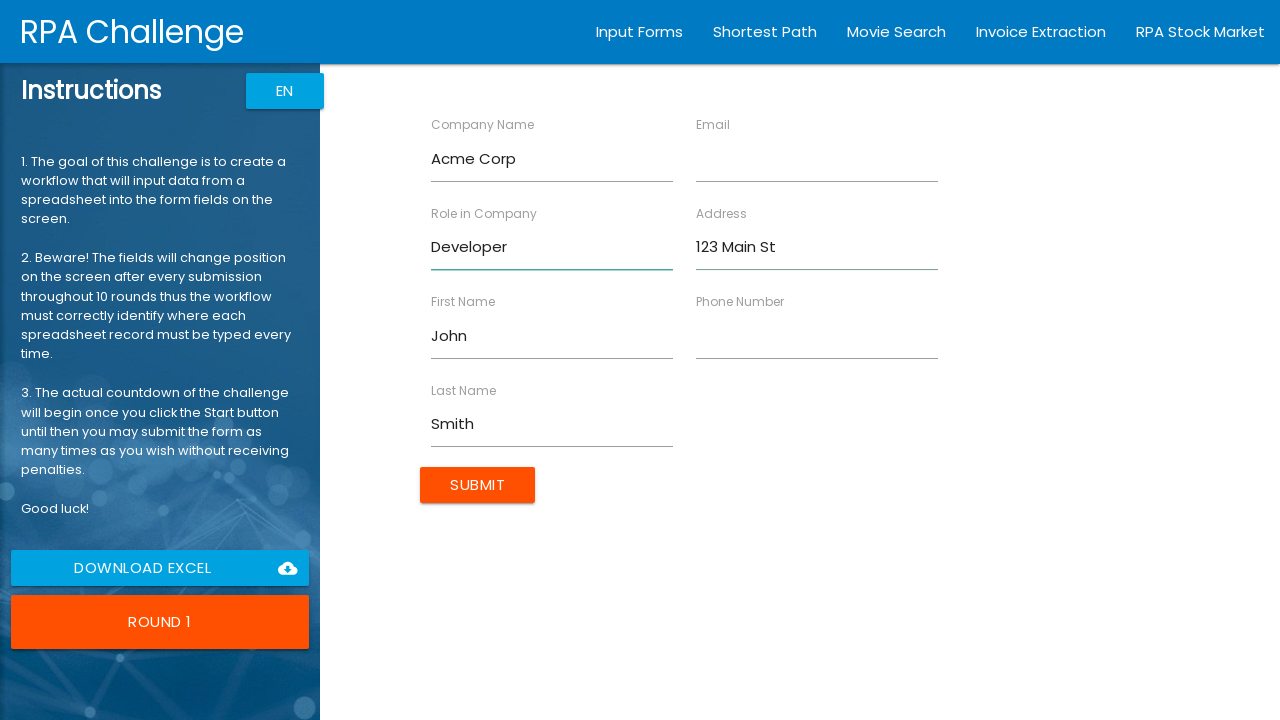

Filled email field with 'john.smith@acme.com' on //*[@ng-reflect-name='labelEmail']
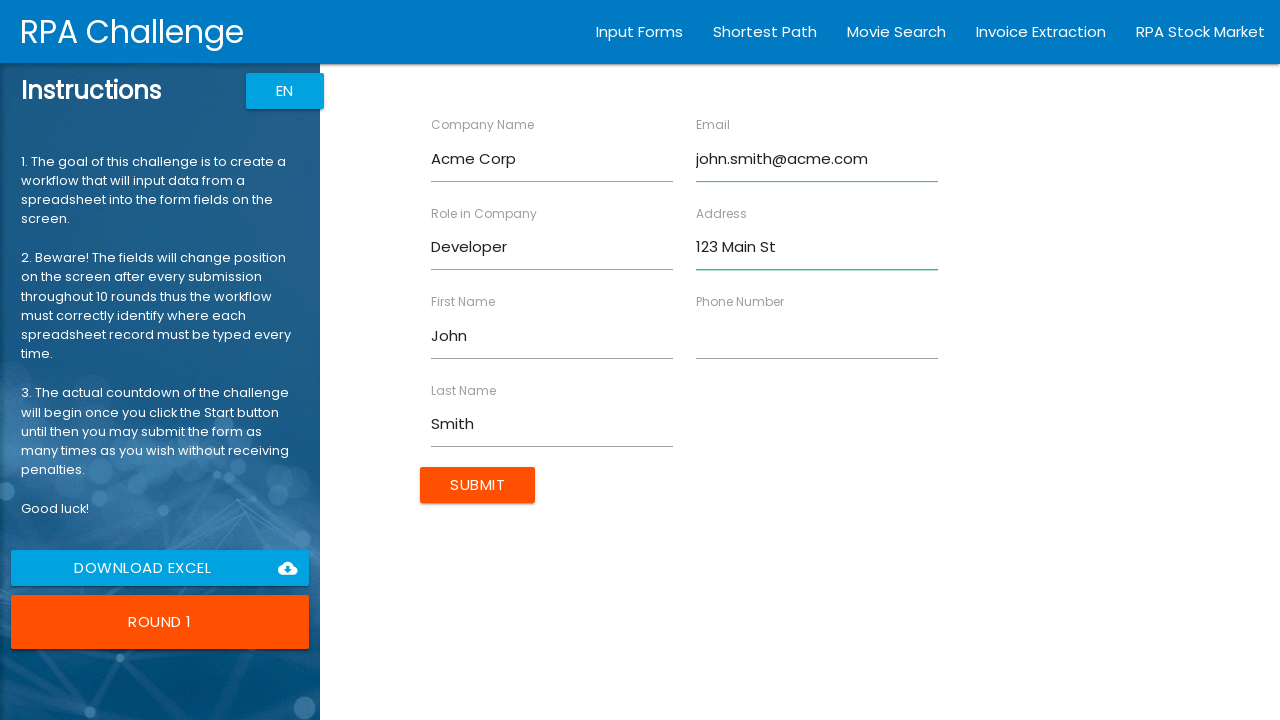

Filled phone number field with '5551234567' on //*[@ng-reflect-name='labelPhone']
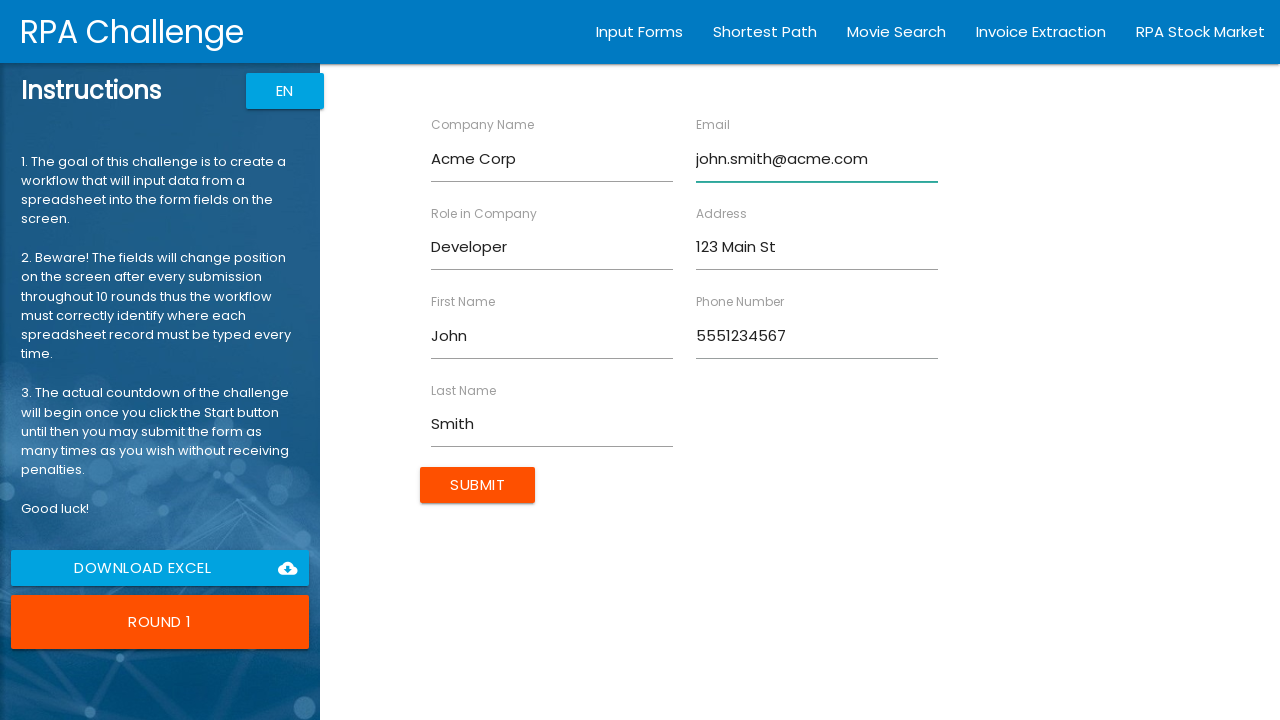

Clicked submit button to submit form for John Smith at (478, 485) on input[type='submit']
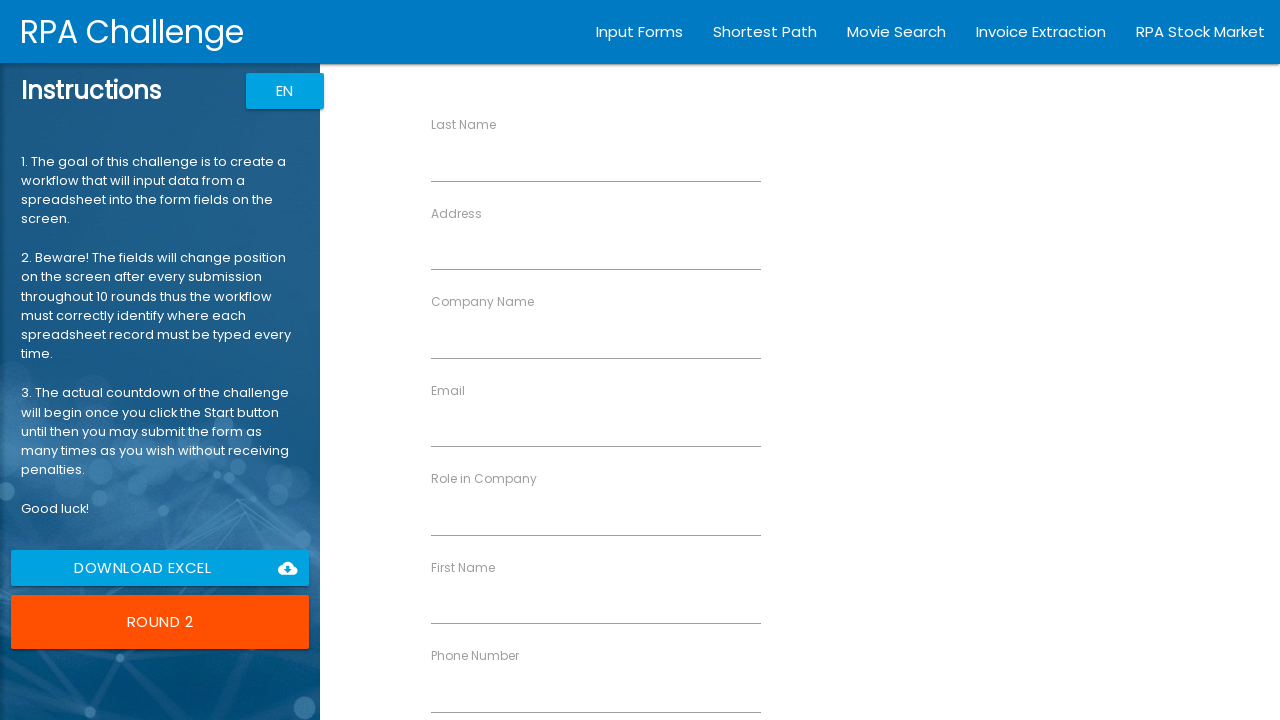

Filled first name field with 'Jane' on //*[@ng-reflect-name='labelFirstName']
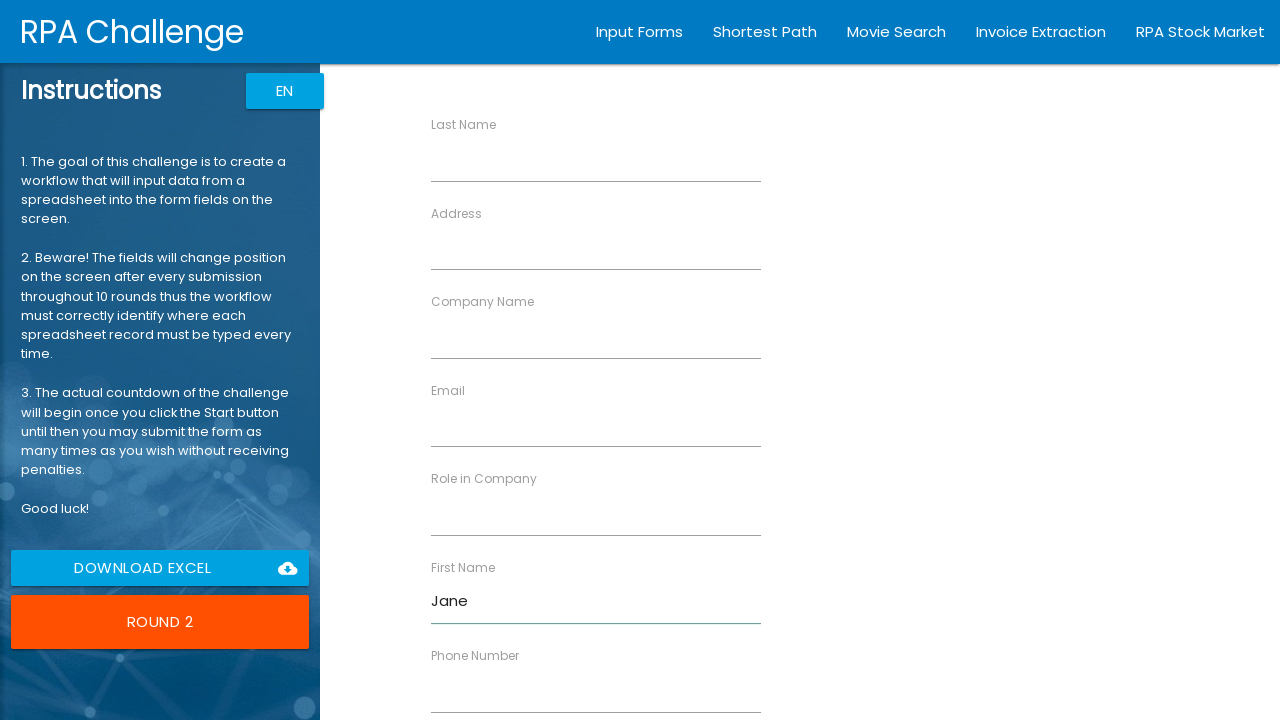

Filled last name field with 'Doe' on //*[@ng-reflect-name='labelLastName']
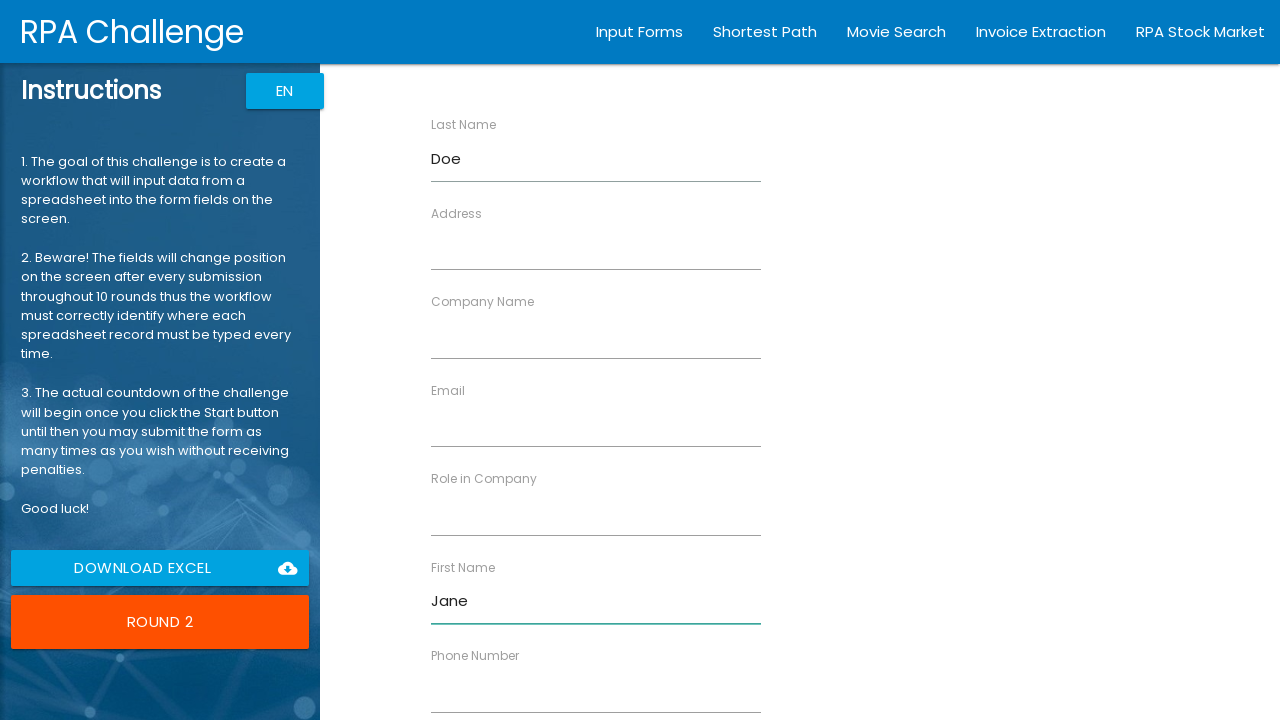

Filled company name field with 'Tech Inc' on //*[@ng-reflect-name='labelCompanyName']
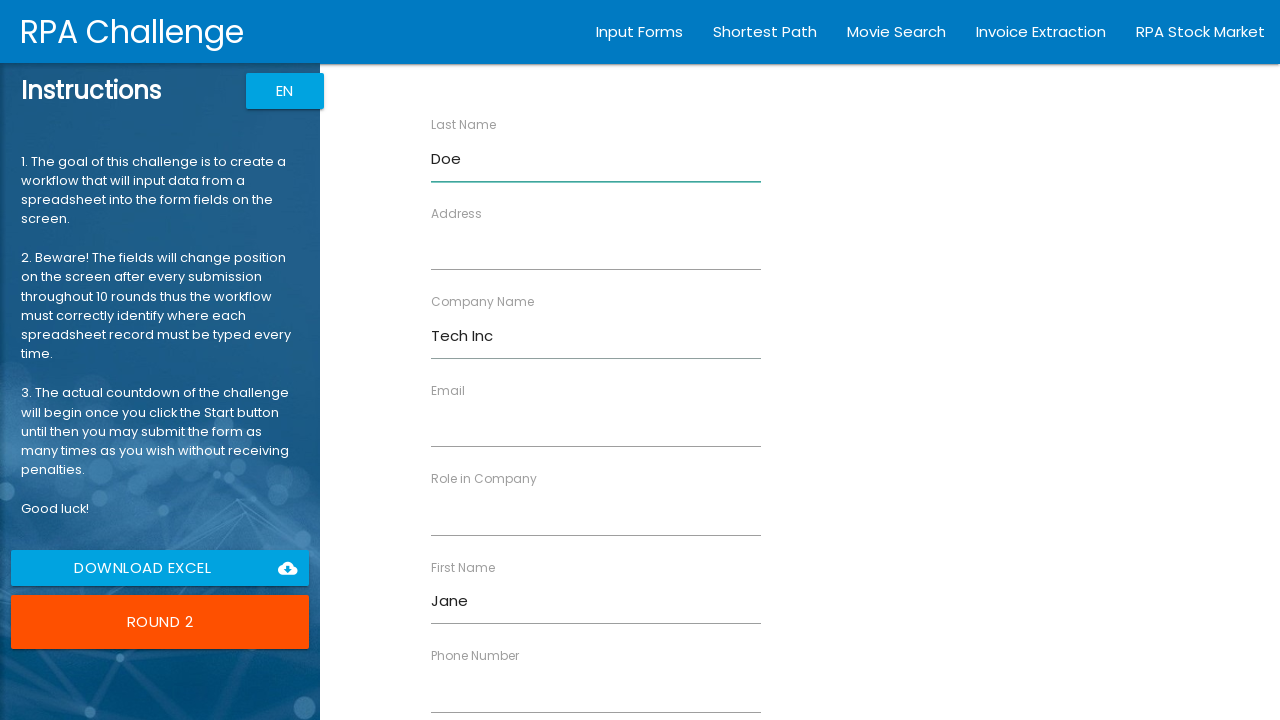

Filled role field with 'Manager' on //*[@ng-reflect-name='labelRole']
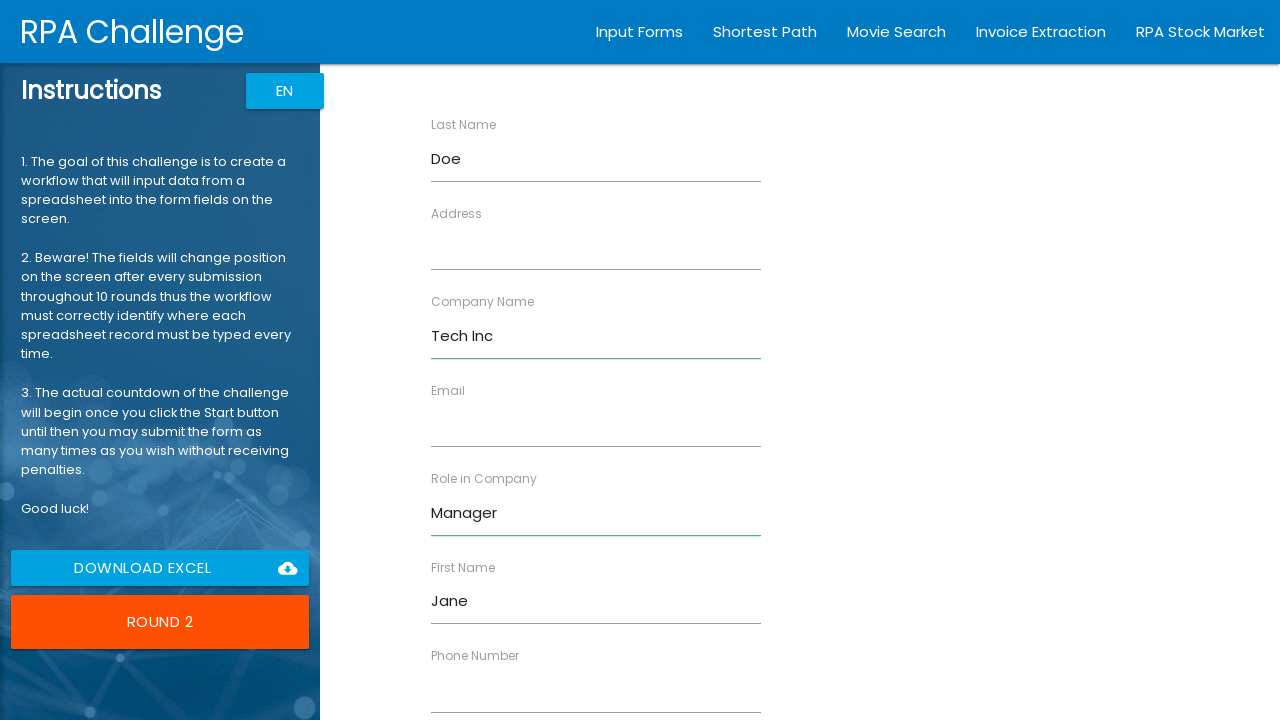

Filled address field with '456 Oak Ave' on //*[@ng-reflect-name='labelAddress']
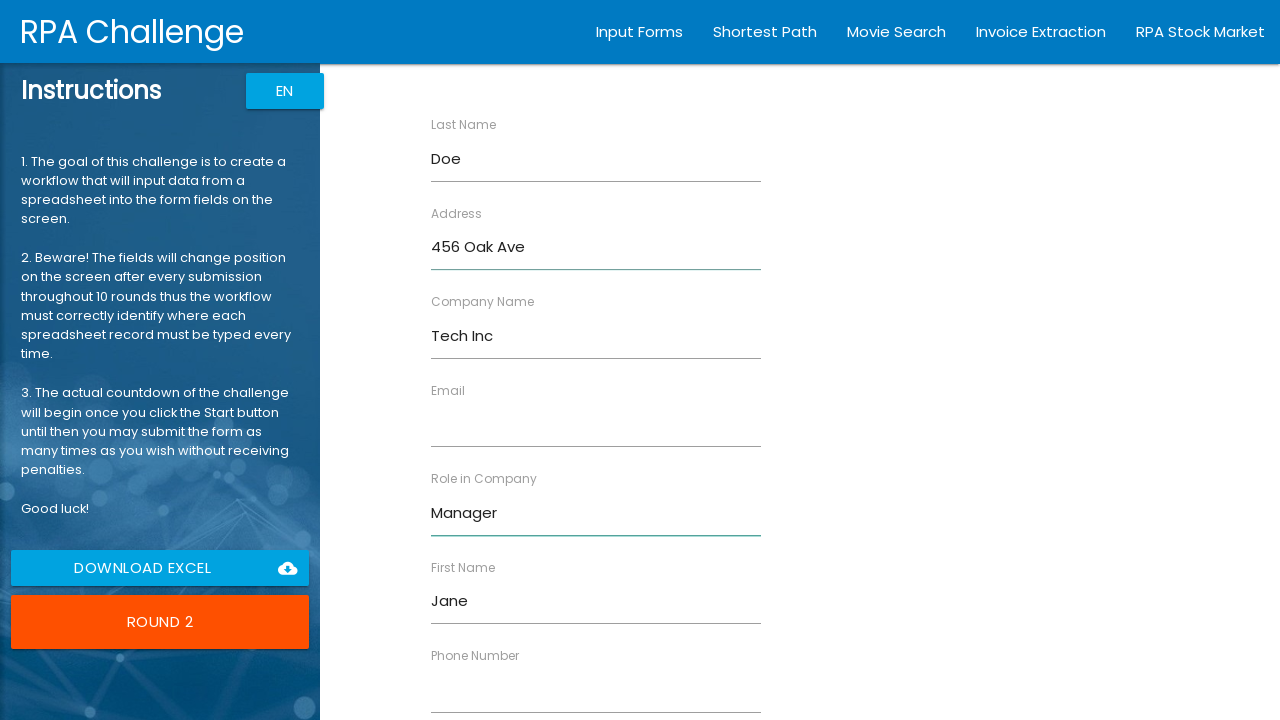

Filled email field with 'jane.doe@tech.com' on //*[@ng-reflect-name='labelEmail']
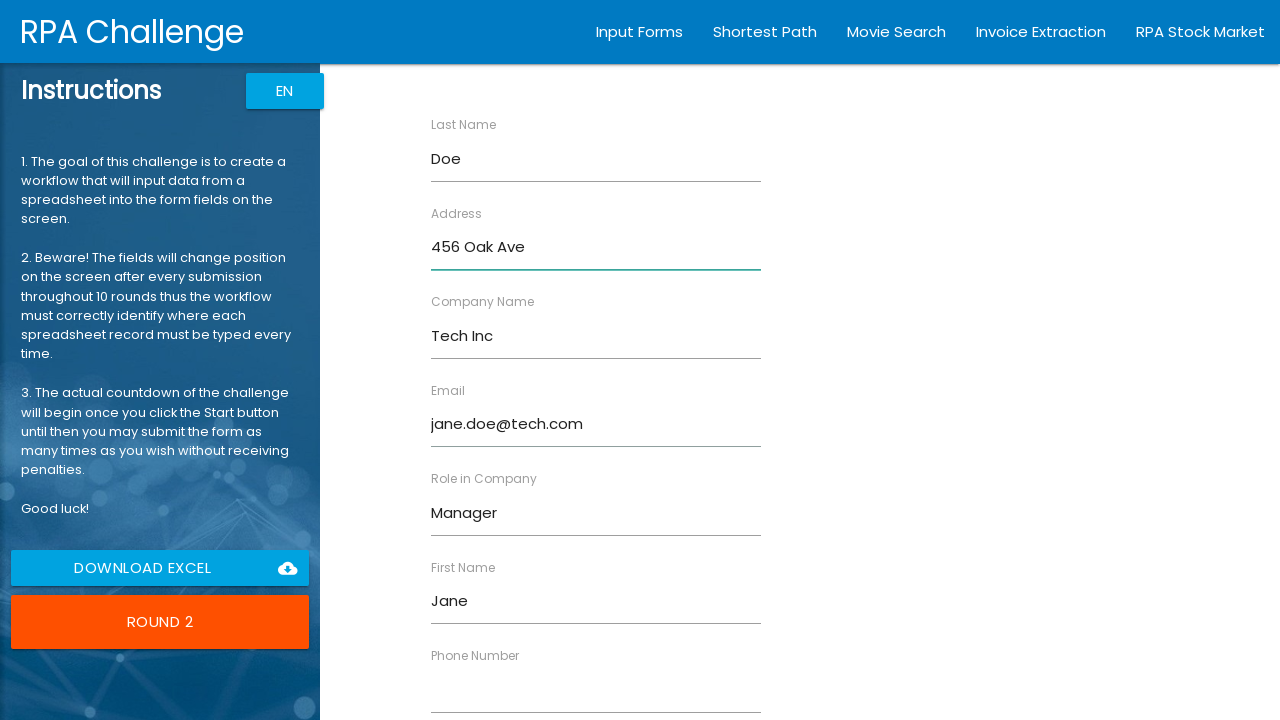

Filled phone number field with '5552345678' on //*[@ng-reflect-name='labelPhone']
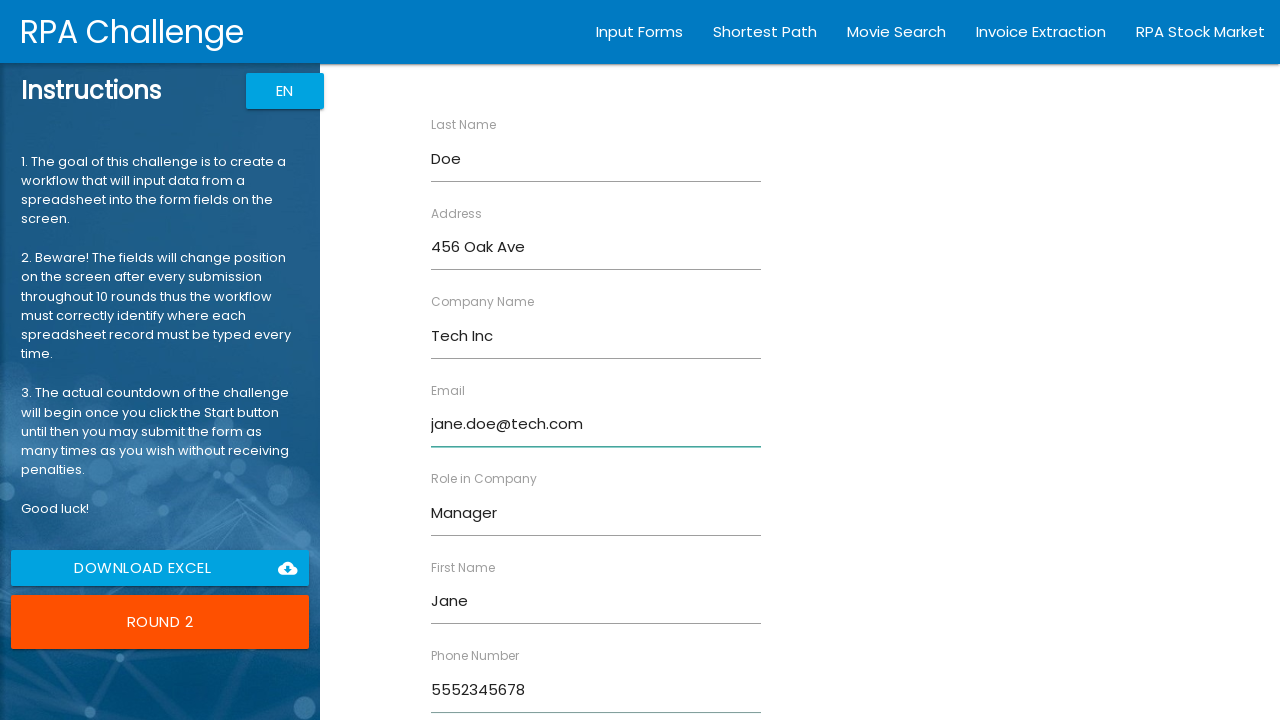

Clicked submit button to submit form for Jane Doe at (478, 688) on input[type='submit']
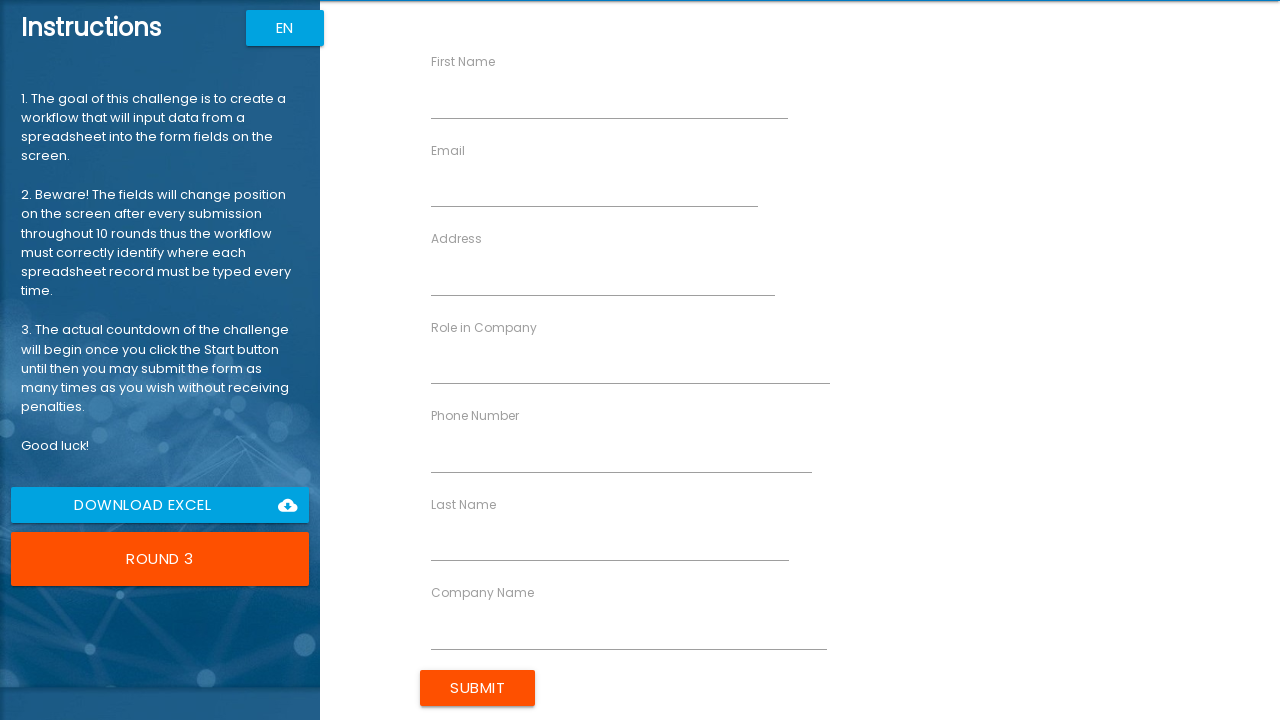

Filled first name field with 'Robert' on //*[@ng-reflect-name='labelFirstName']
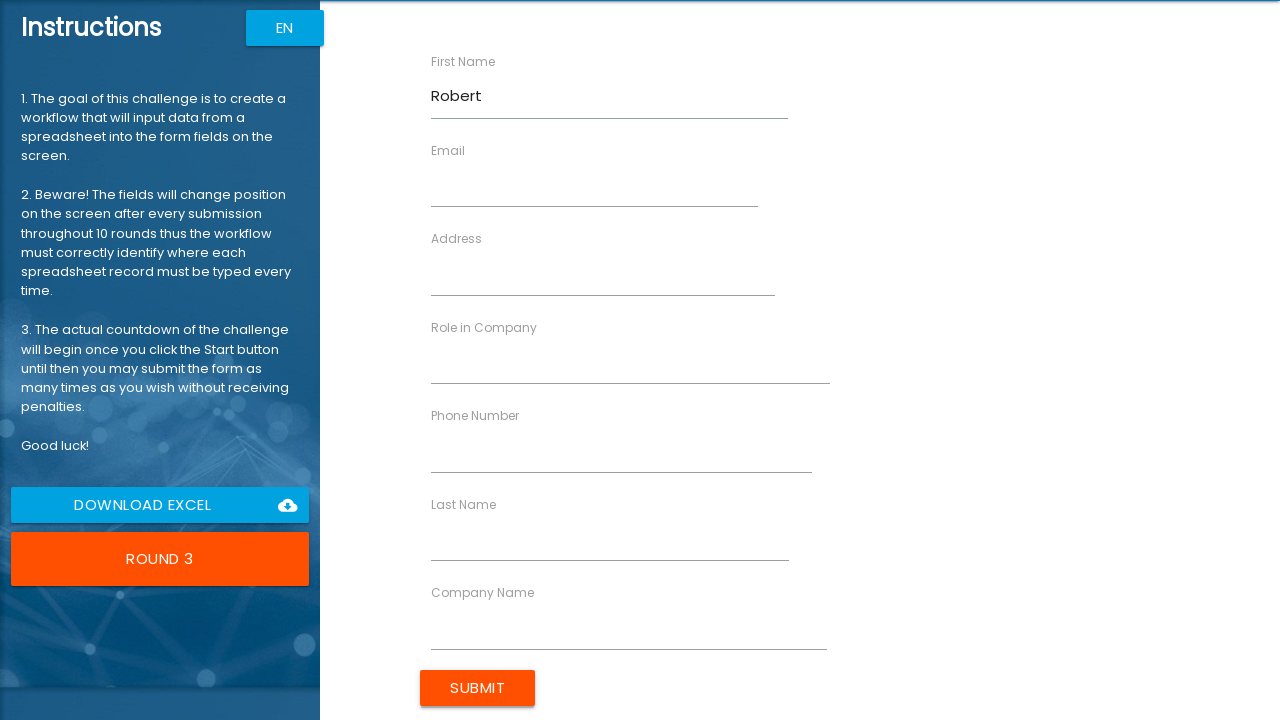

Filled last name field with 'Johnson' on //*[@ng-reflect-name='labelLastName']
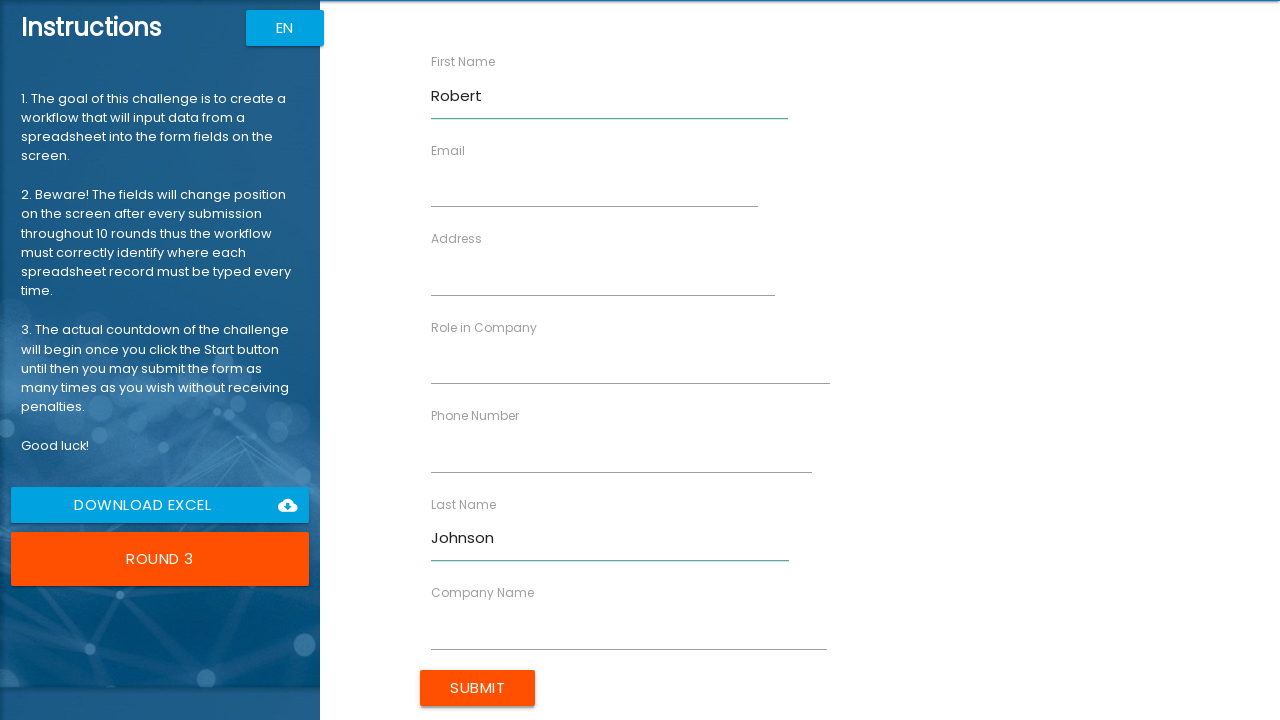

Filled company name field with 'Global LLC' on //*[@ng-reflect-name='labelCompanyName']
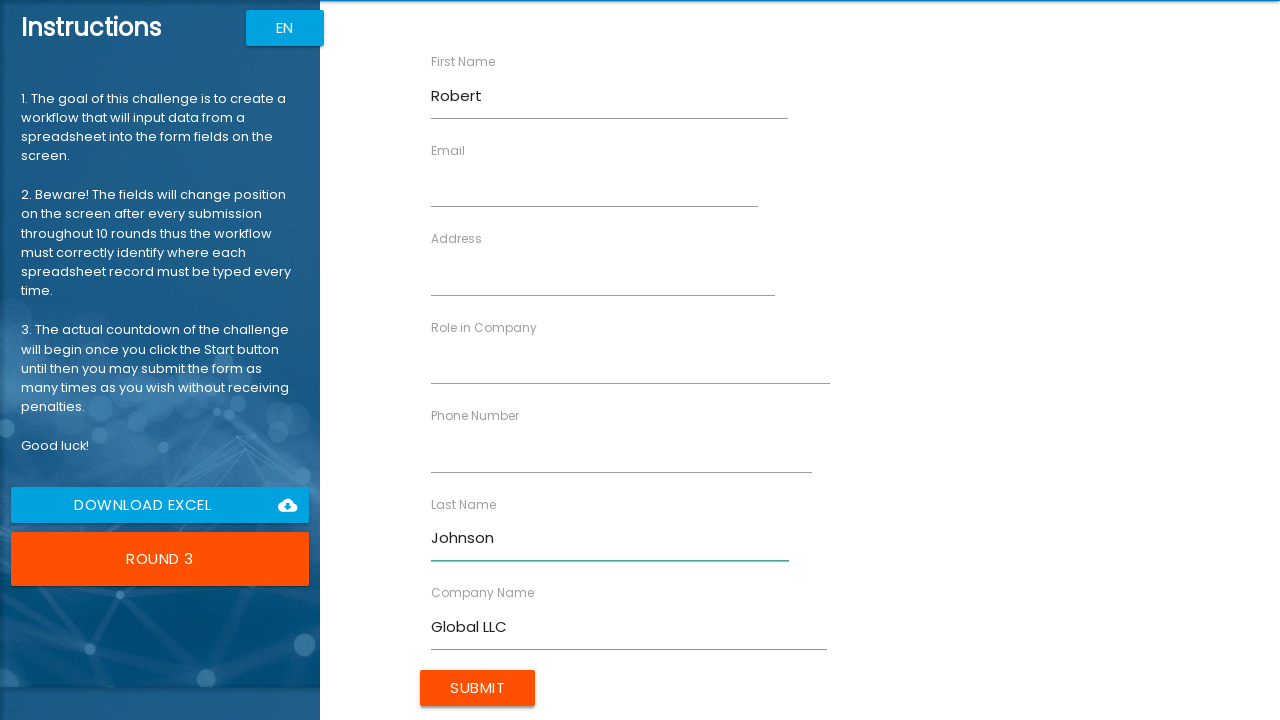

Filled role field with 'Analyst' on //*[@ng-reflect-name='labelRole']
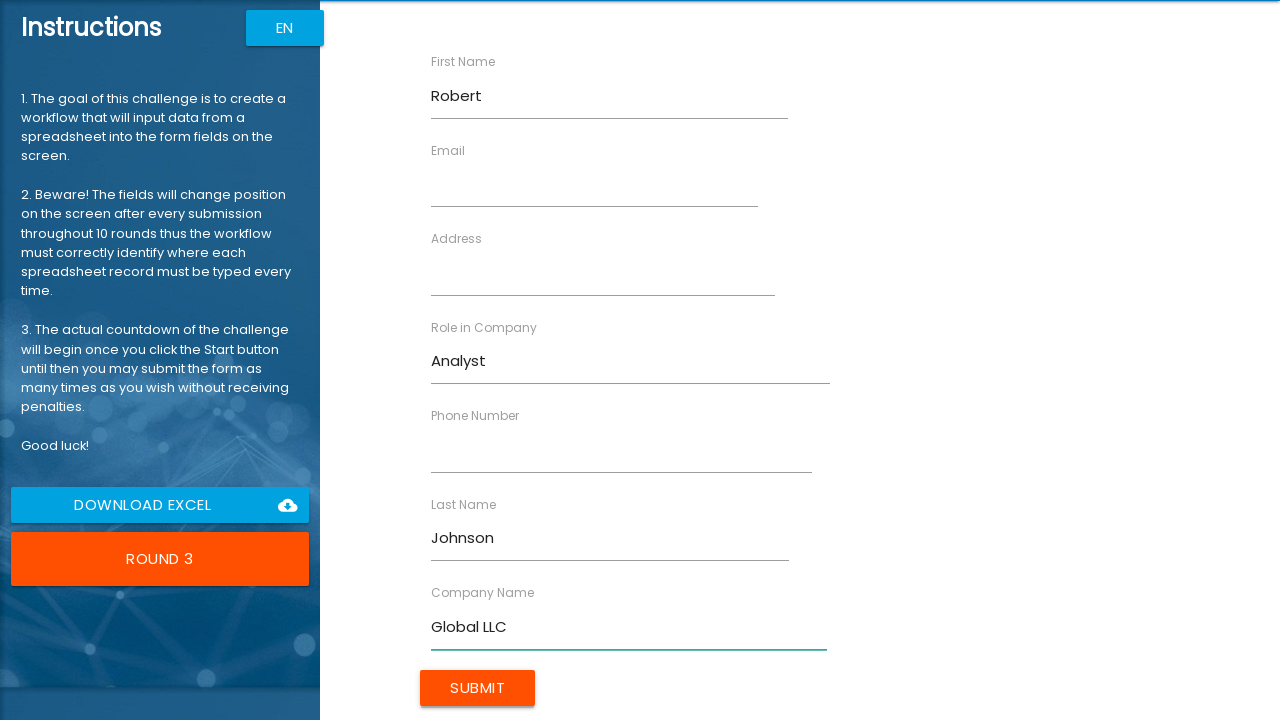

Filled address field with '789 Pine Rd' on //*[@ng-reflect-name='labelAddress']
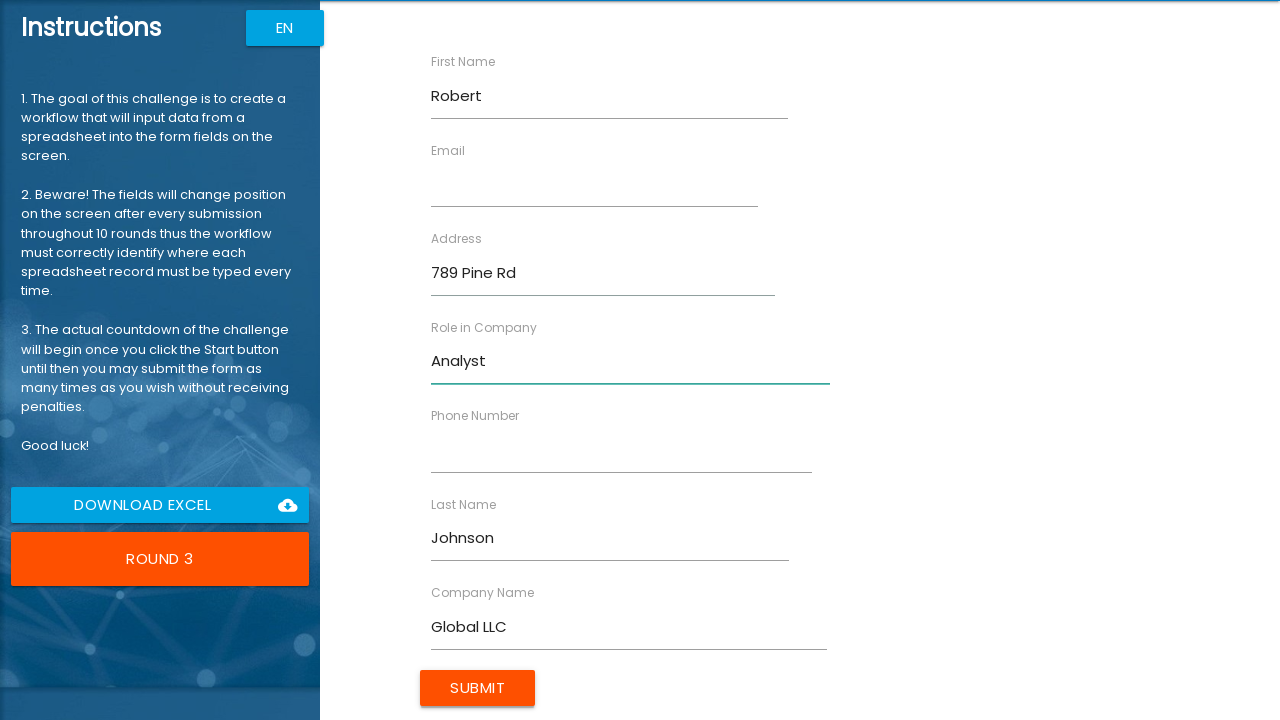

Filled email field with 'r.johnson@global.com' on //*[@ng-reflect-name='labelEmail']
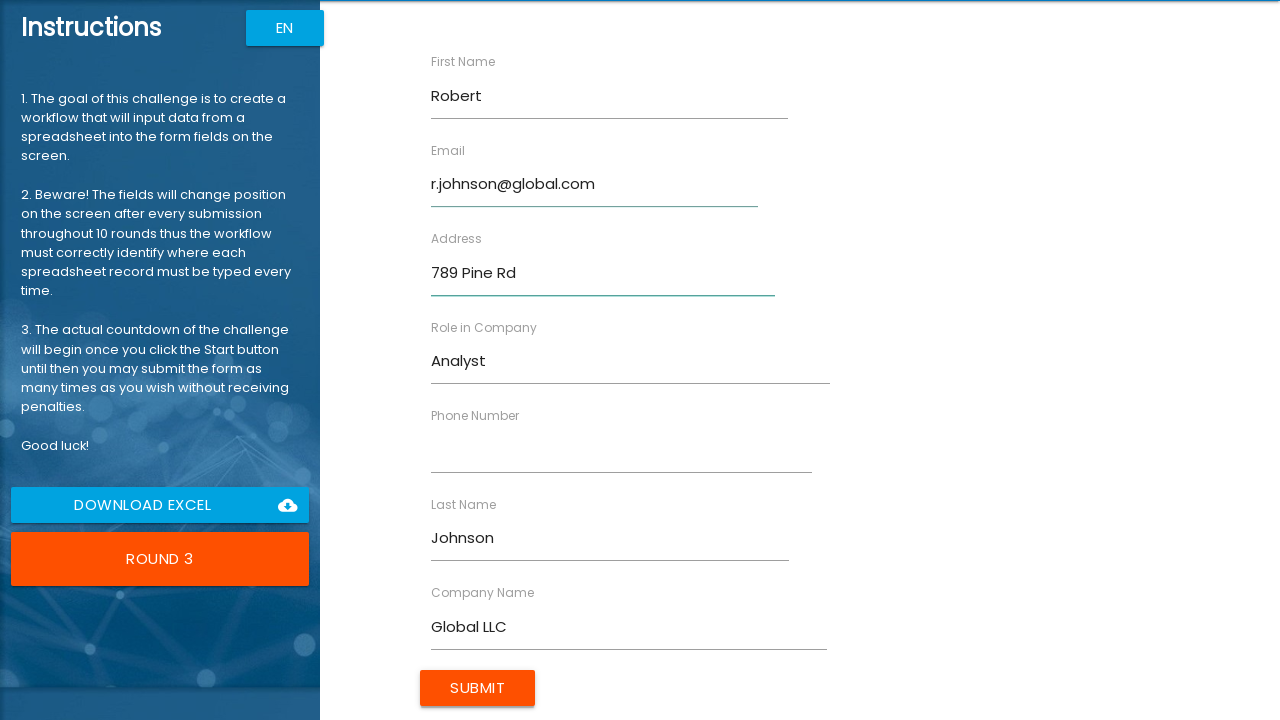

Filled phone number field with '5553456789' on //*[@ng-reflect-name='labelPhone']
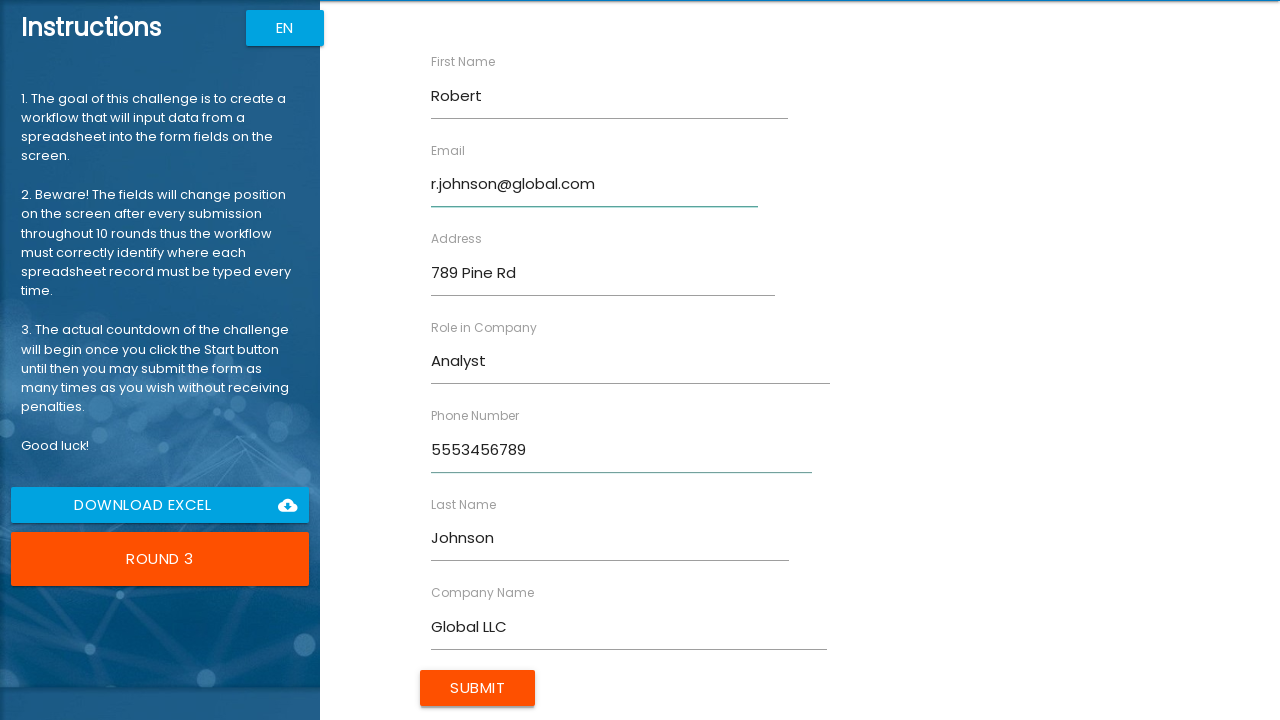

Clicked submit button to submit form for Robert Johnson at (478, 688) on input[type='submit']
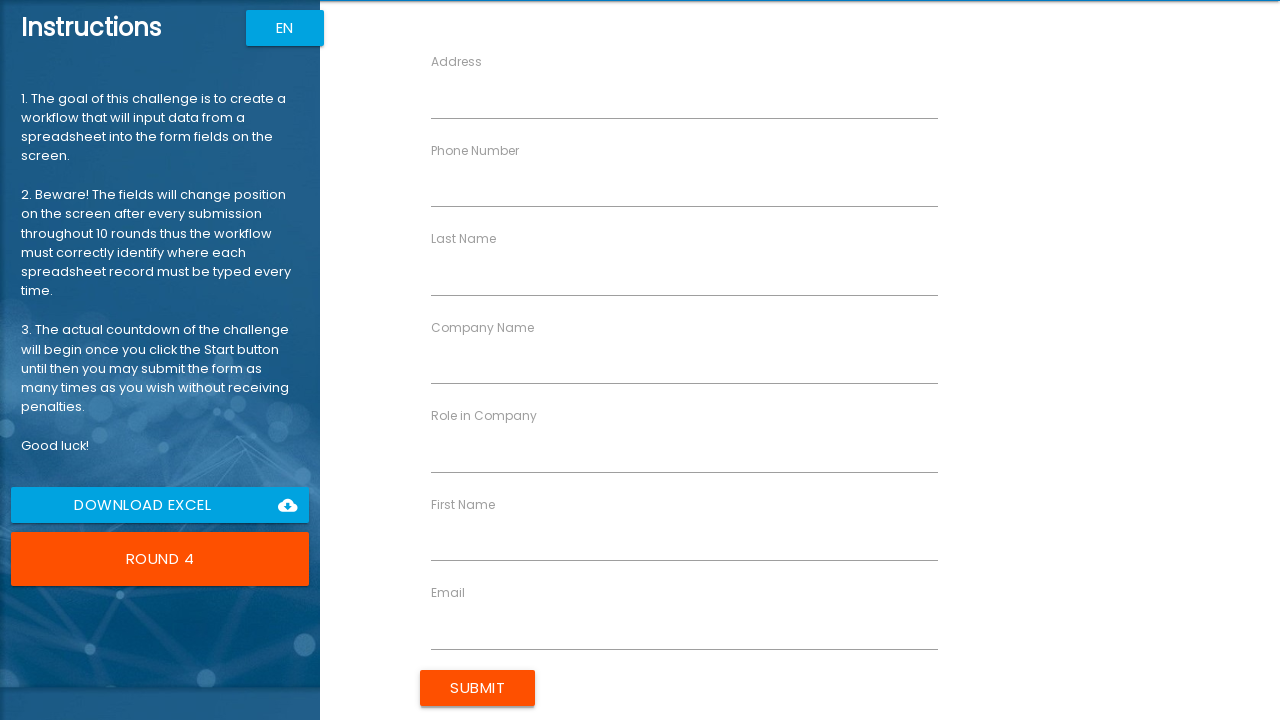

Filled first name field with 'Emily' on //*[@ng-reflect-name='labelFirstName']
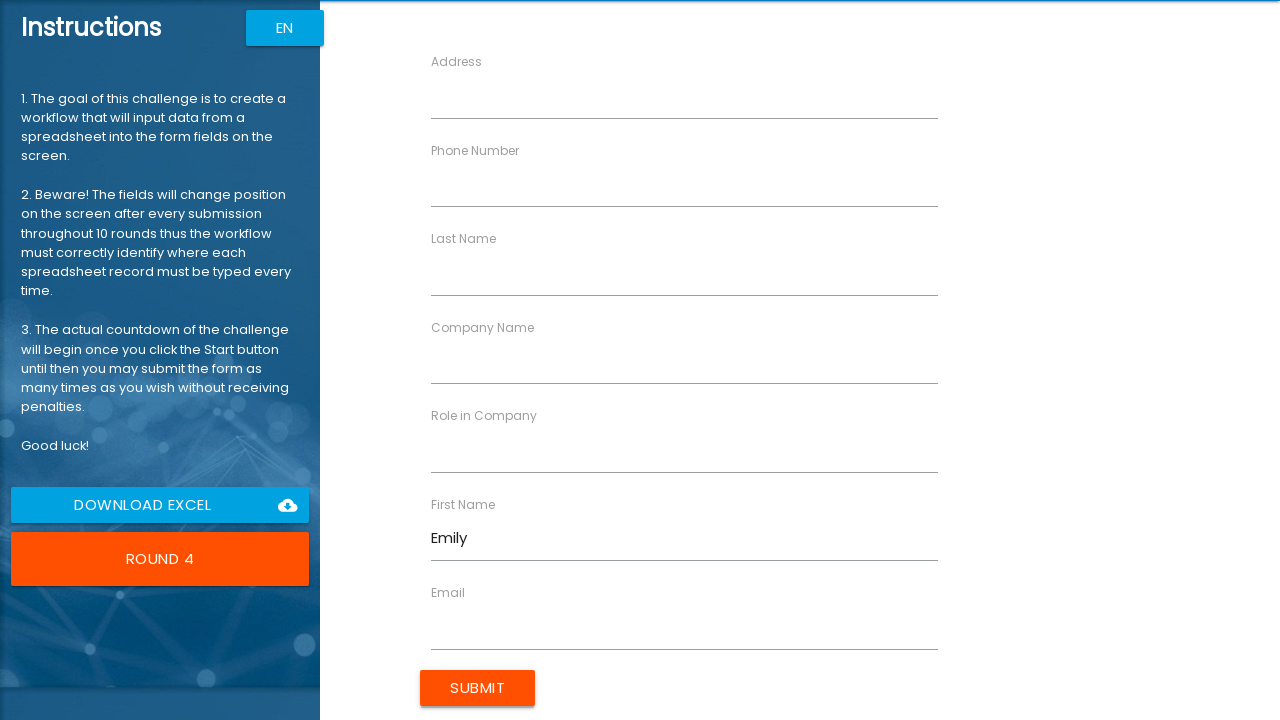

Filled last name field with 'Williams' on //*[@ng-reflect-name='labelLastName']
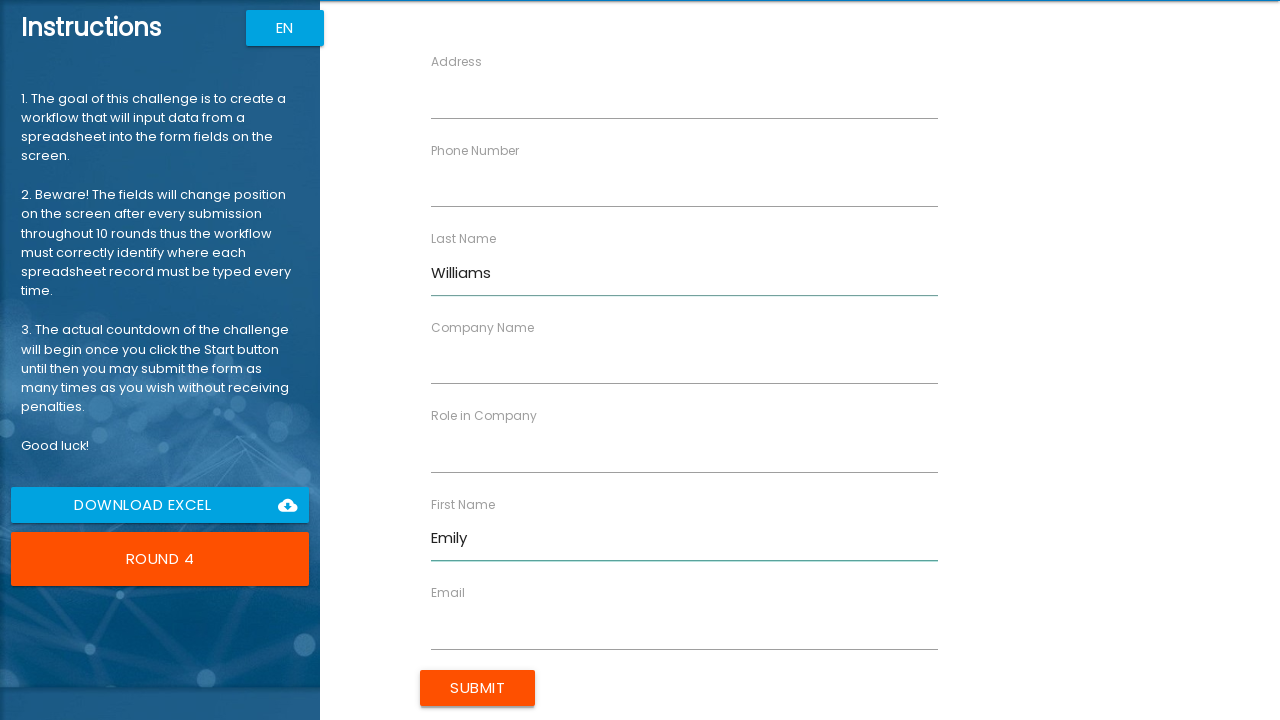

Filled company name field with 'StartUp Co' on //*[@ng-reflect-name='labelCompanyName']
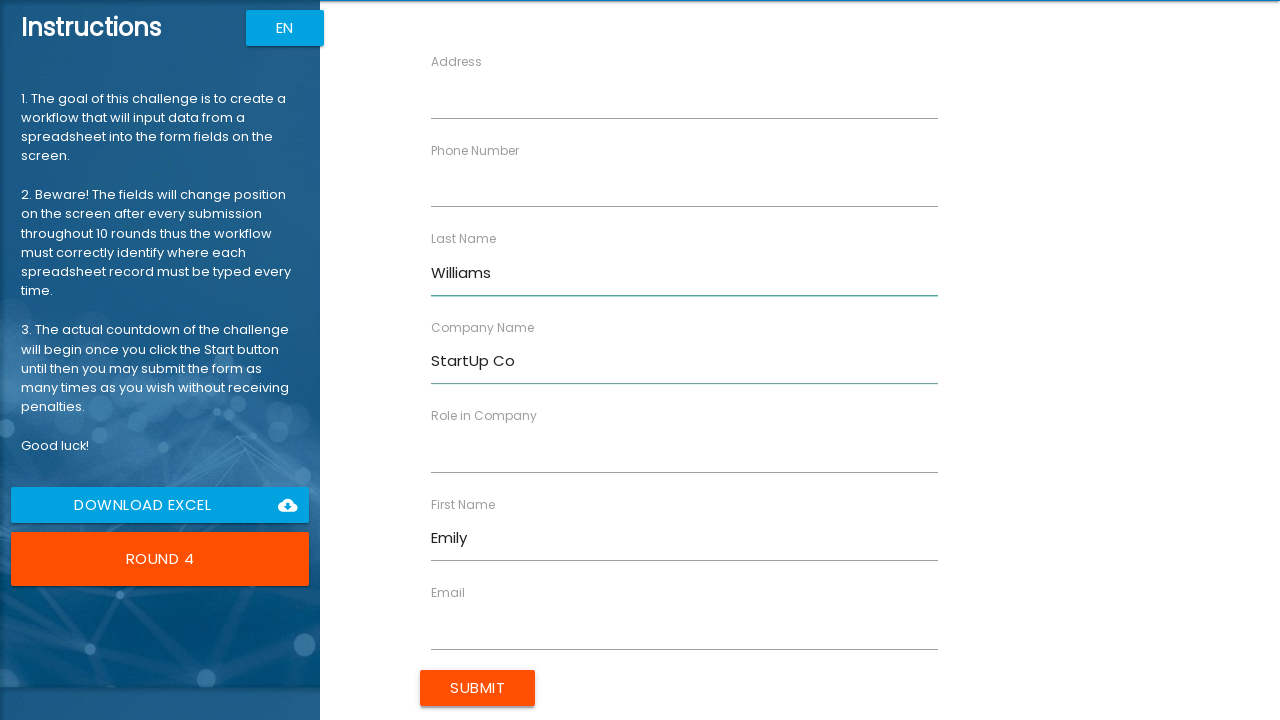

Filled role field with 'Designer' on //*[@ng-reflect-name='labelRole']
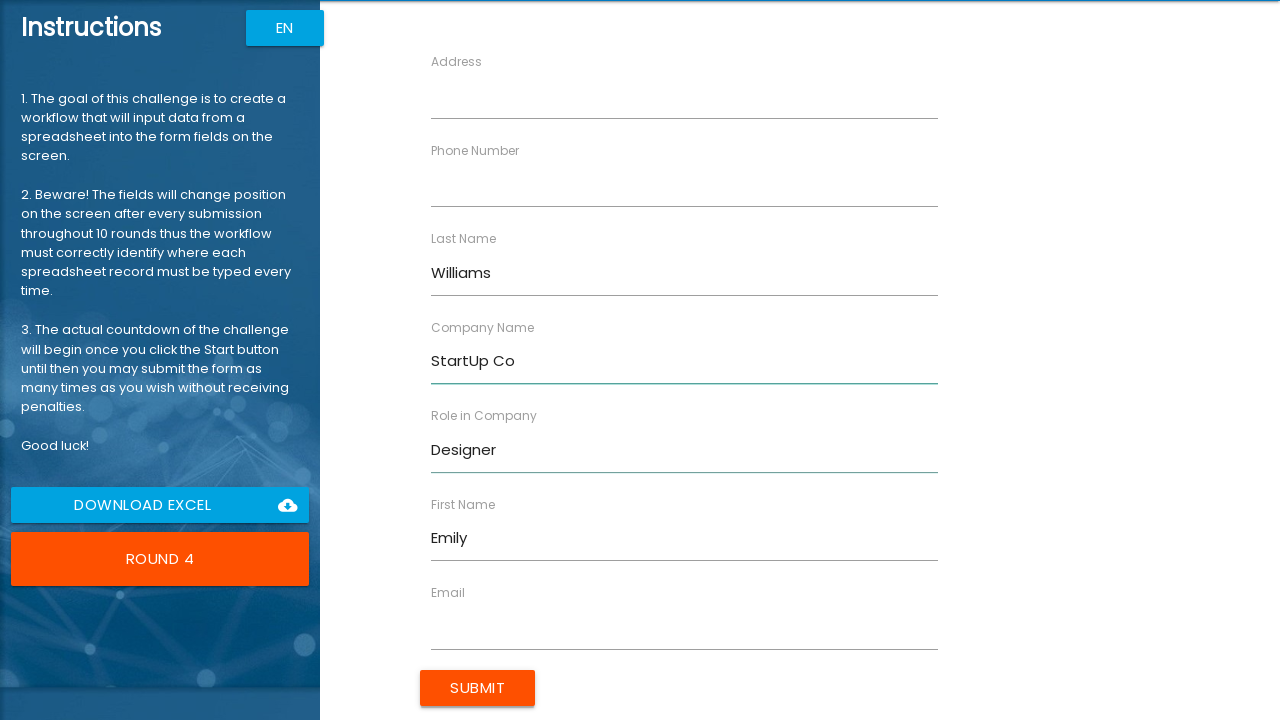

Filled address field with '321 Elm St' on //*[@ng-reflect-name='labelAddress']
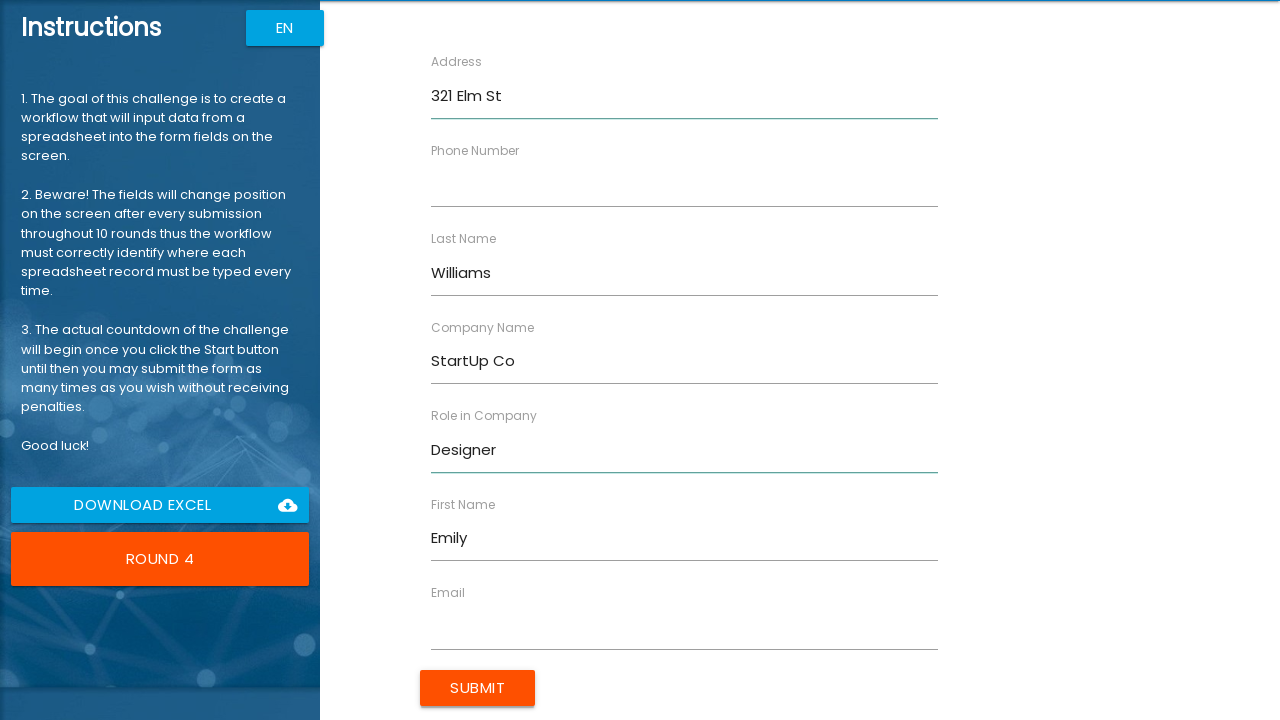

Filled email field with 'emily.w@startup.com' on //*[@ng-reflect-name='labelEmail']
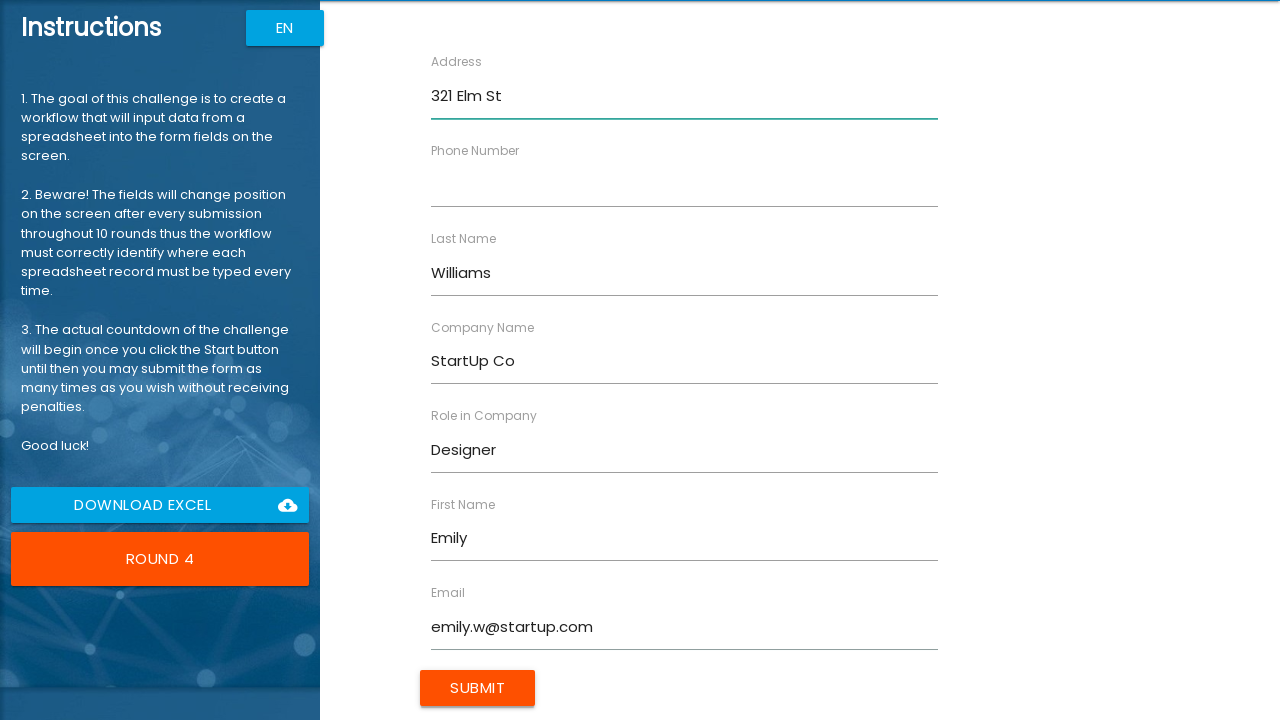

Filled phone number field with '5554567890' on //*[@ng-reflect-name='labelPhone']
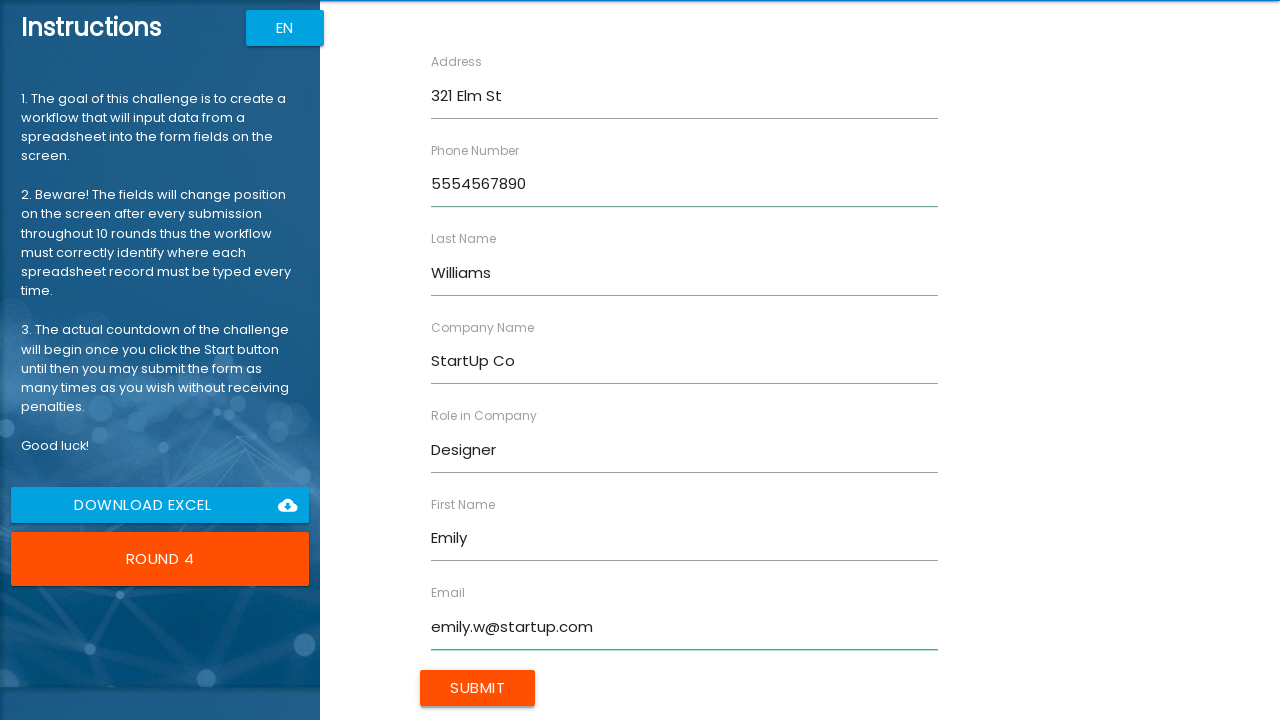

Clicked submit button to submit form for Emily Williams at (478, 688) on input[type='submit']
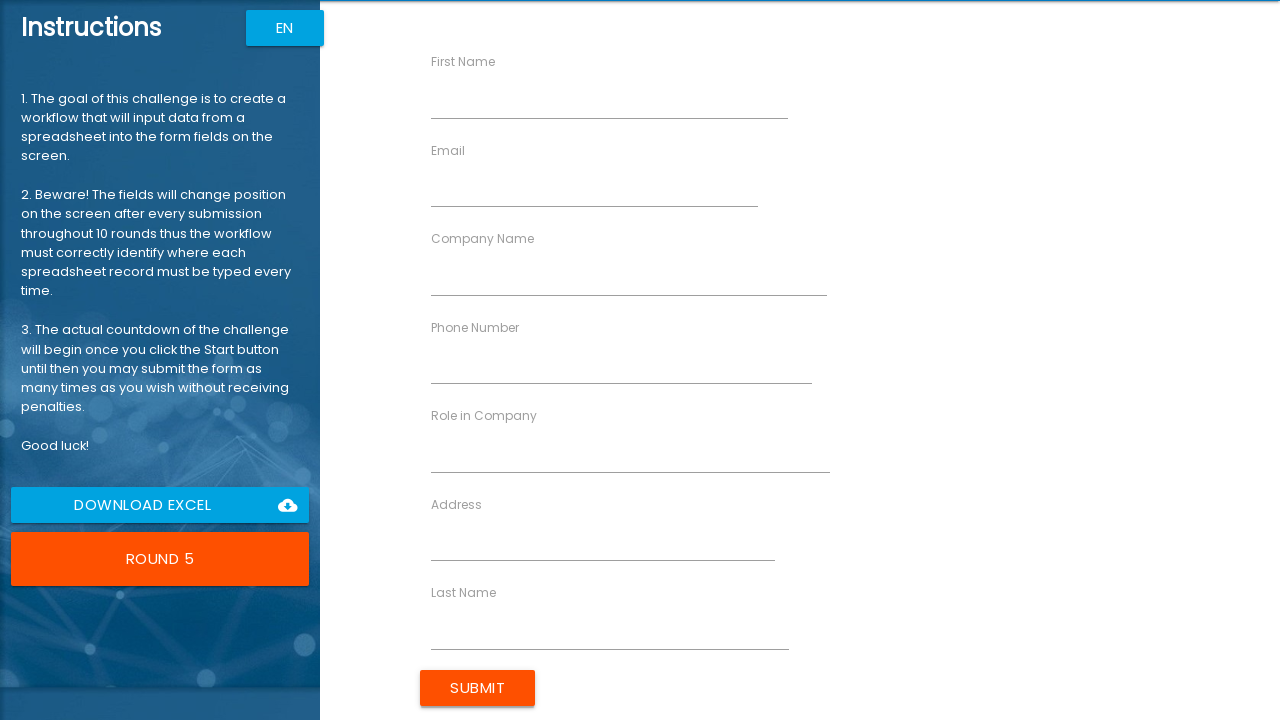

Filled first name field with 'Michael' on //*[@ng-reflect-name='labelFirstName']
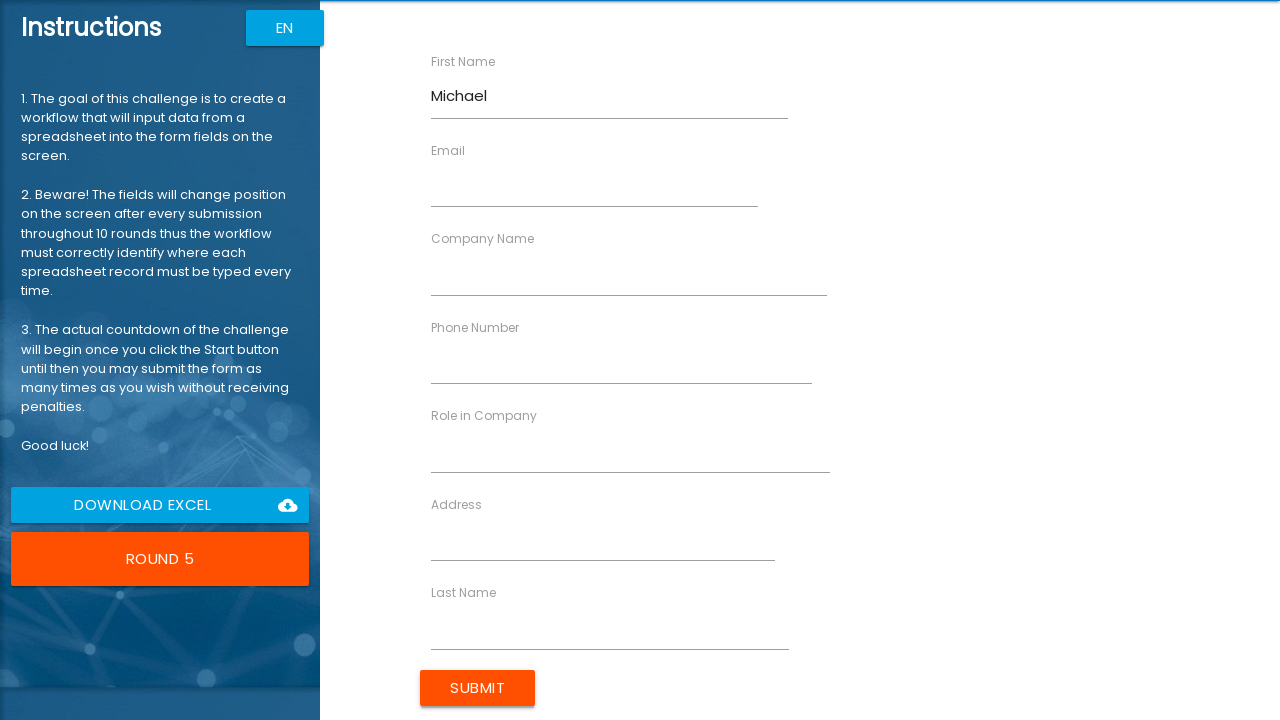

Filled last name field with 'Brown' on //*[@ng-reflect-name='labelLastName']
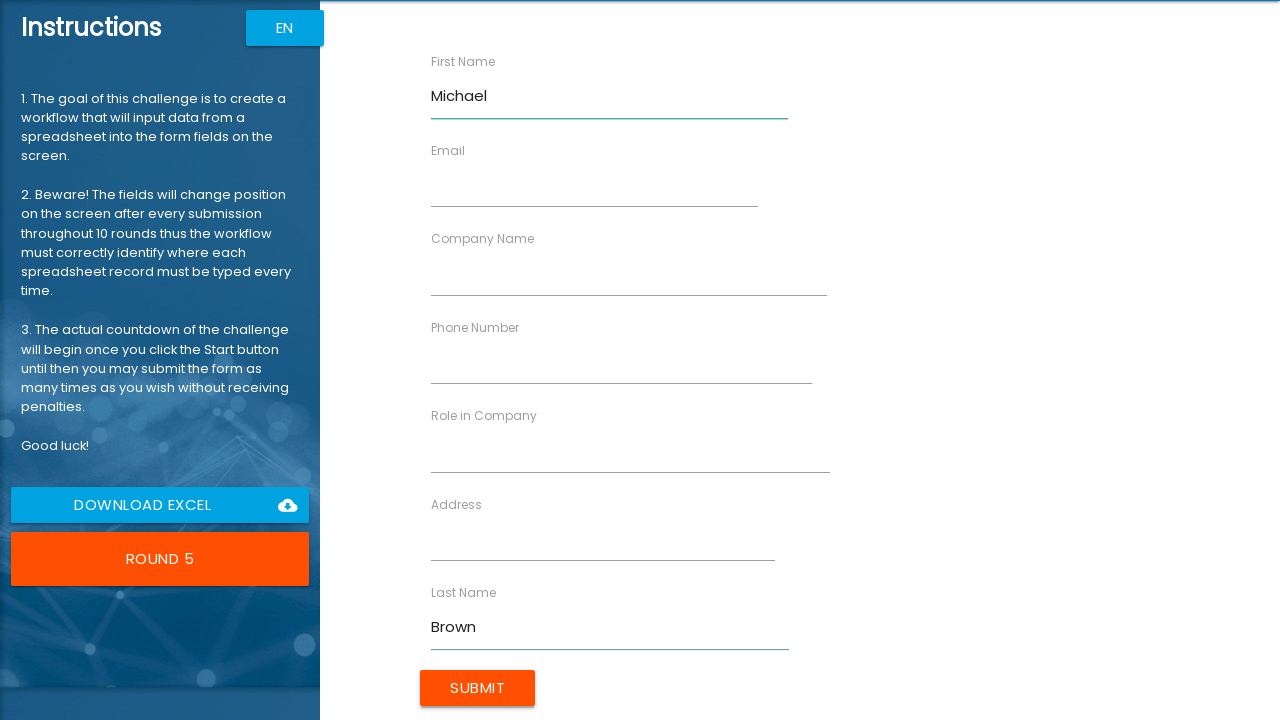

Filled company name field with 'Enterprise Ltd' on //*[@ng-reflect-name='labelCompanyName']
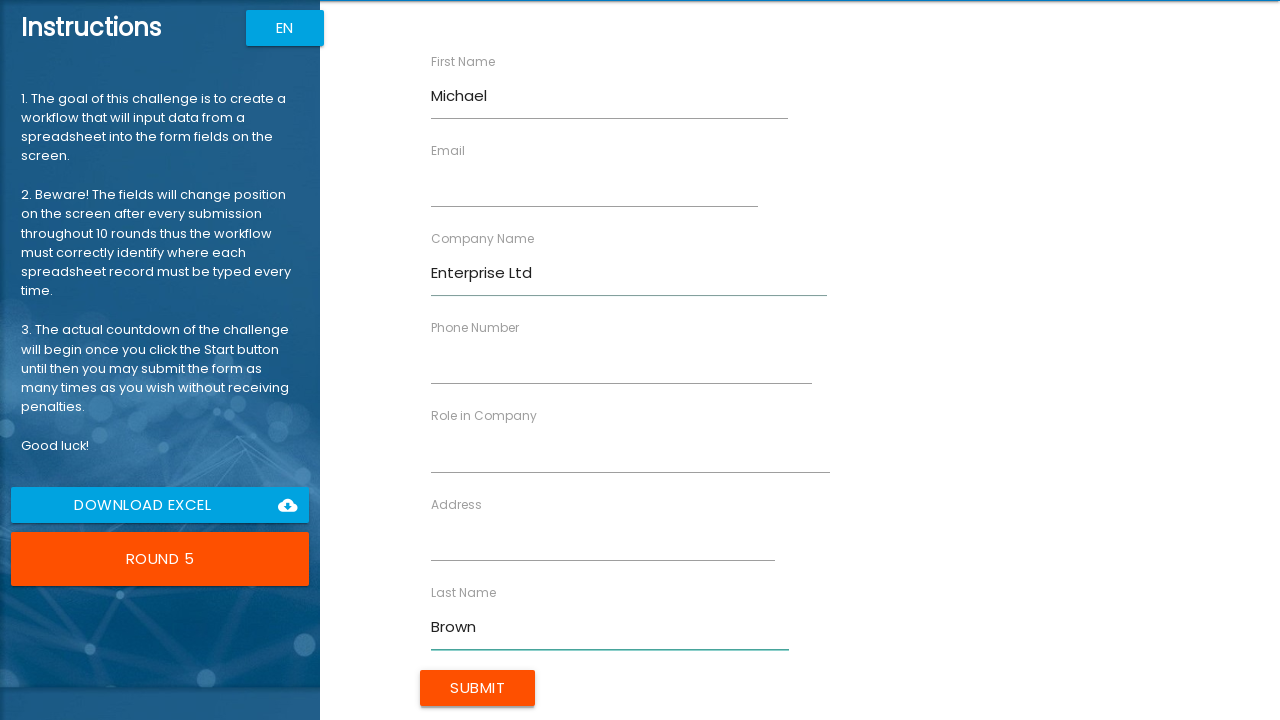

Filled role field with 'Engineer' on //*[@ng-reflect-name='labelRole']
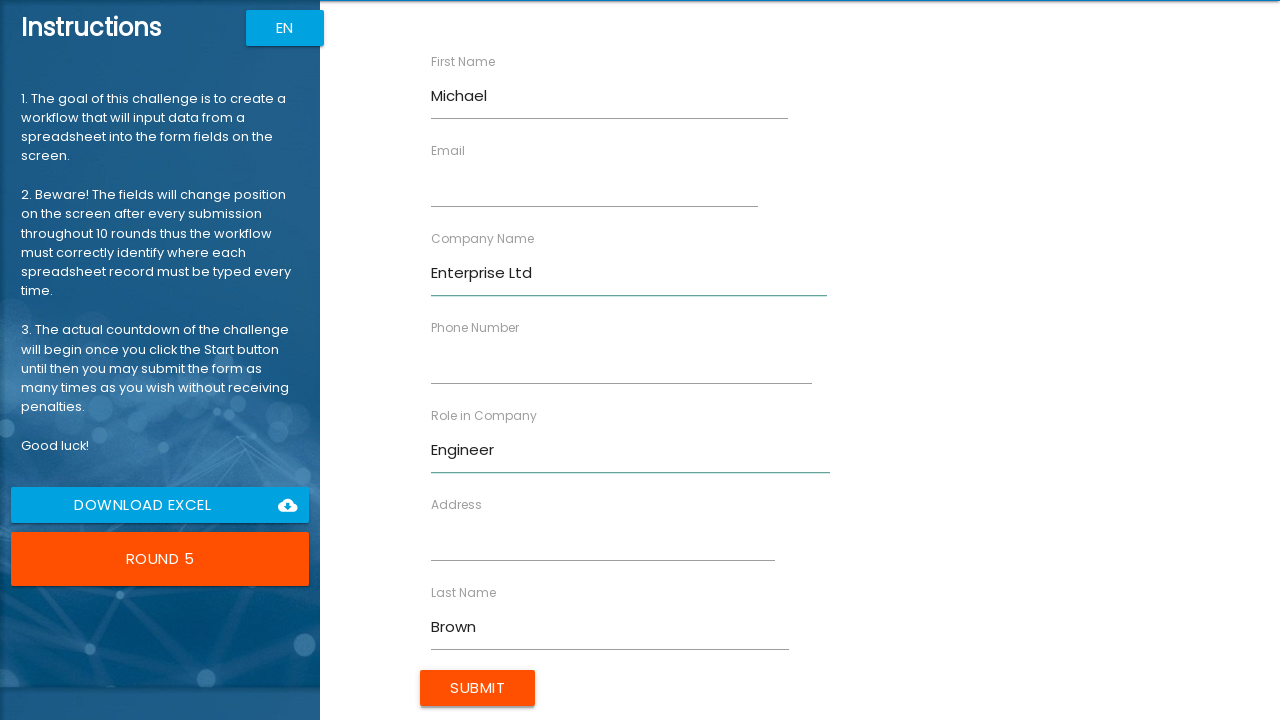

Filled address field with '654 Maple Dr' on //*[@ng-reflect-name='labelAddress']
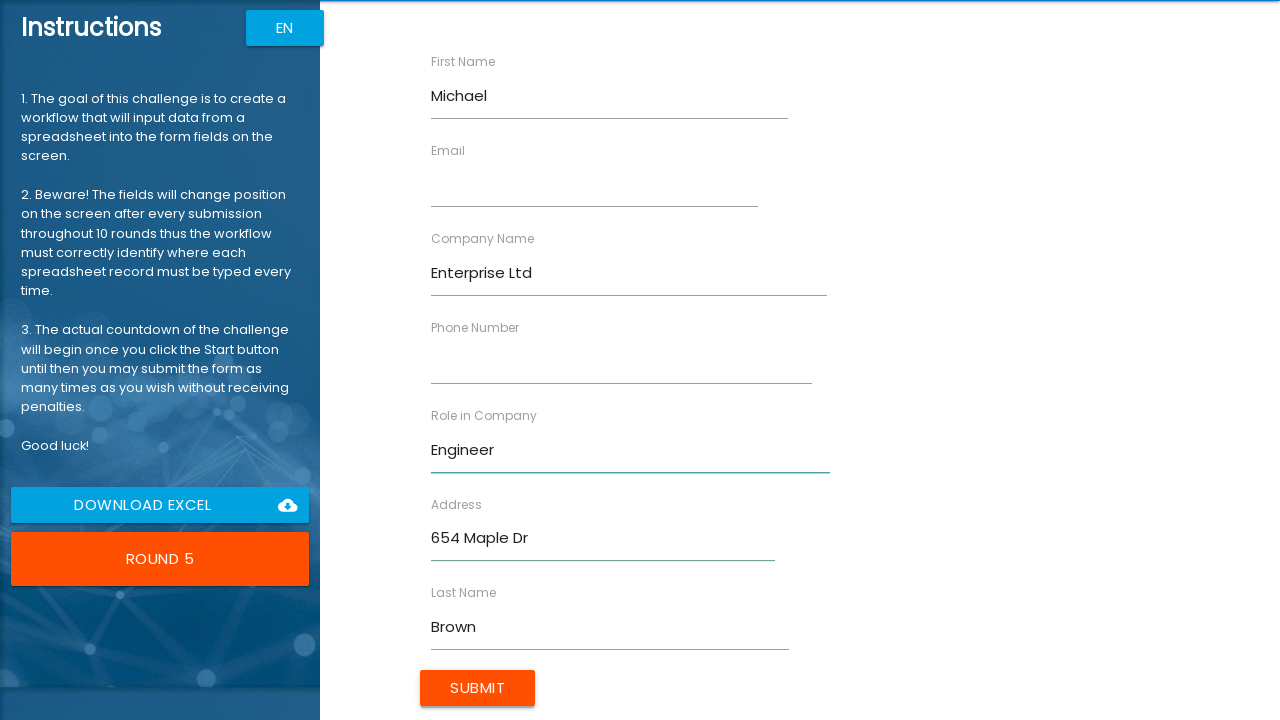

Filled email field with 'm.brown@enterprise.com' on //*[@ng-reflect-name='labelEmail']
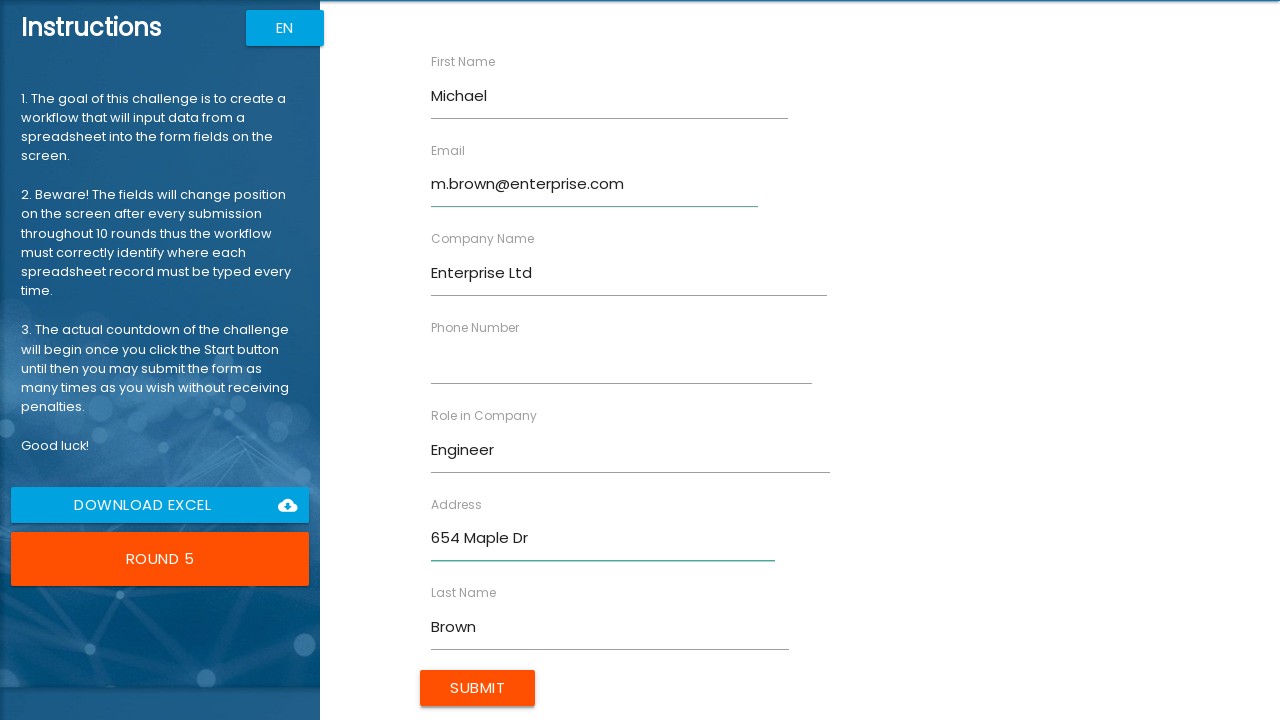

Filled phone number field with '5555678901' on //*[@ng-reflect-name='labelPhone']
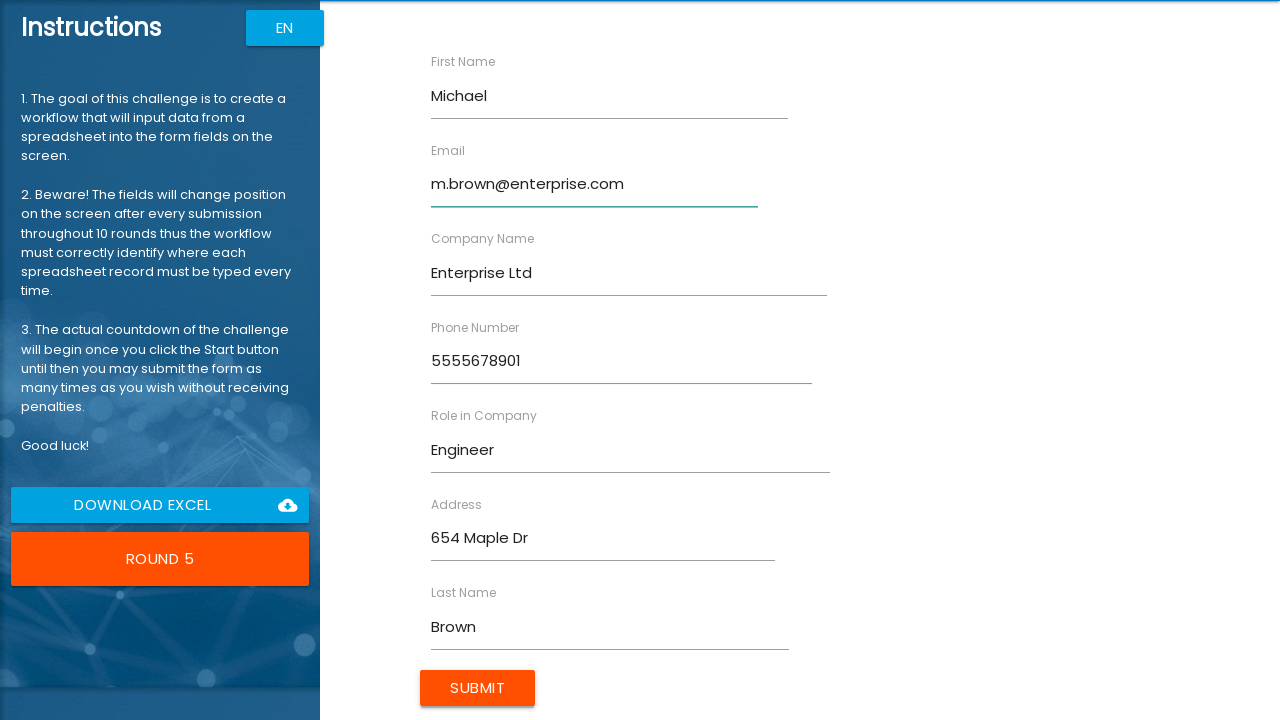

Clicked submit button to submit form for Michael Brown at (478, 688) on input[type='submit']
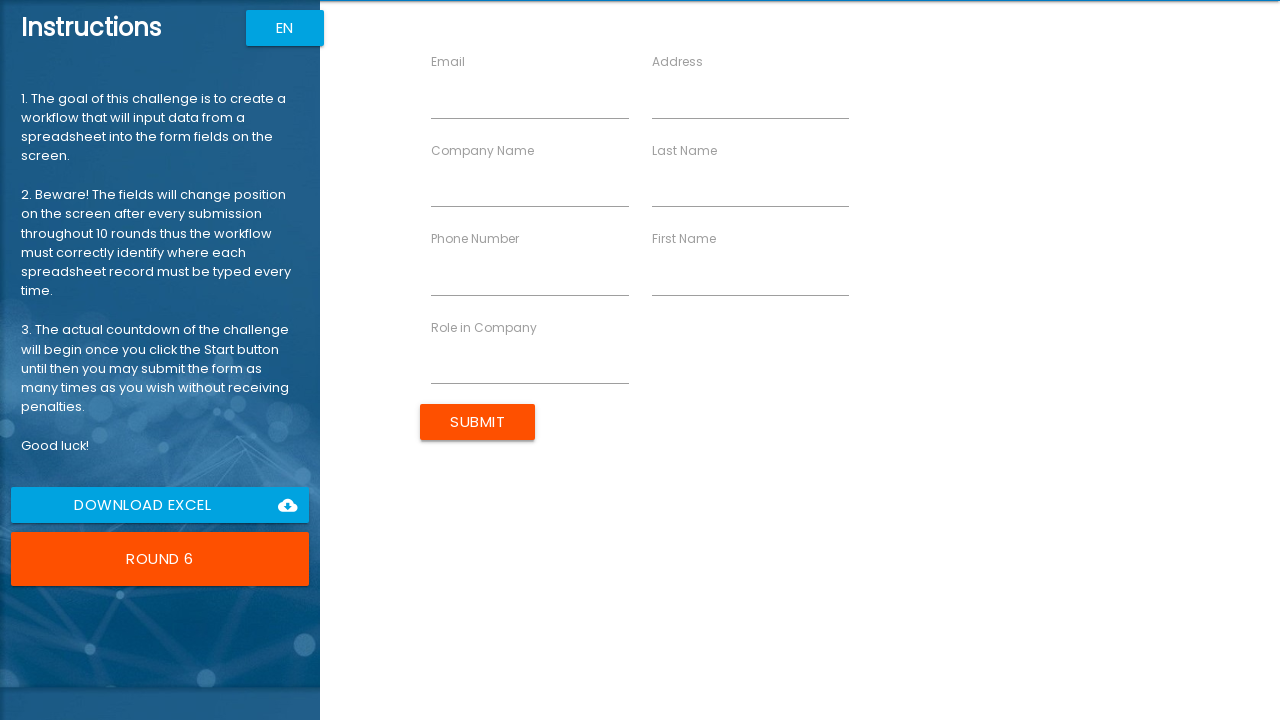

Filled first name field with 'Sarah' on //*[@ng-reflect-name='labelFirstName']
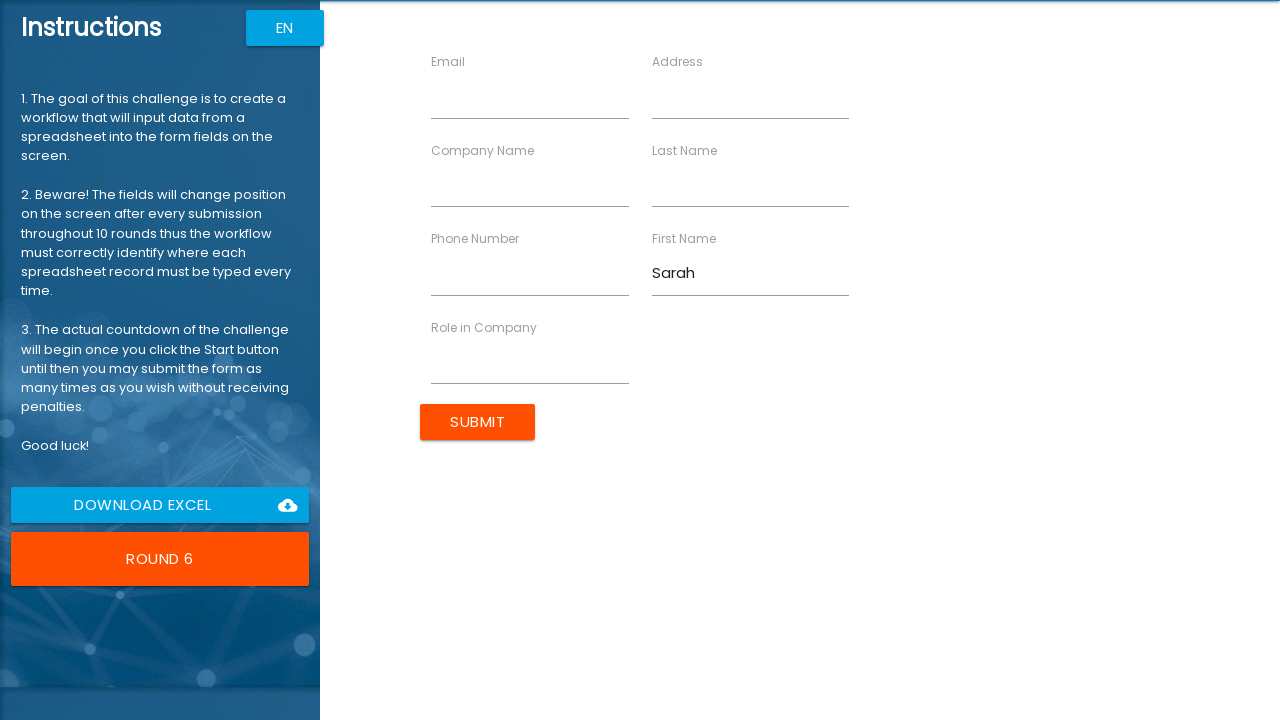

Filled last name field with 'Davis' on //*[@ng-reflect-name='labelLastName']
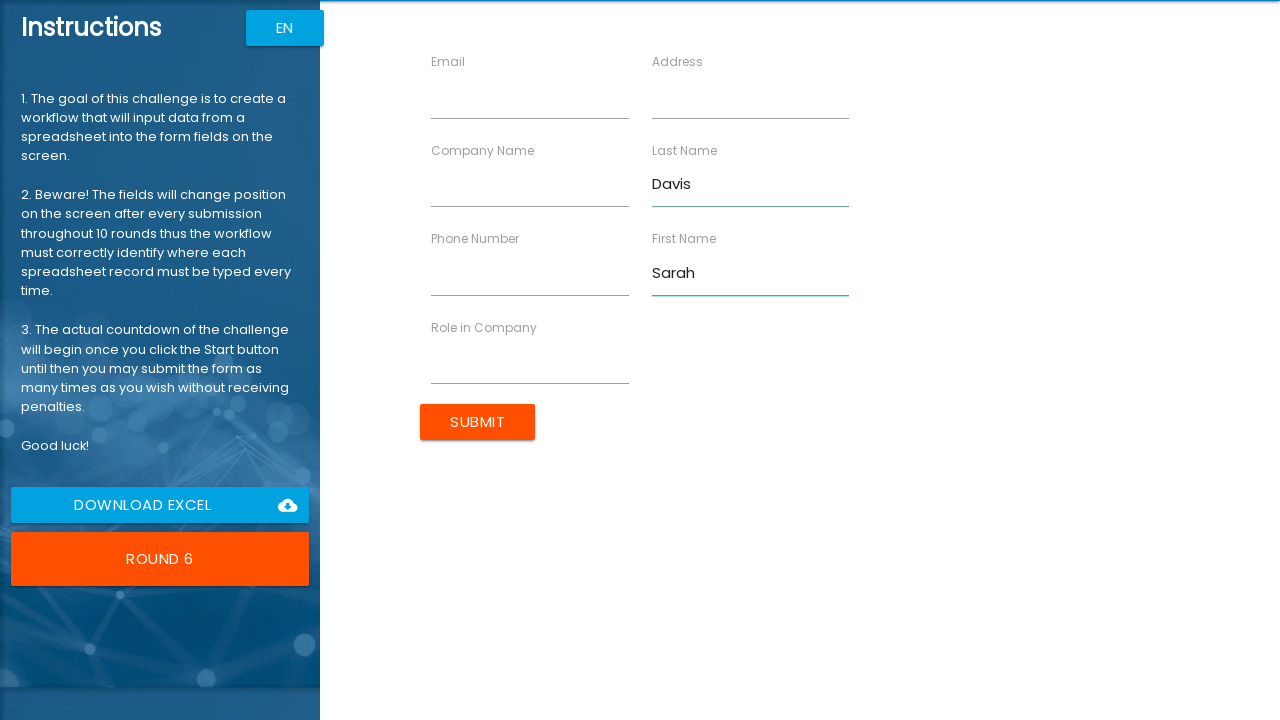

Filled company name field with 'Solutions Inc' on //*[@ng-reflect-name='labelCompanyName']
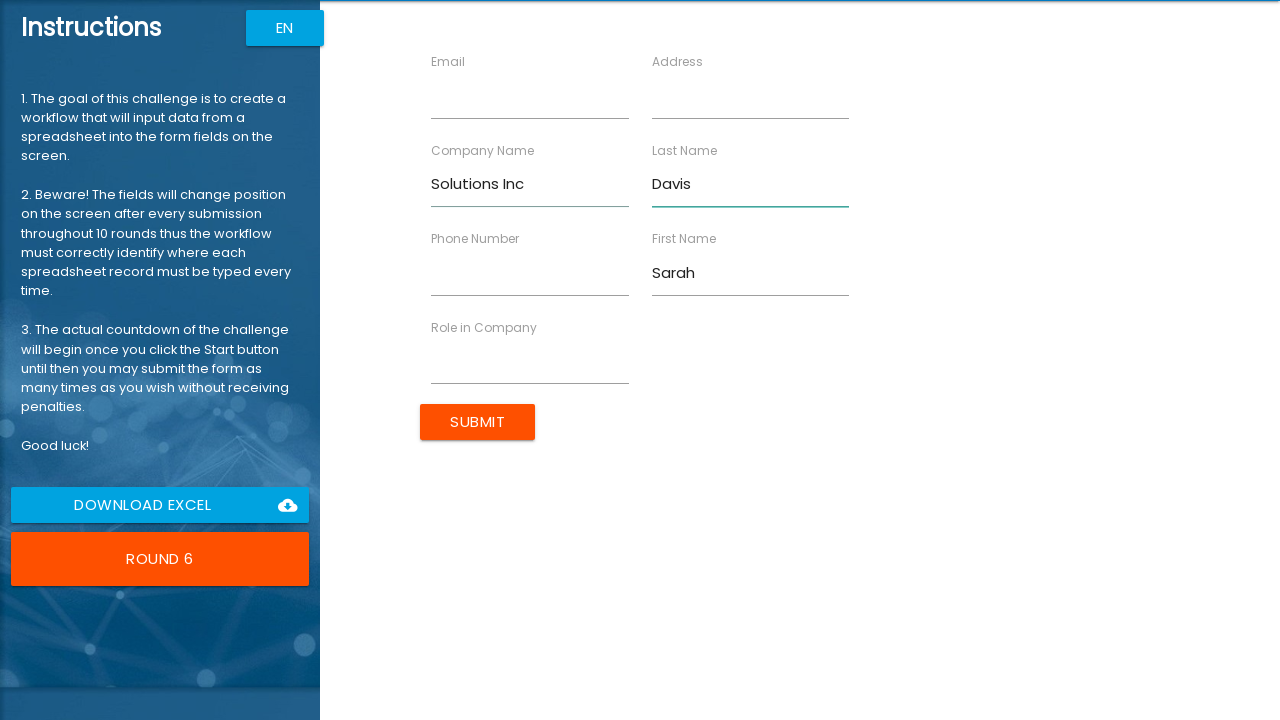

Filled role field with 'Consultant' on //*[@ng-reflect-name='labelRole']
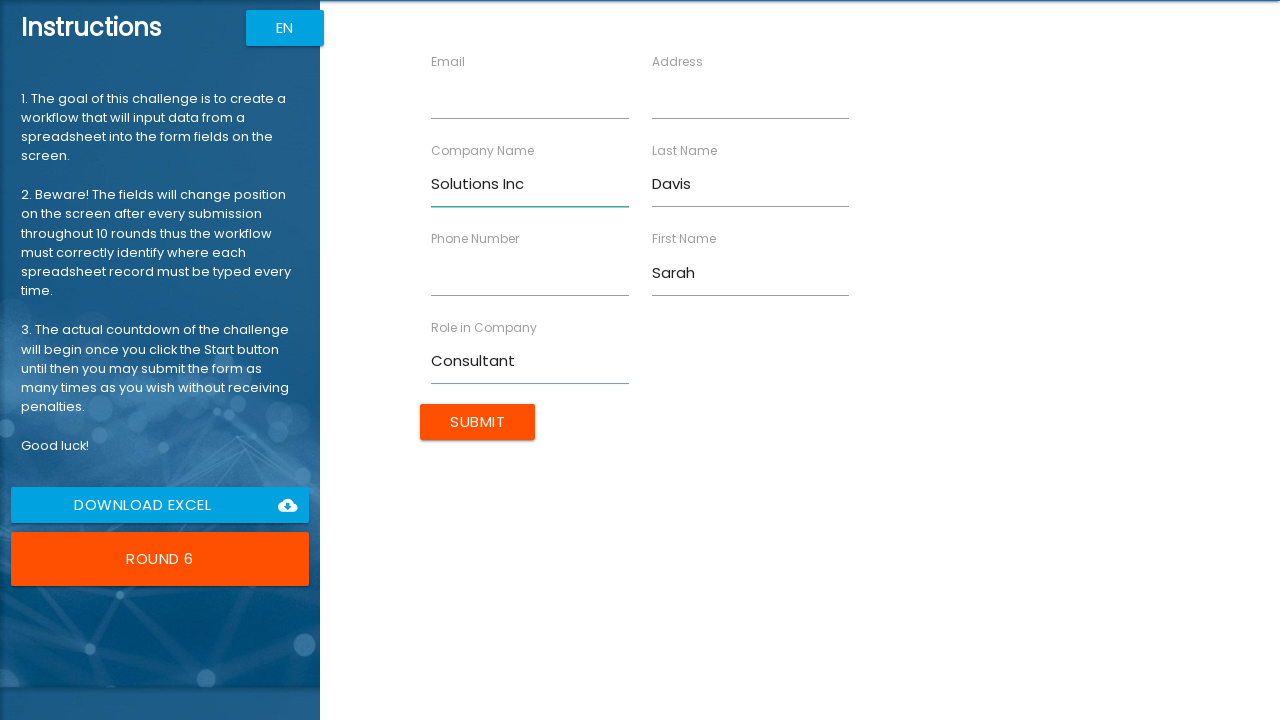

Filled address field with '987 Cedar Ln' on //*[@ng-reflect-name='labelAddress']
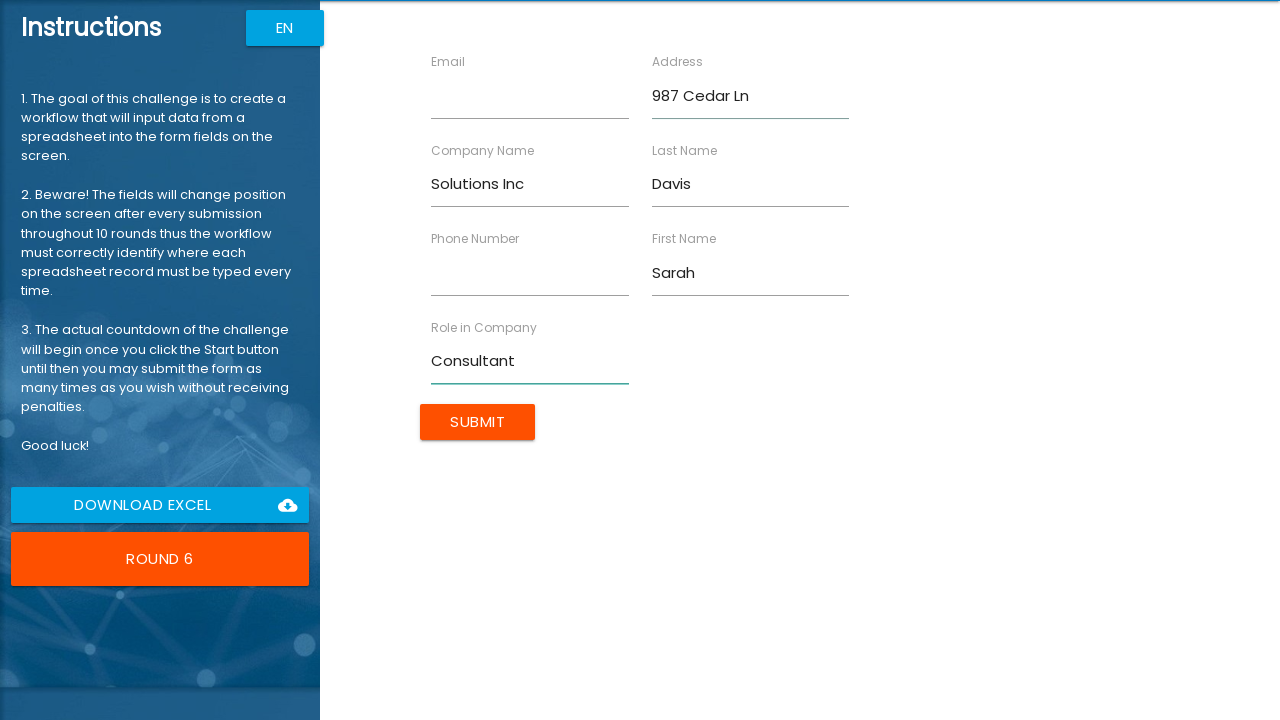

Filled email field with 's.davis@solutions.com' on //*[@ng-reflect-name='labelEmail']
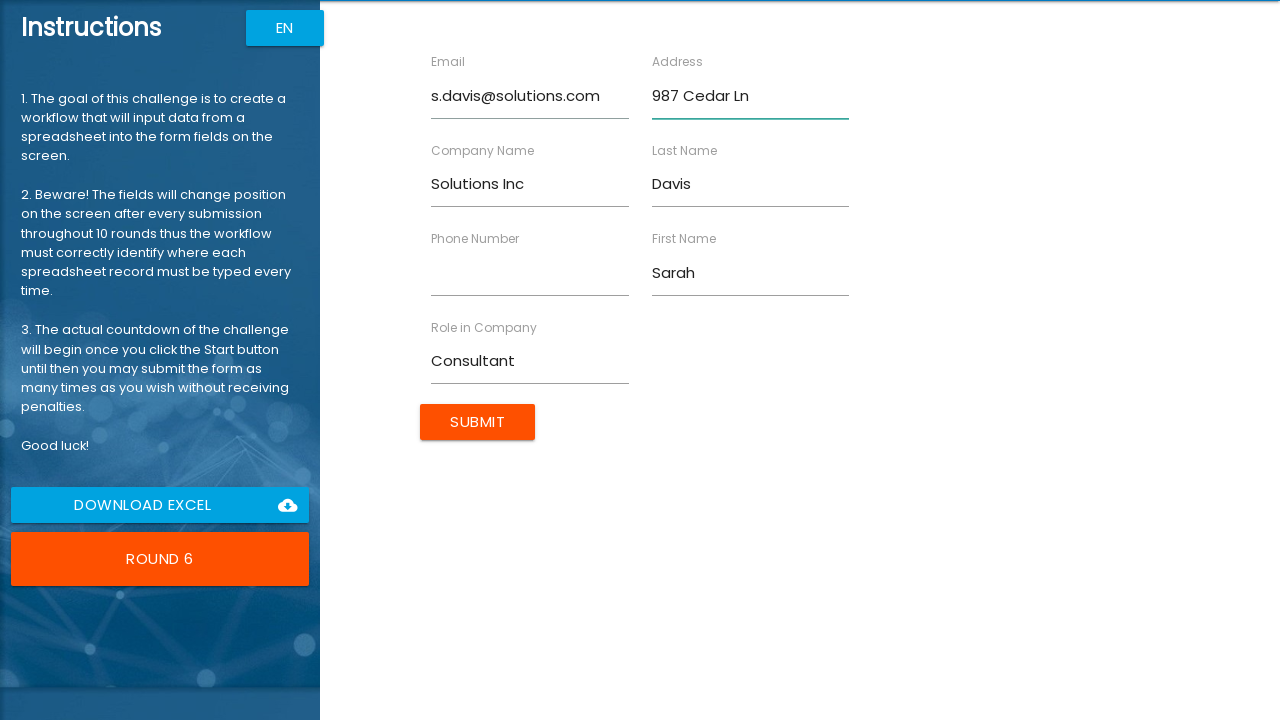

Filled phone number field with '5556789012' on //*[@ng-reflect-name='labelPhone']
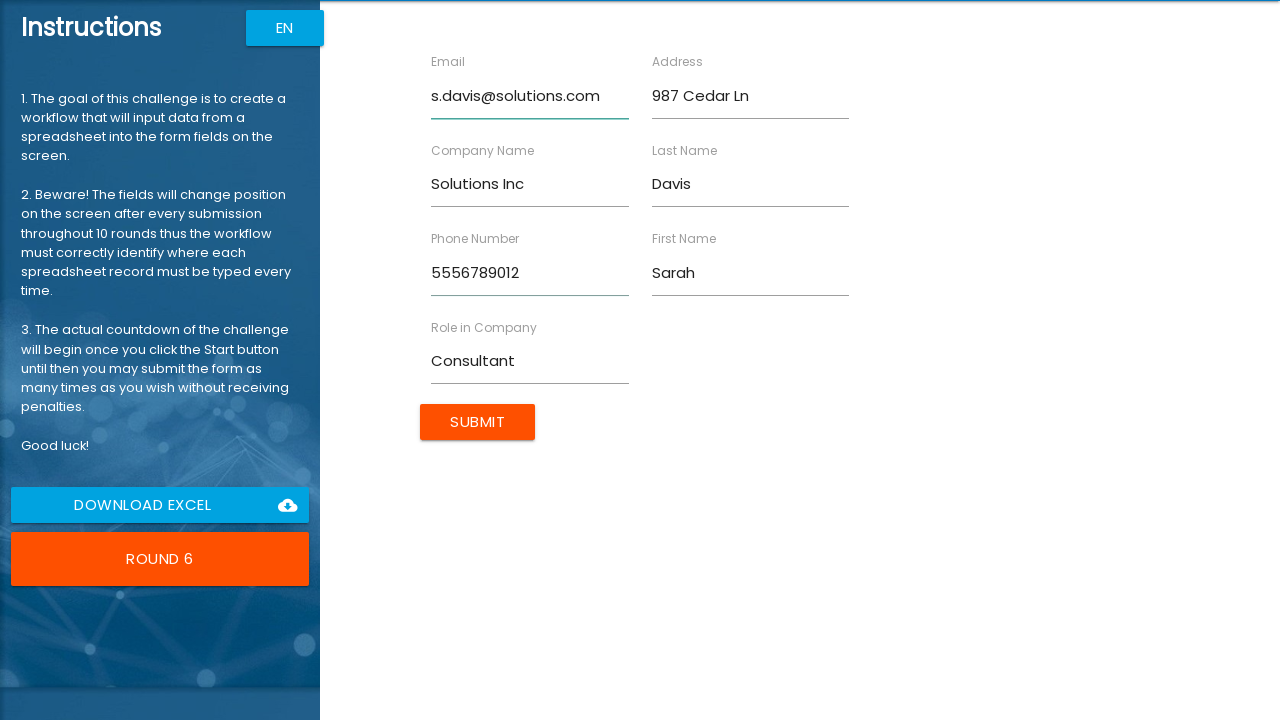

Clicked submit button to submit form for Sarah Davis at (478, 422) on input[type='submit']
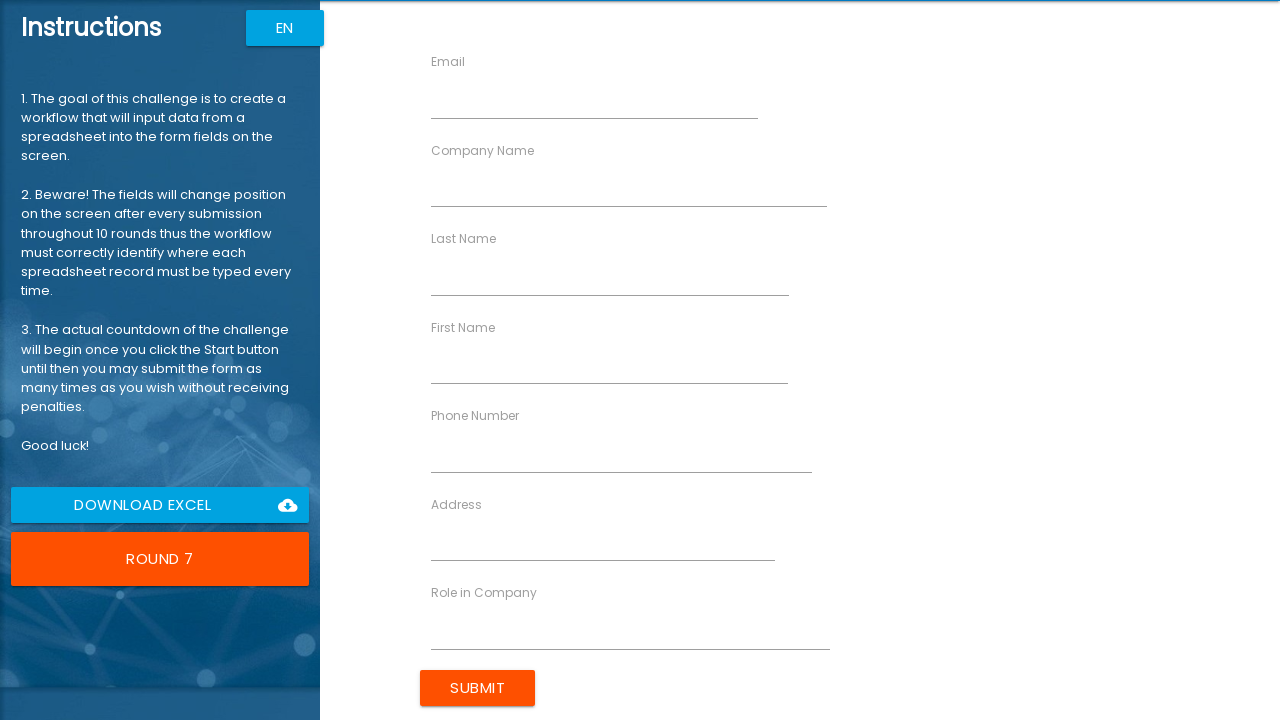

Filled first name field with 'David' on //*[@ng-reflect-name='labelFirstName']
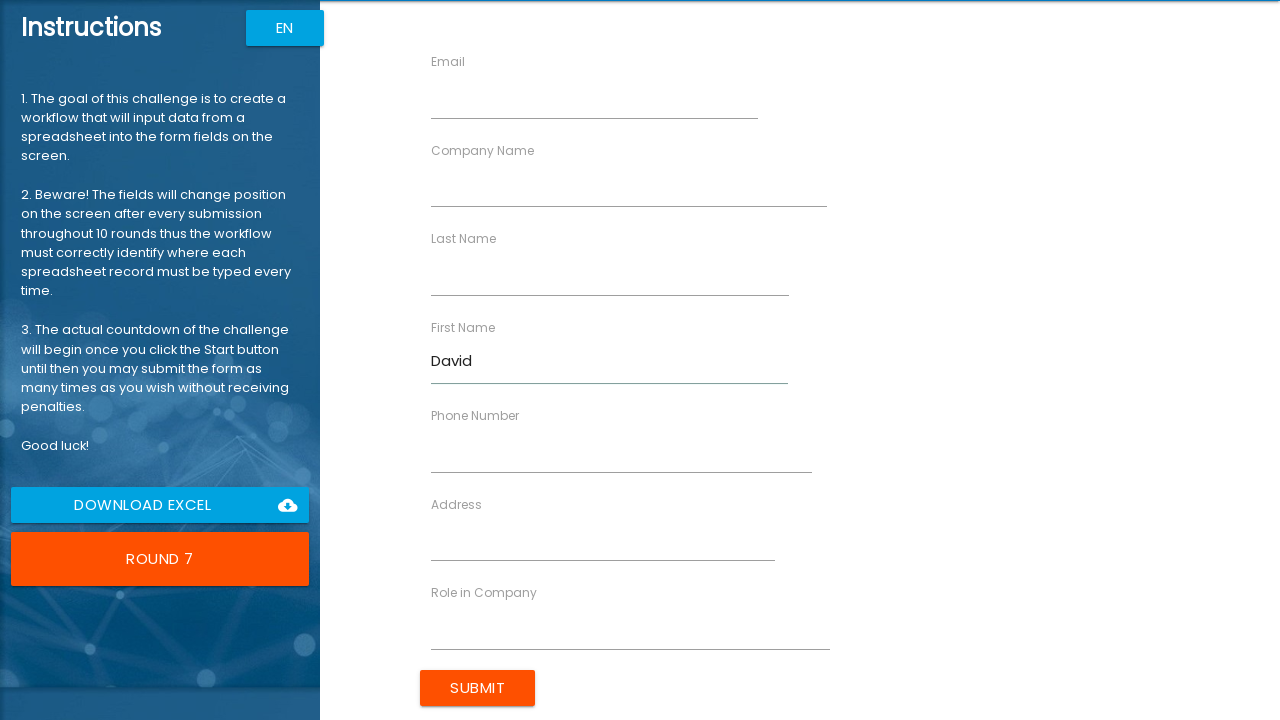

Filled last name field with 'Miller' on //*[@ng-reflect-name='labelLastName']
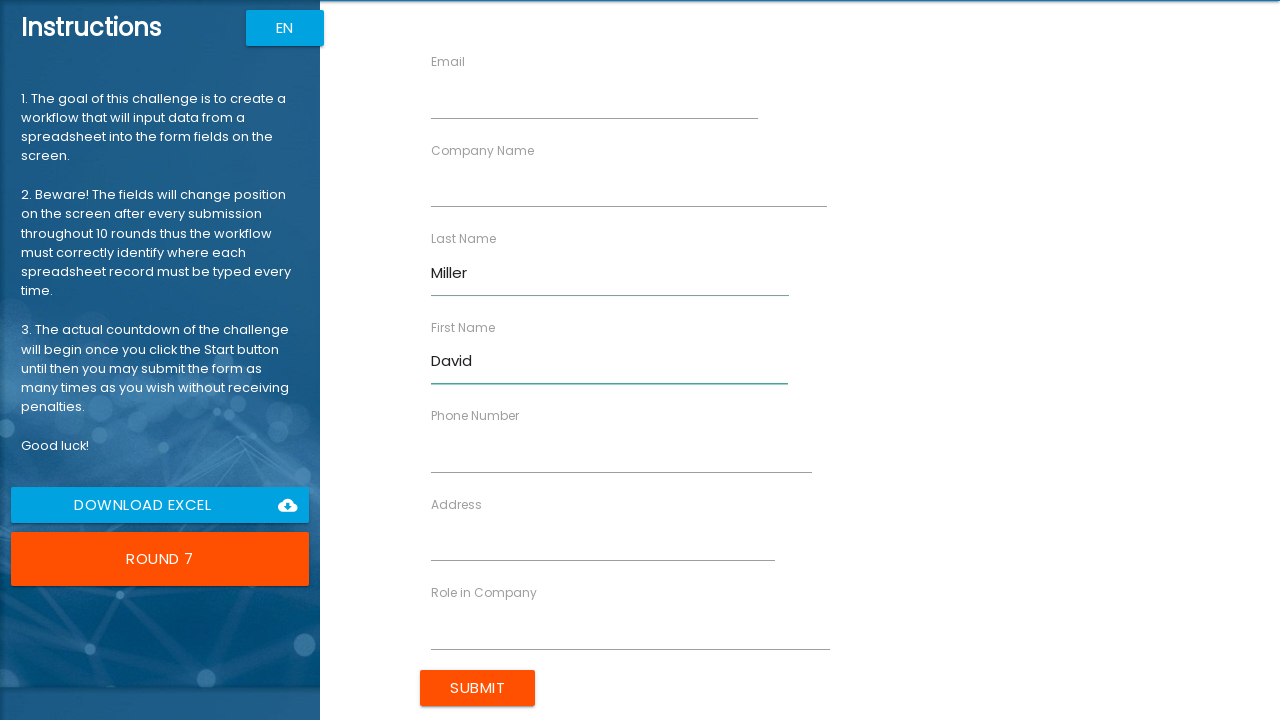

Filled company name field with 'Innovate Corp' on //*[@ng-reflect-name='labelCompanyName']
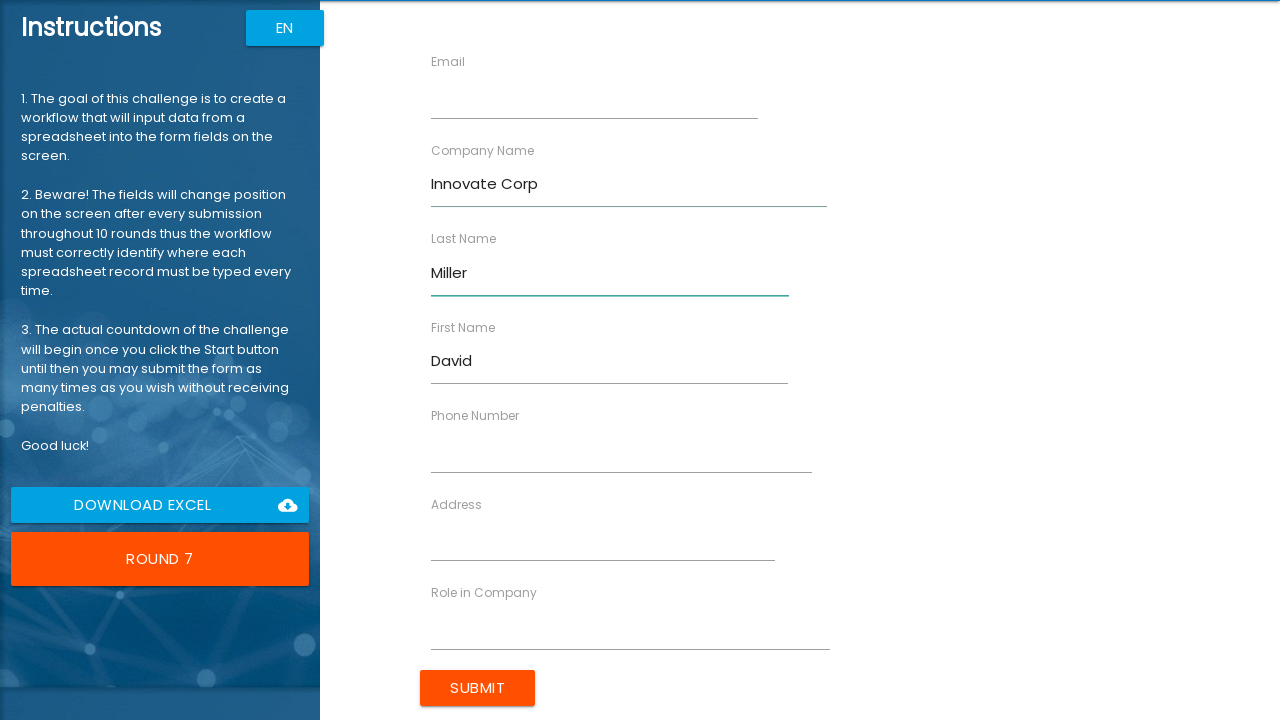

Filled role field with 'Director' on //*[@ng-reflect-name='labelRole']
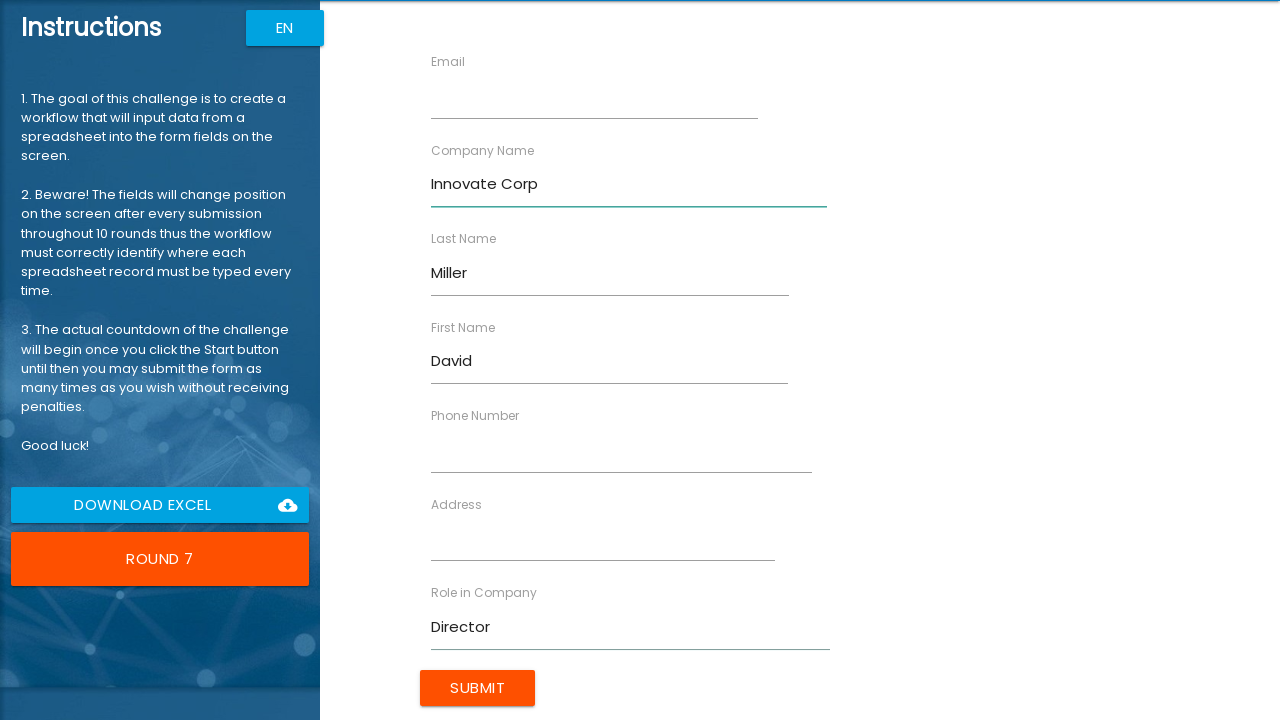

Filled address field with '147 Birch Way' on //*[@ng-reflect-name='labelAddress']
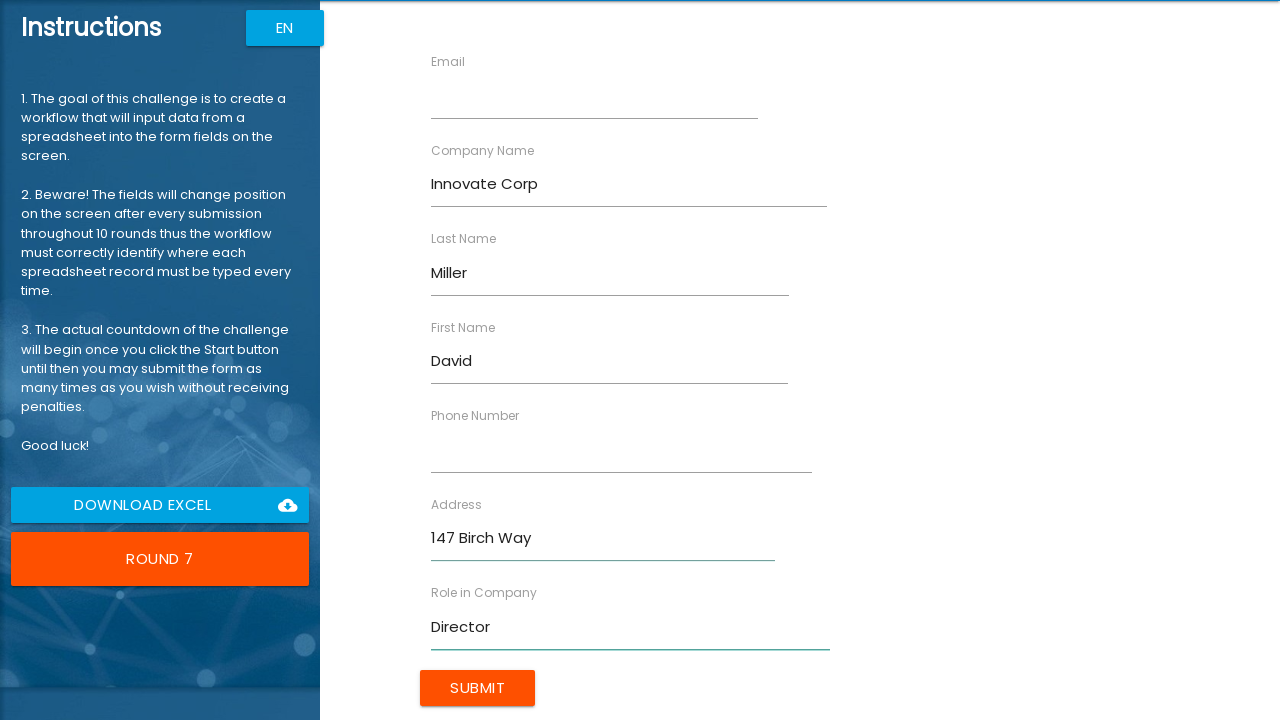

Filled email field with 'd.miller@innovate.com' on //*[@ng-reflect-name='labelEmail']
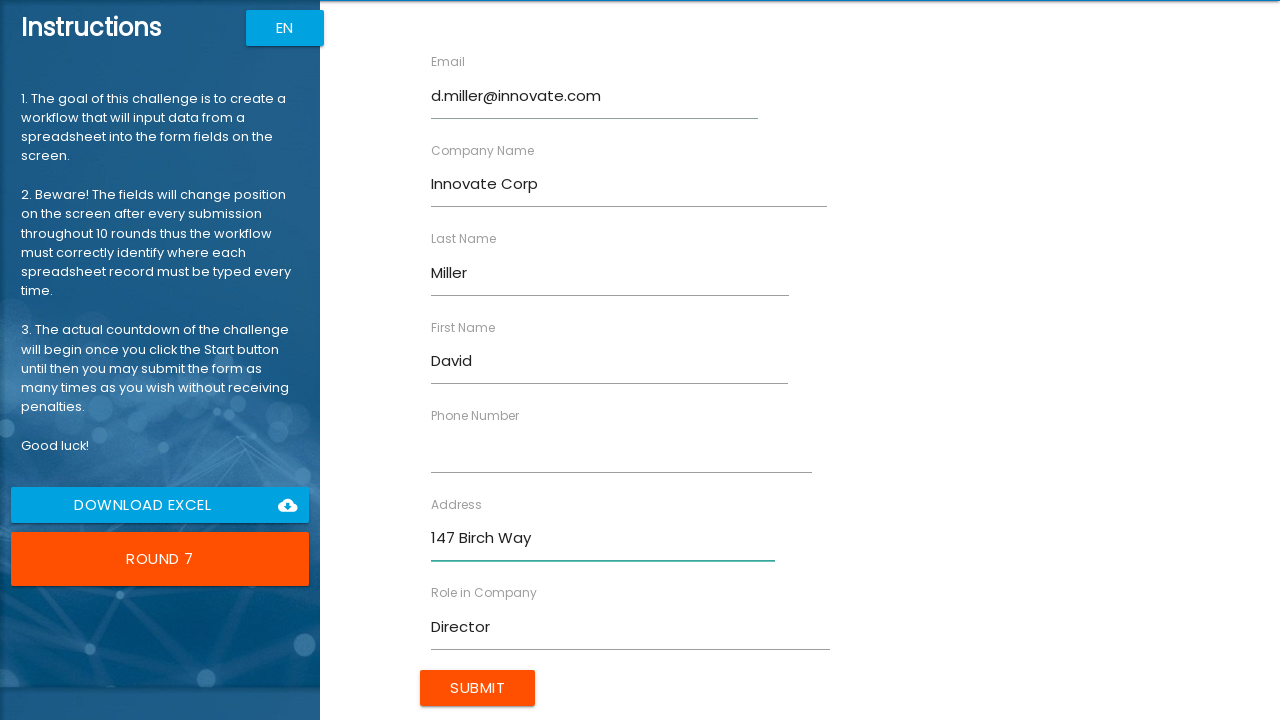

Filled phone number field with '5557890123' on //*[@ng-reflect-name='labelPhone']
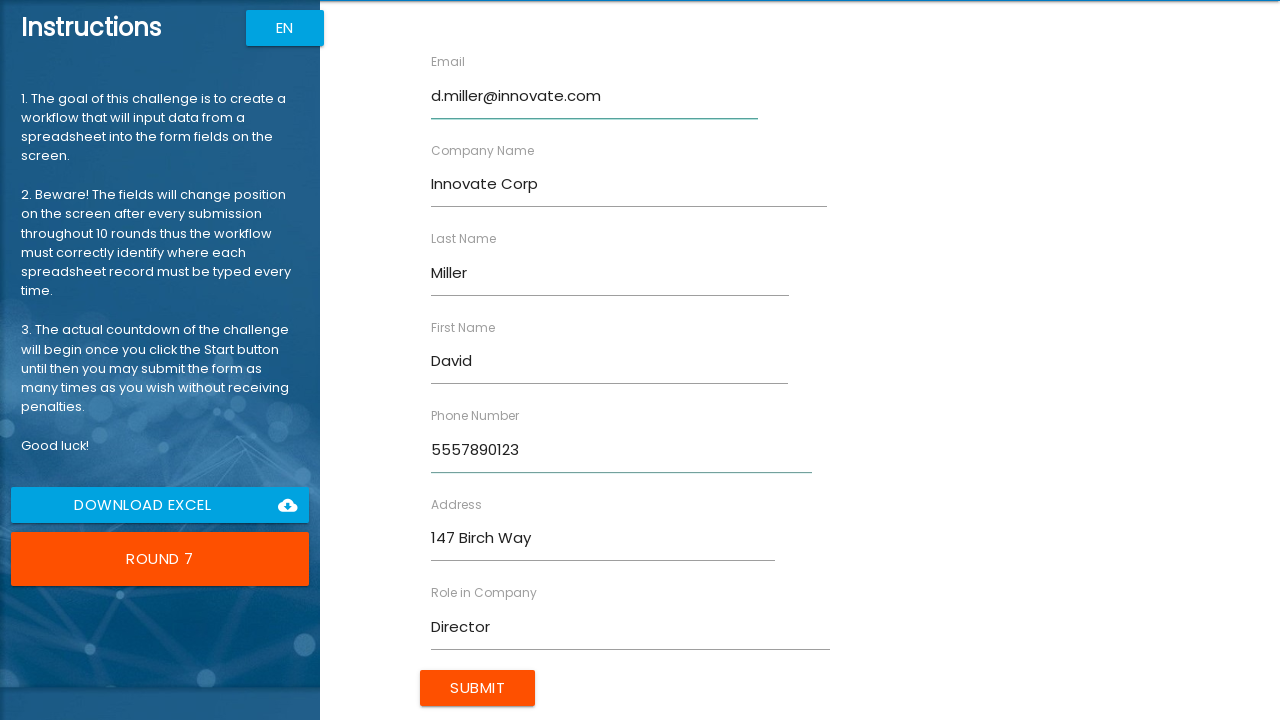

Clicked submit button to submit form for David Miller at (478, 688) on input[type='submit']
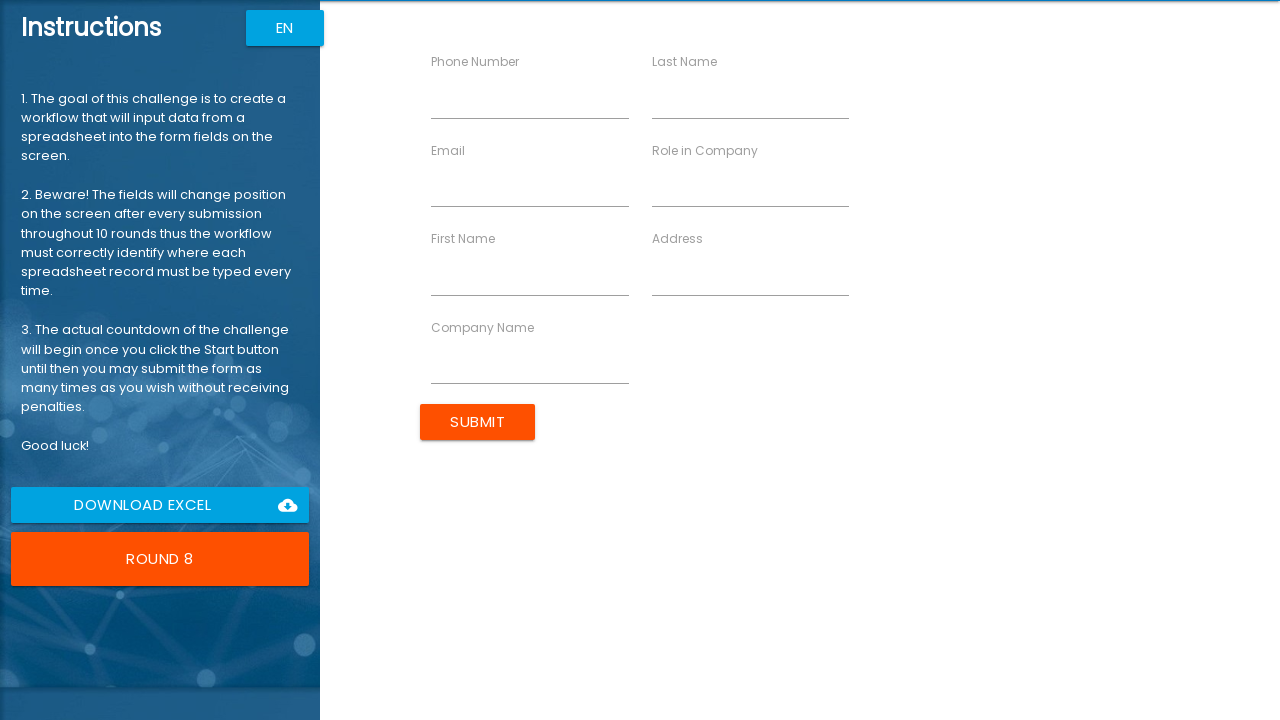

Filled first name field with 'Lisa' on //*[@ng-reflect-name='labelFirstName']
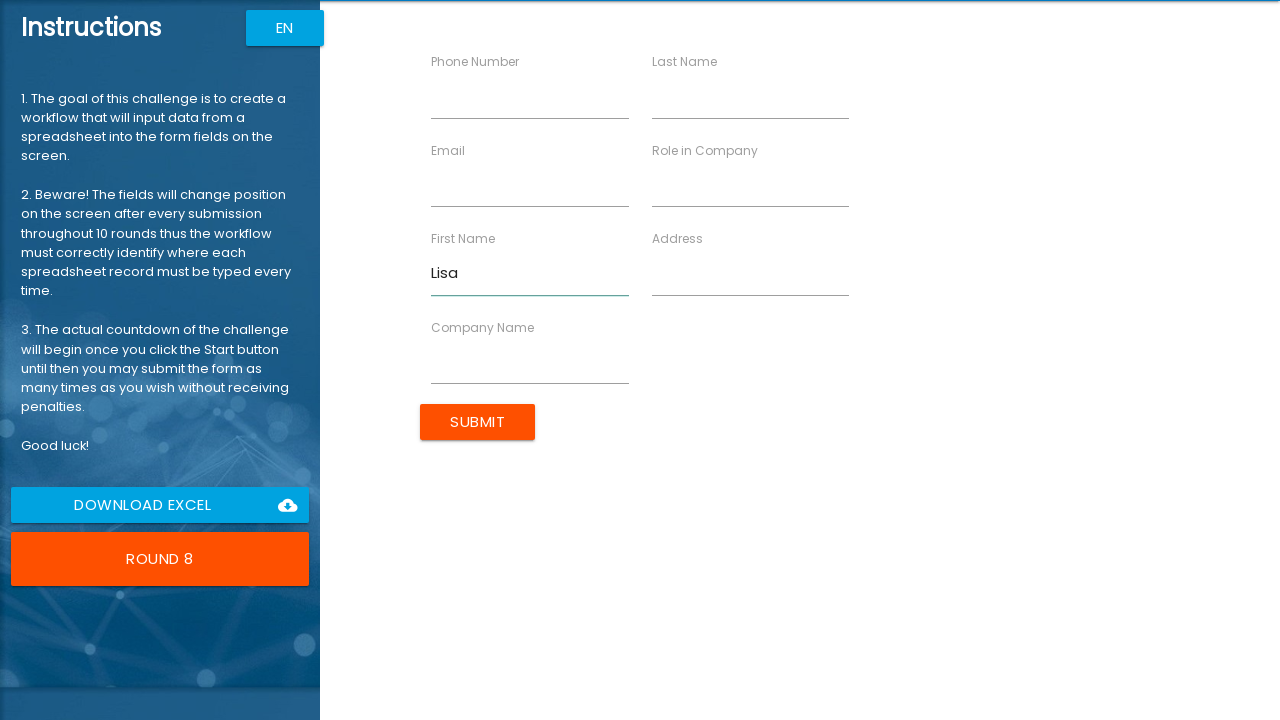

Filled last name field with 'Wilson' on //*[@ng-reflect-name='labelLastName']
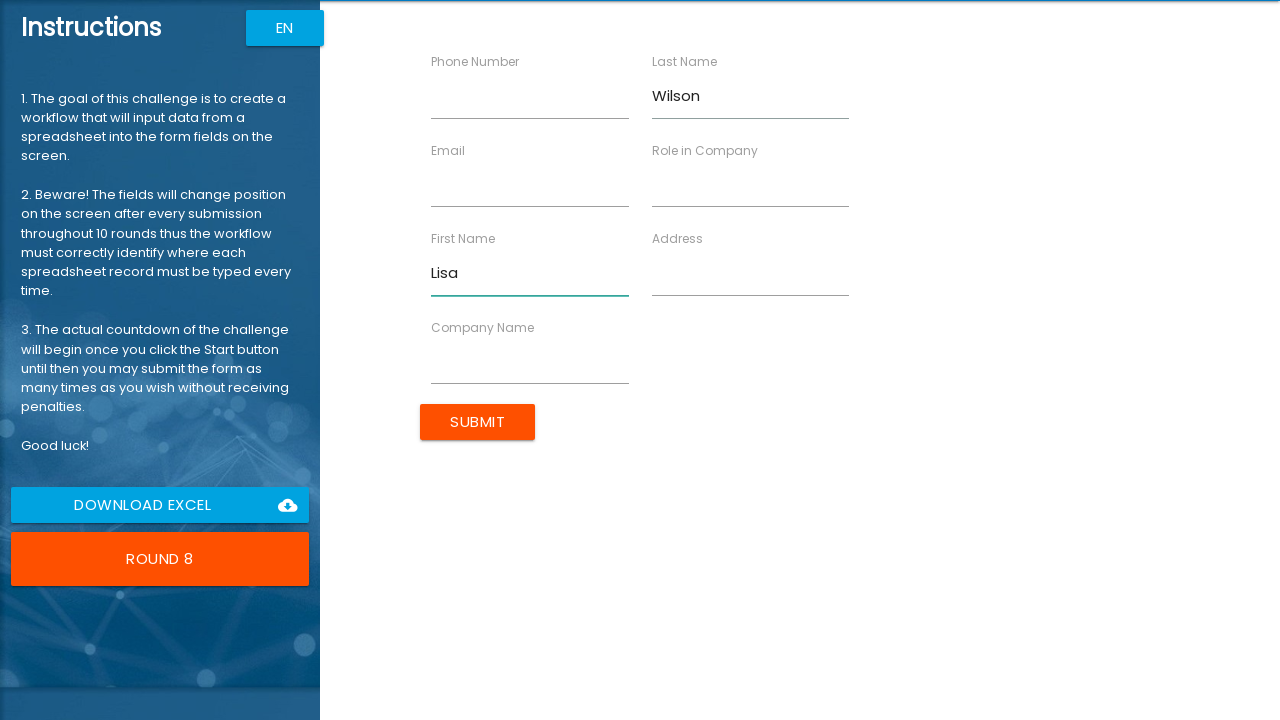

Filled company name field with 'Future Tech' on //*[@ng-reflect-name='labelCompanyName']
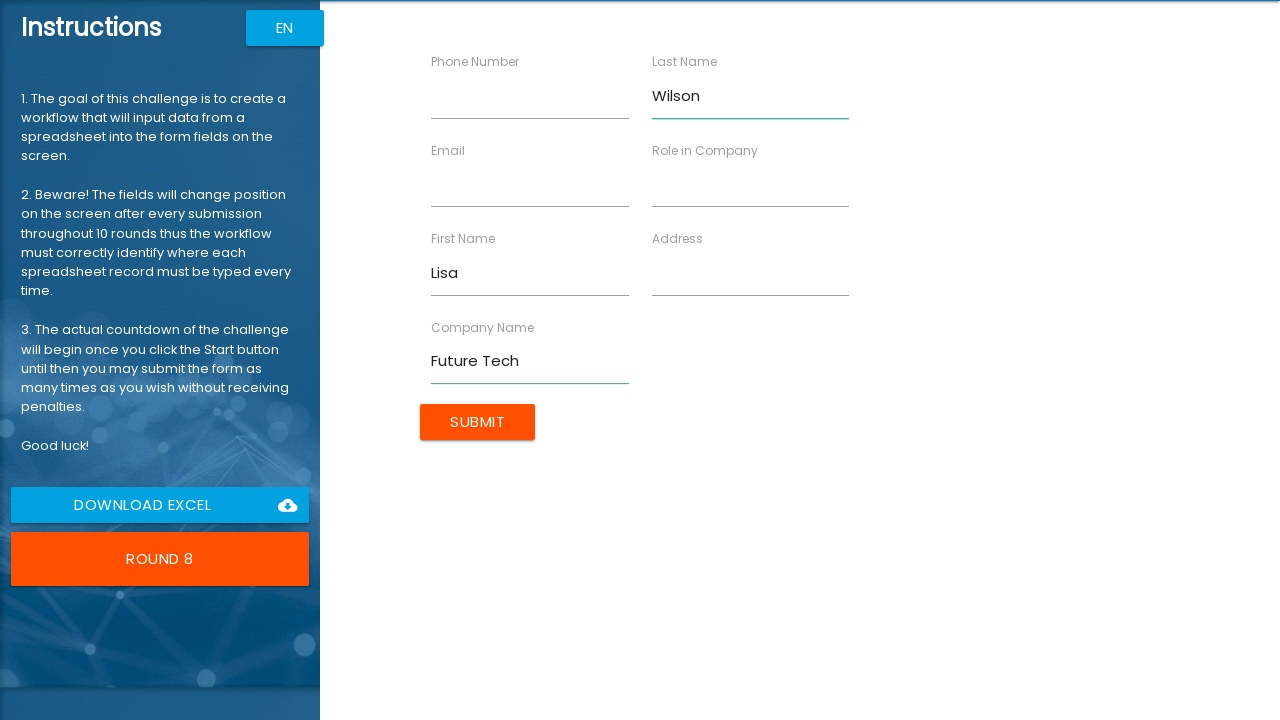

Filled role field with 'Architect' on //*[@ng-reflect-name='labelRole']
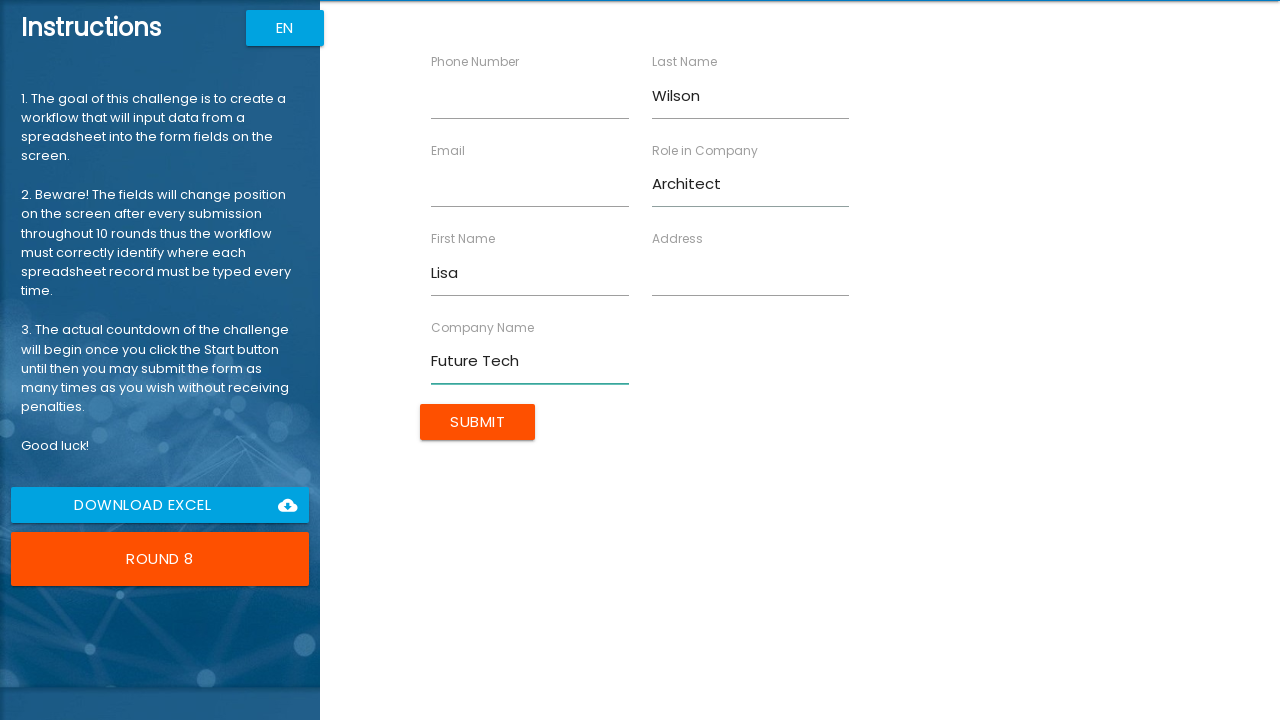

Filled address field with '258 Spruce Ct' on //*[@ng-reflect-name='labelAddress']
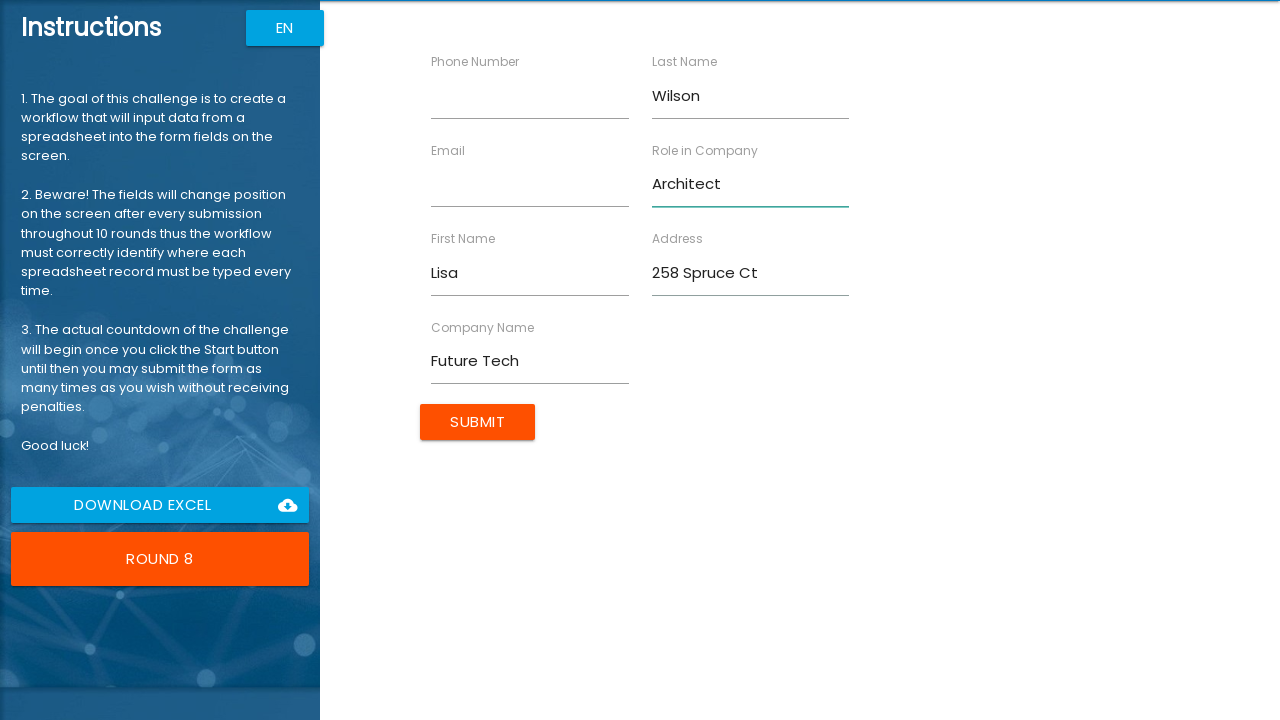

Filled email field with 'l.wilson@future.com' on //*[@ng-reflect-name='labelEmail']
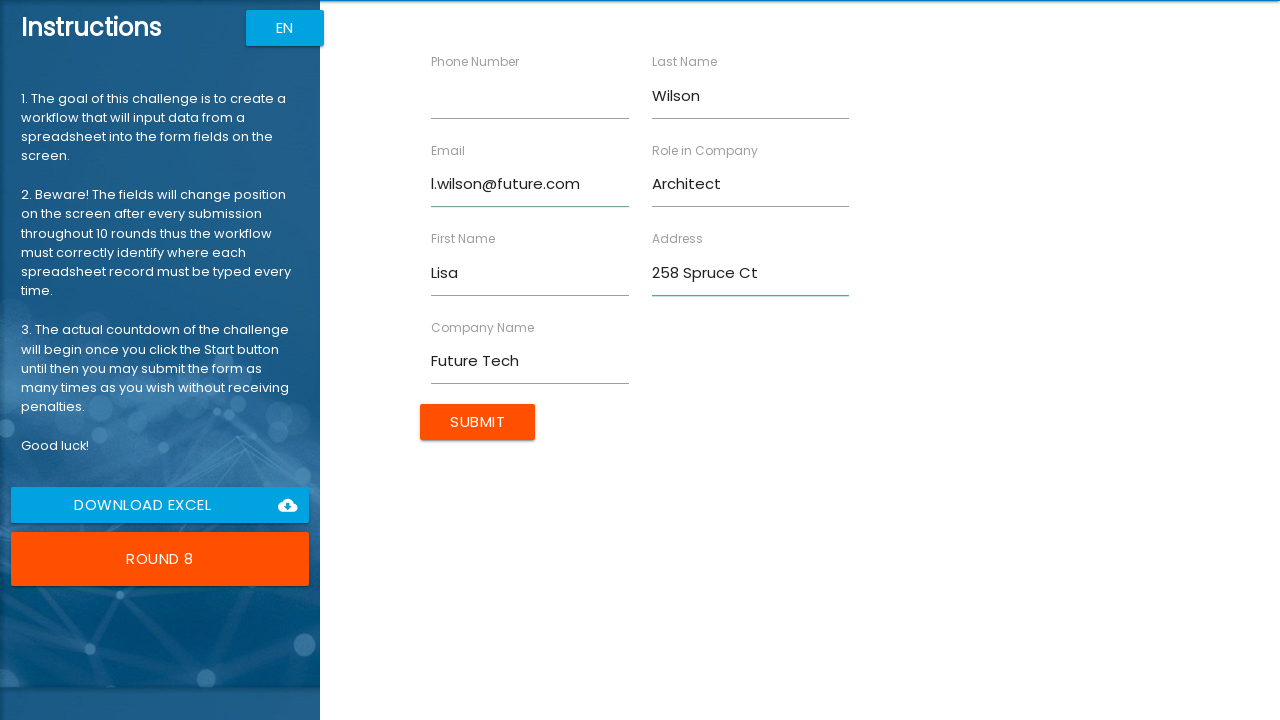

Filled phone number field with '5558901234' on //*[@ng-reflect-name='labelPhone']
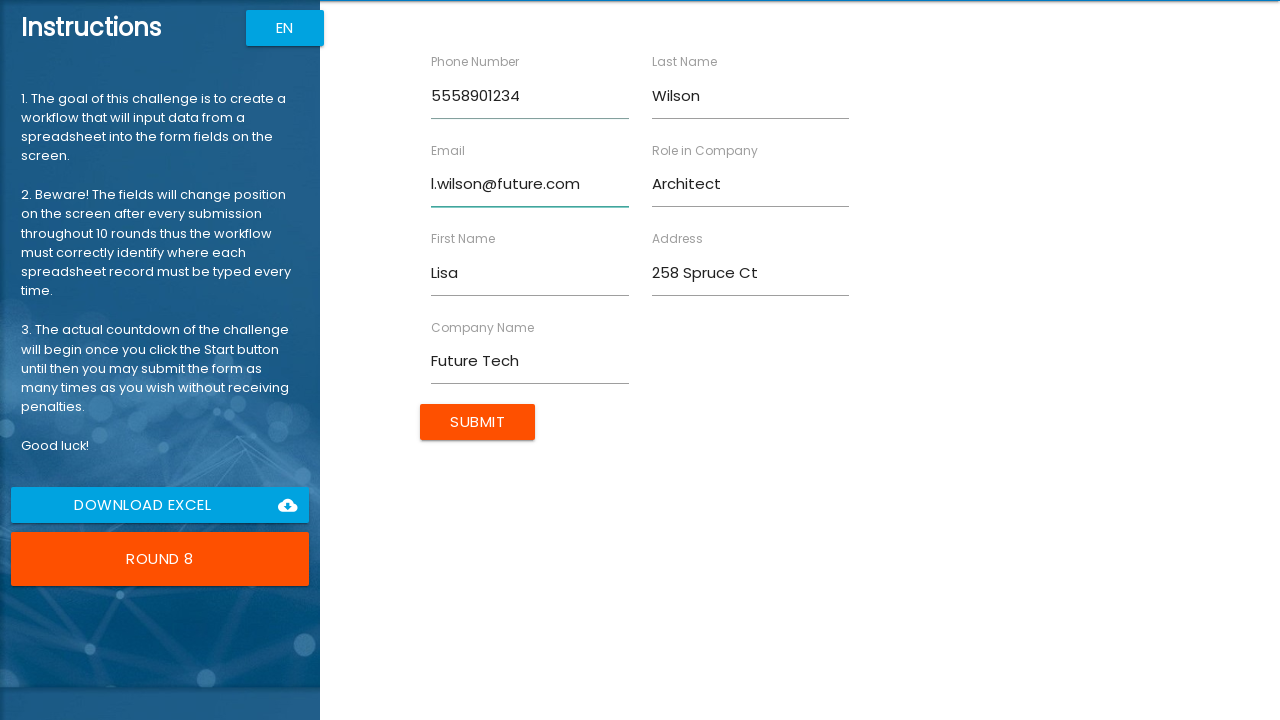

Clicked submit button to submit form for Lisa Wilson at (478, 422) on input[type='submit']
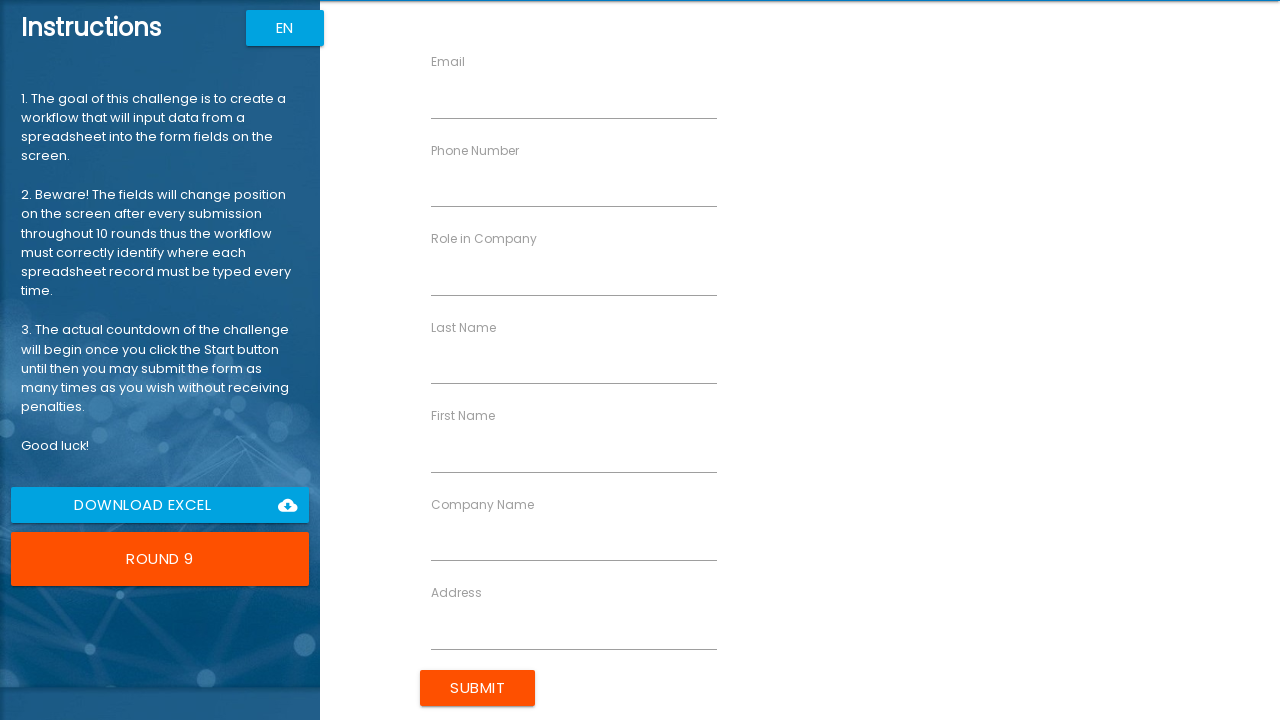

Filled first name field with 'James' on //*[@ng-reflect-name='labelFirstName']
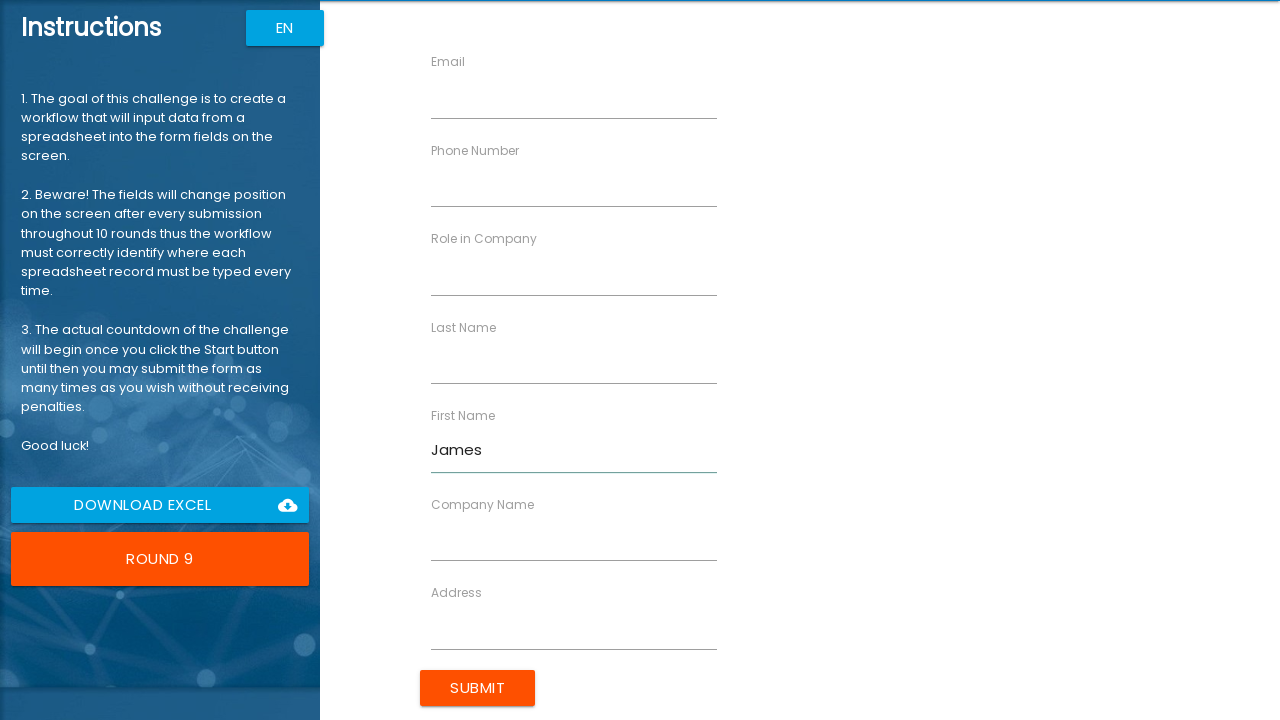

Filled last name field with 'Taylor' on //*[@ng-reflect-name='labelLastName']
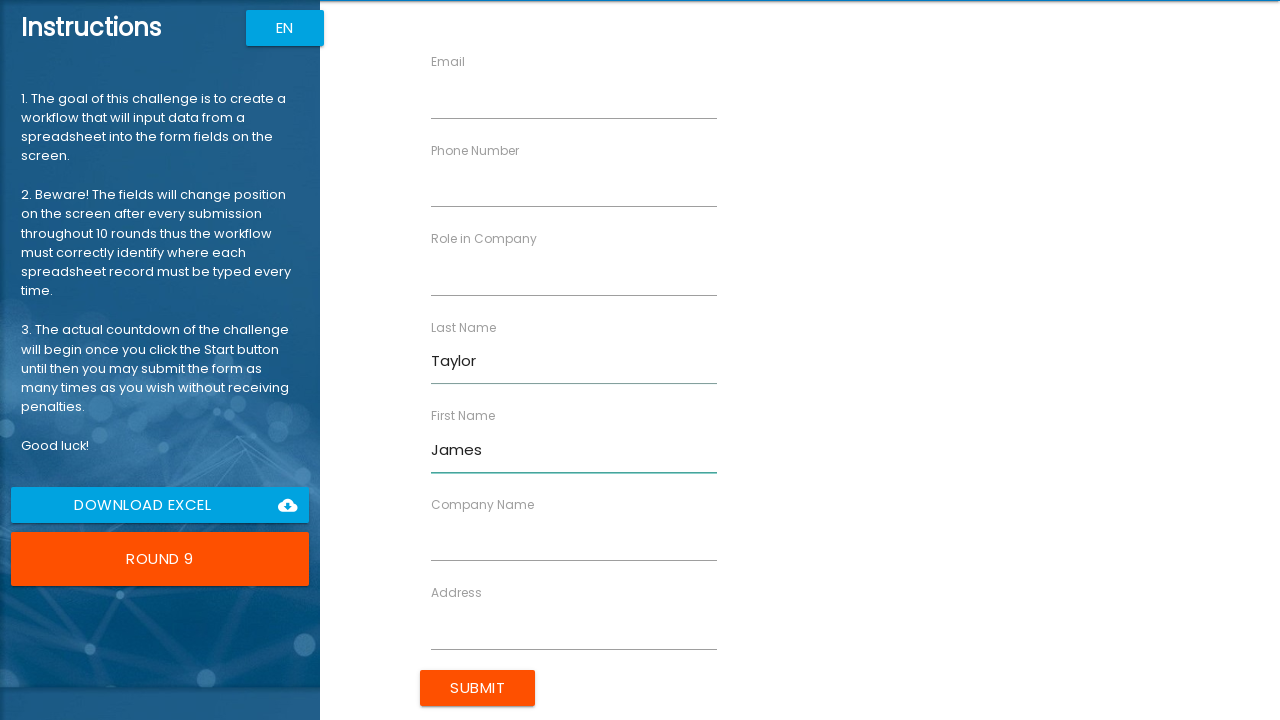

Filled company name field with 'Digital Co' on //*[@ng-reflect-name='labelCompanyName']
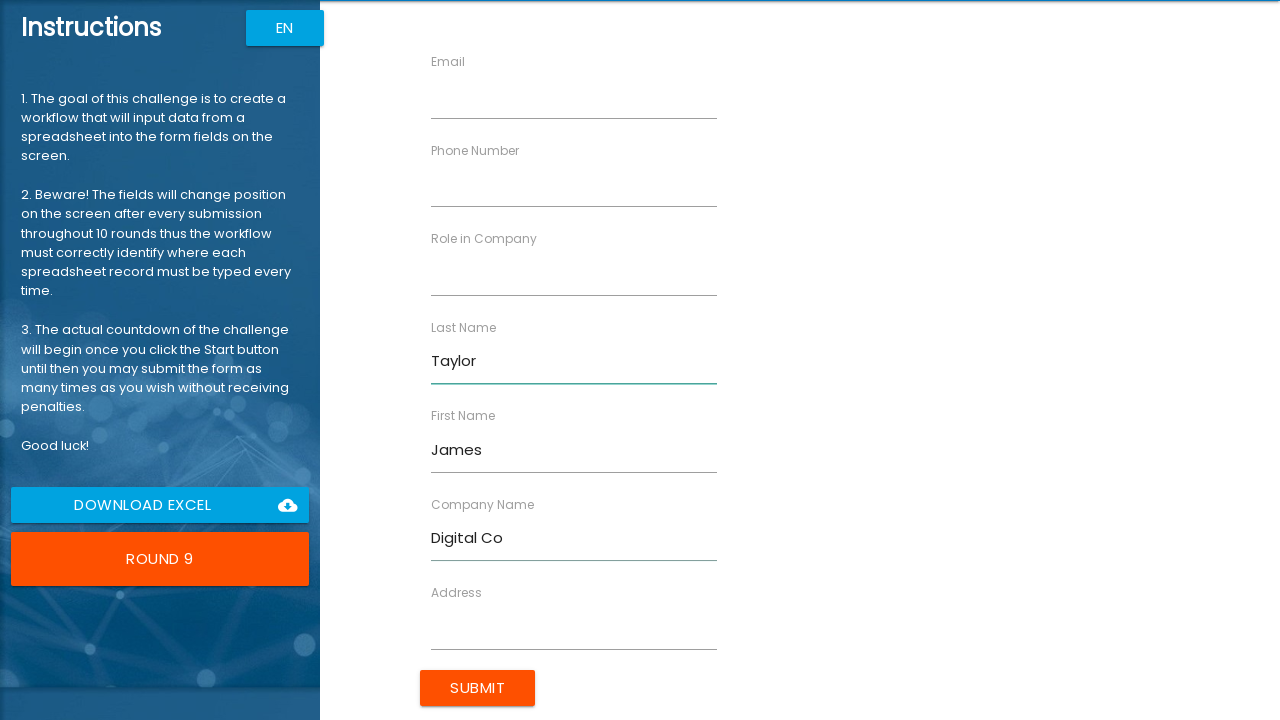

Filled role field with 'Lead' on //*[@ng-reflect-name='labelRole']
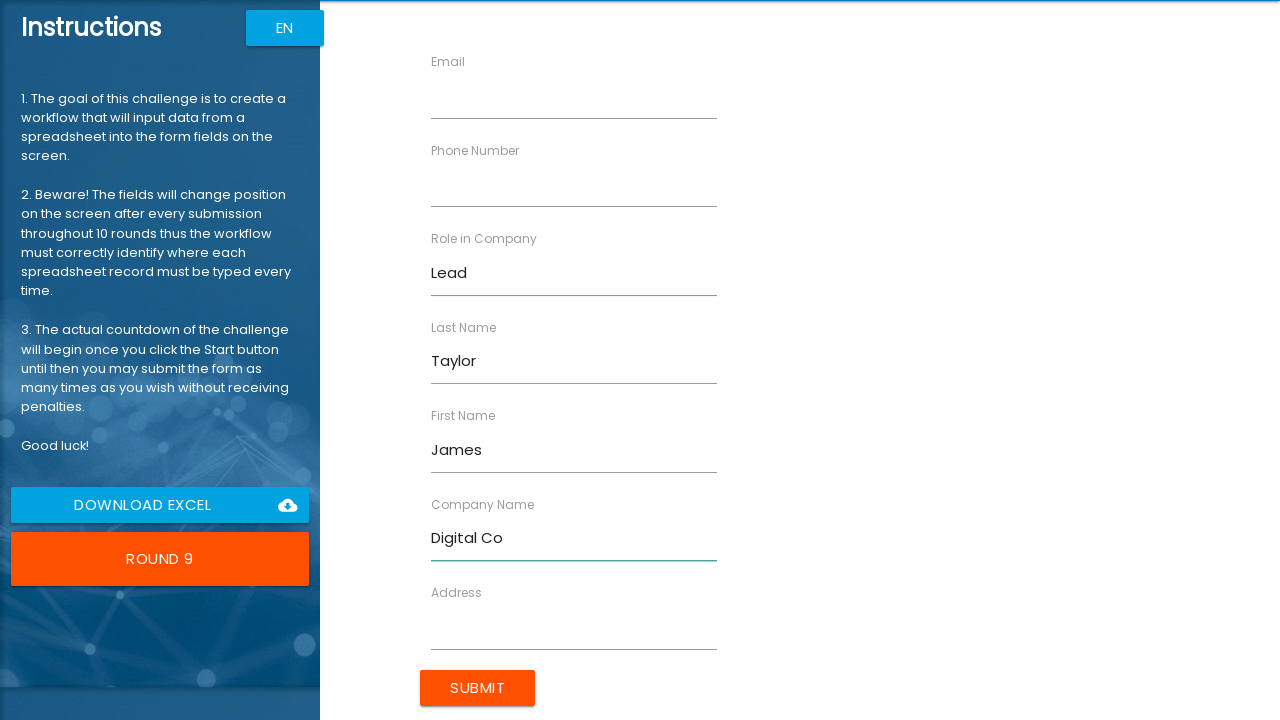

Filled address field with '369 Willow Pl' on //*[@ng-reflect-name='labelAddress']
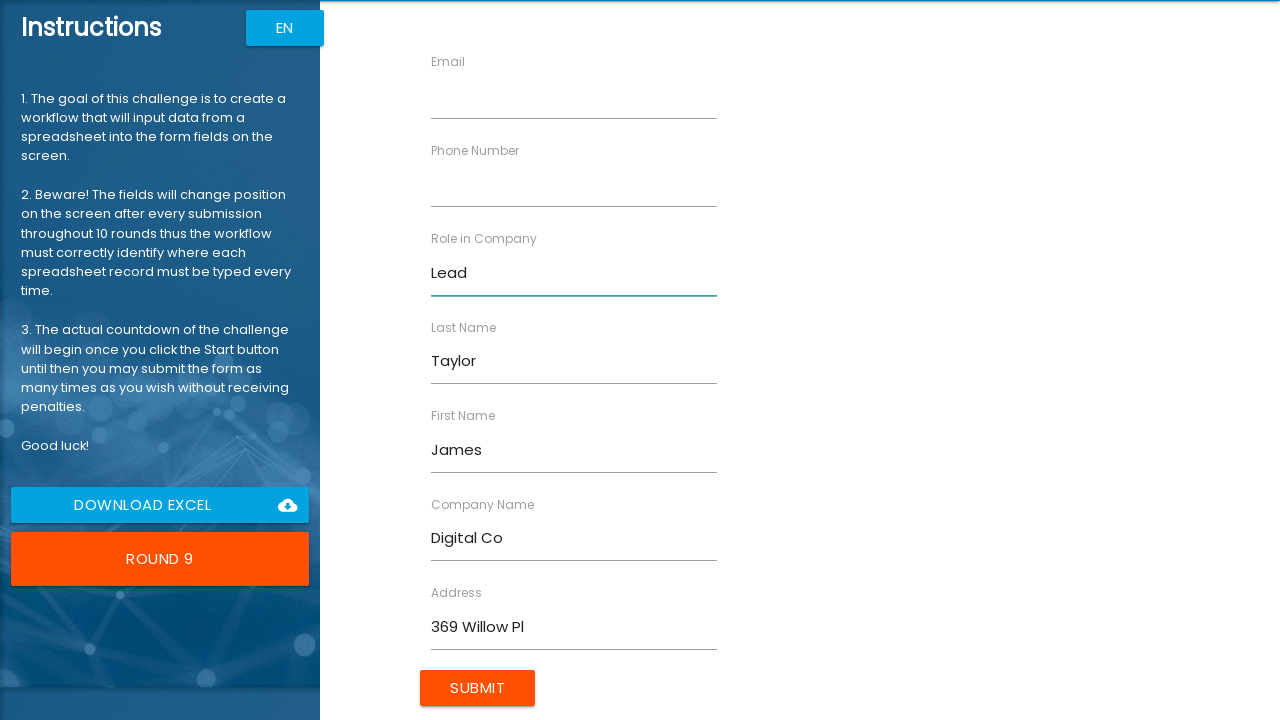

Filled email field with 'j.taylor@digital.com' on //*[@ng-reflect-name='labelEmail']
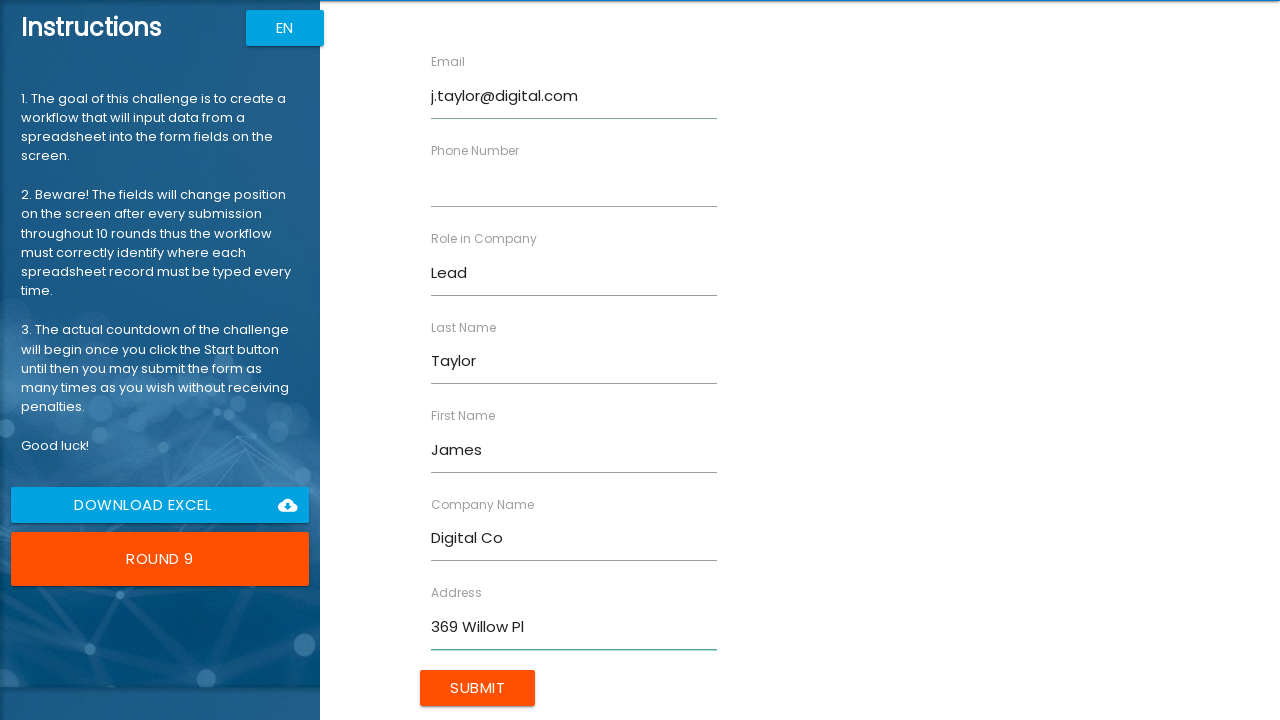

Filled phone number field with '5559012345' on //*[@ng-reflect-name='labelPhone']
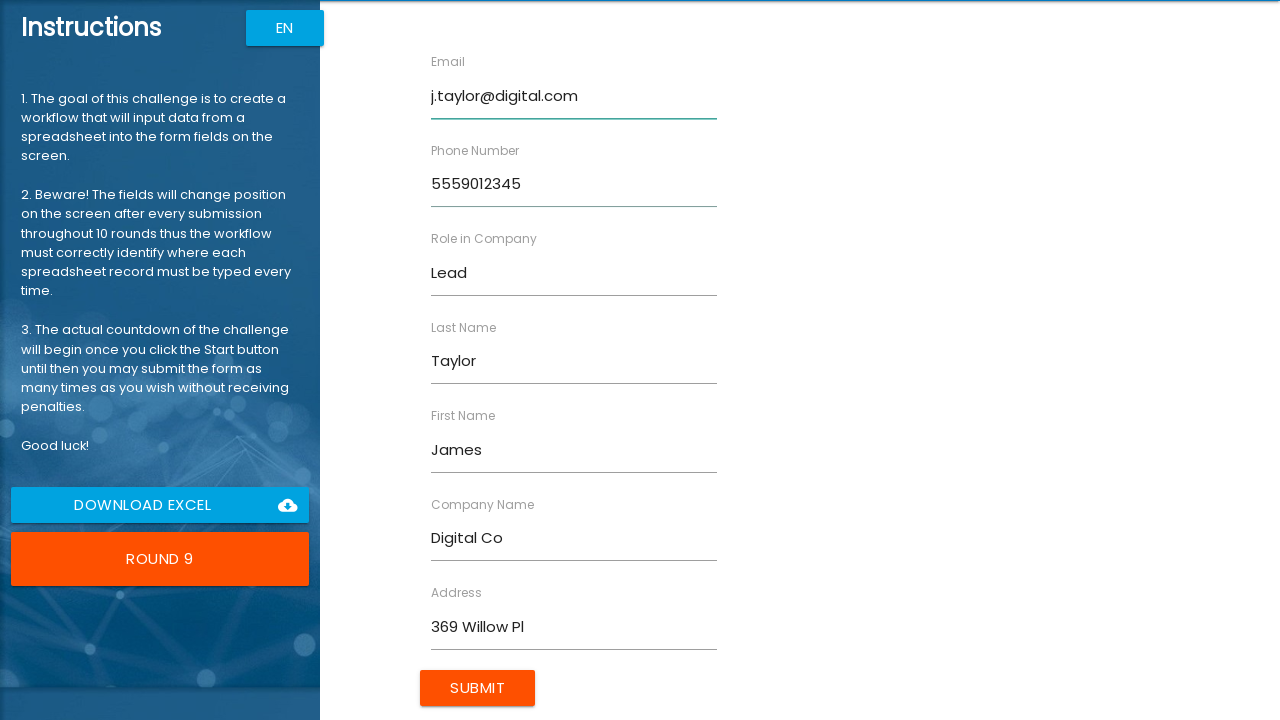

Clicked submit button to submit form for James Taylor at (478, 688) on input[type='submit']
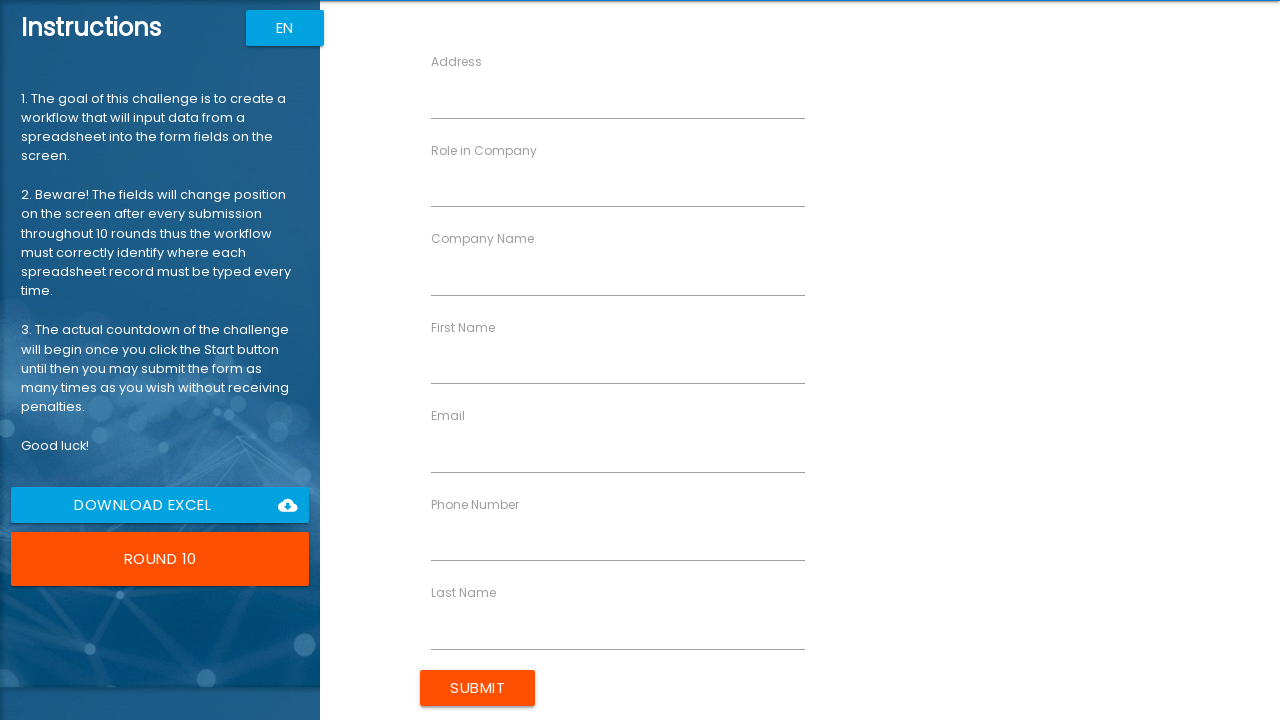

Filled first name field with 'Amanda' on //*[@ng-reflect-name='labelFirstName']
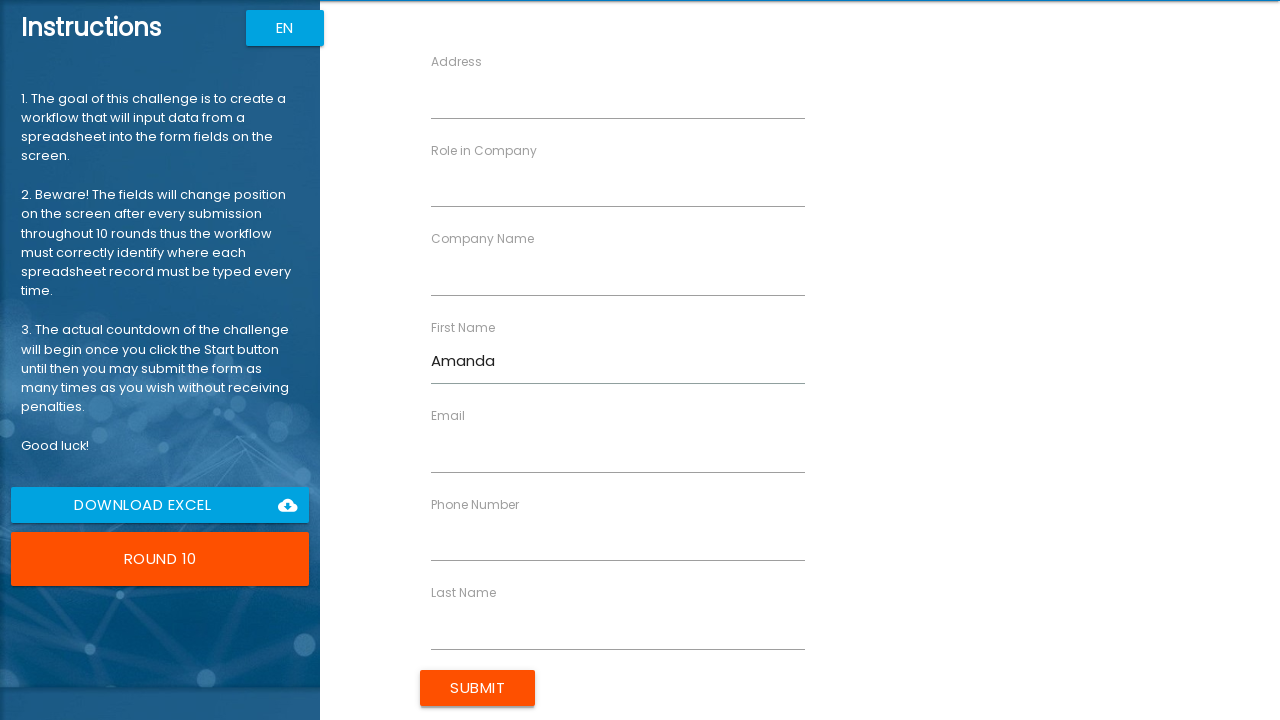

Filled last name field with 'Anderson' on //*[@ng-reflect-name='labelLastName']
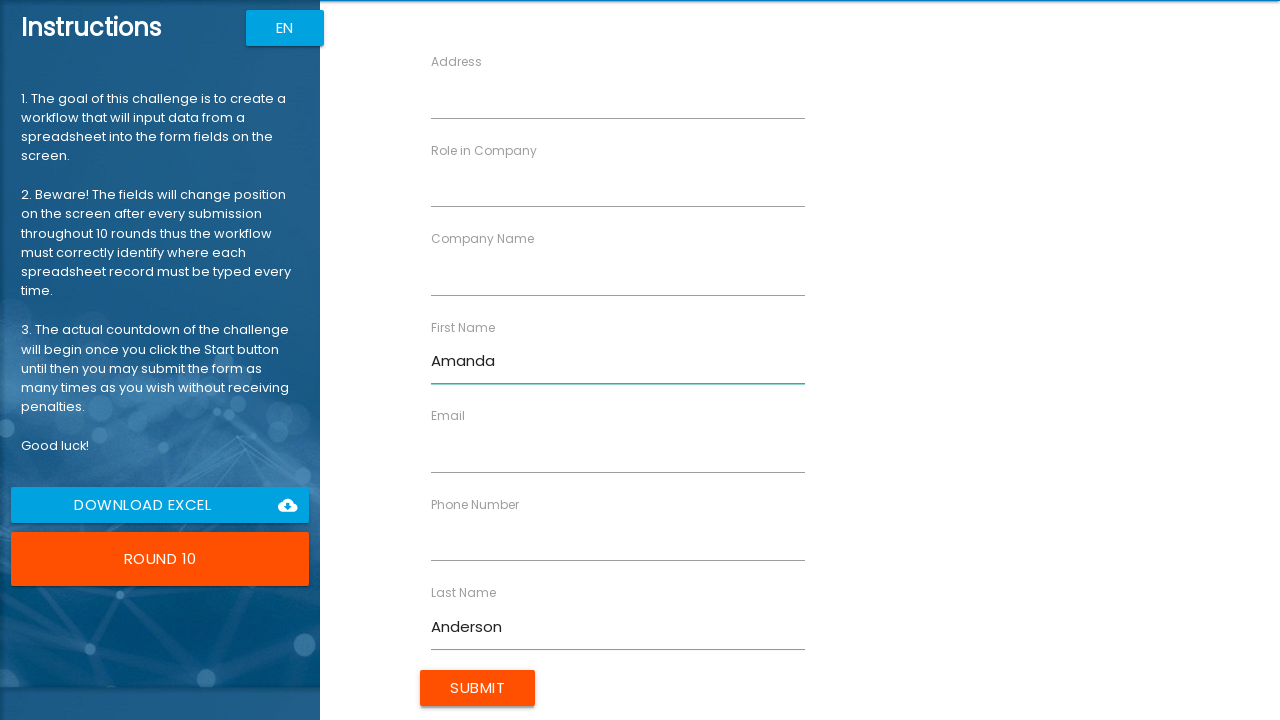

Filled company name field with 'Cloud Systems' on //*[@ng-reflect-name='labelCompanyName']
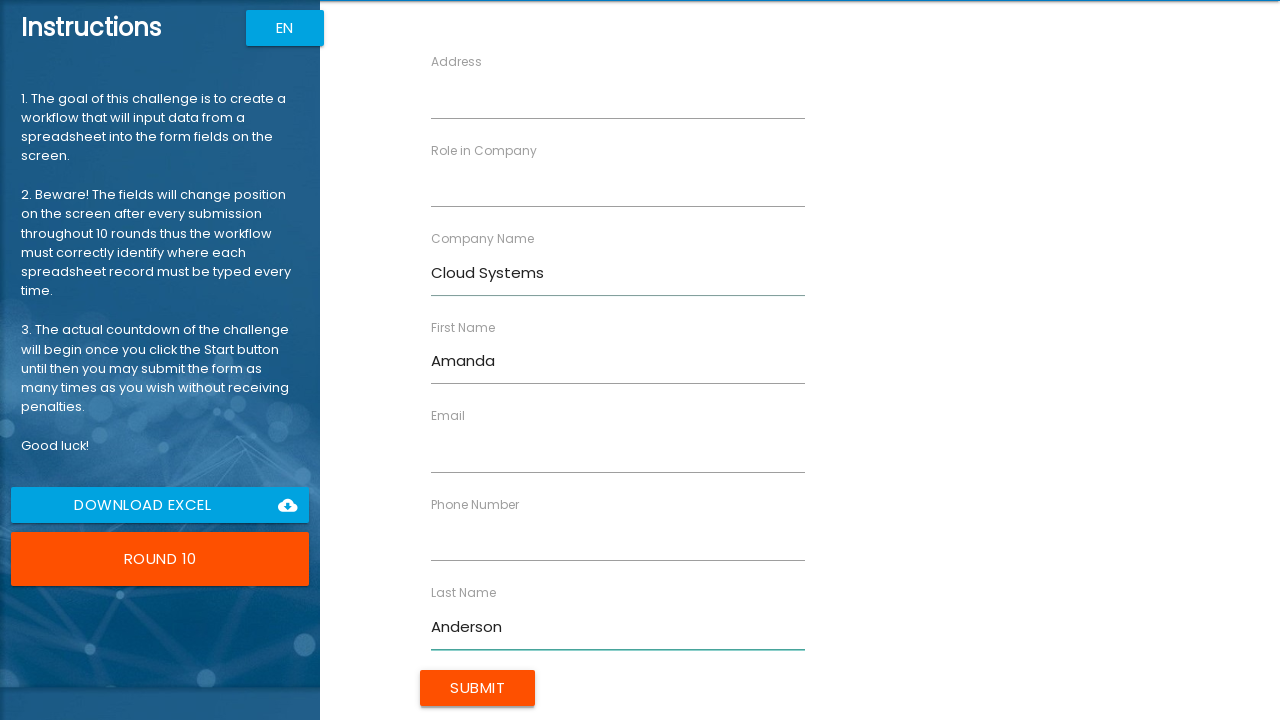

Filled role field with 'Specialist' on //*[@ng-reflect-name='labelRole']
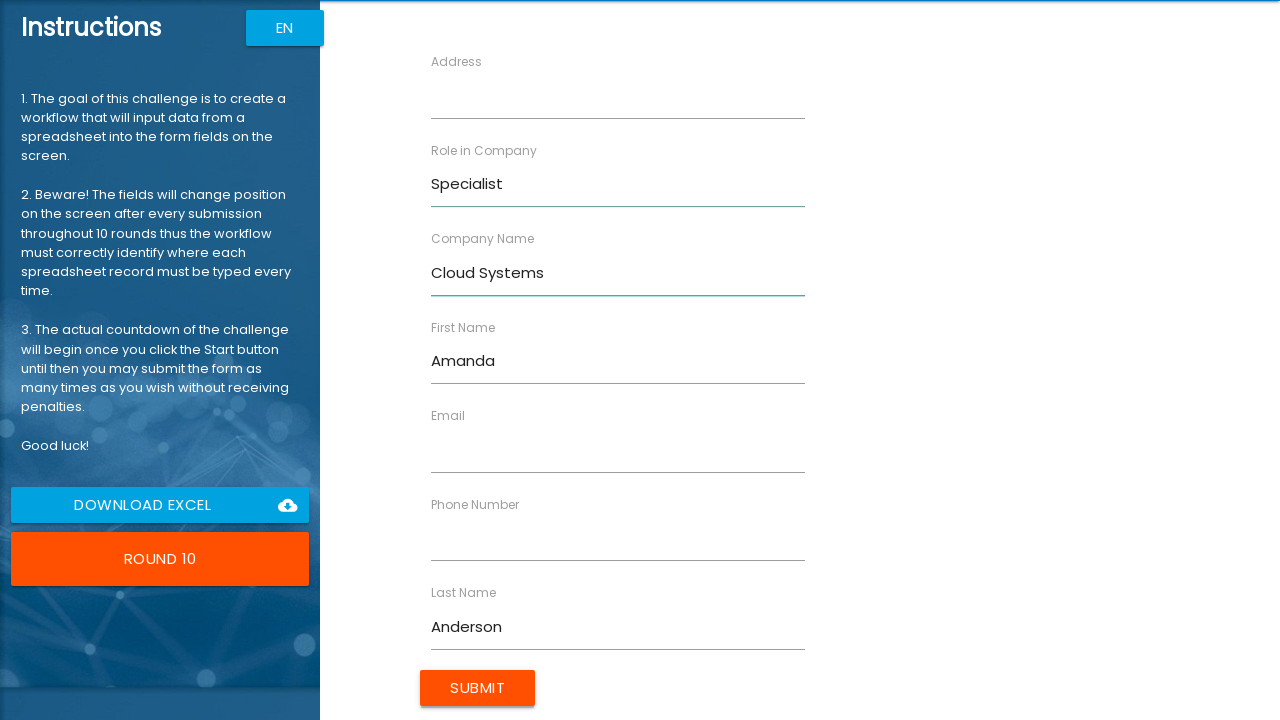

Filled address field with '741 Aspen Blvd' on //*[@ng-reflect-name='labelAddress']
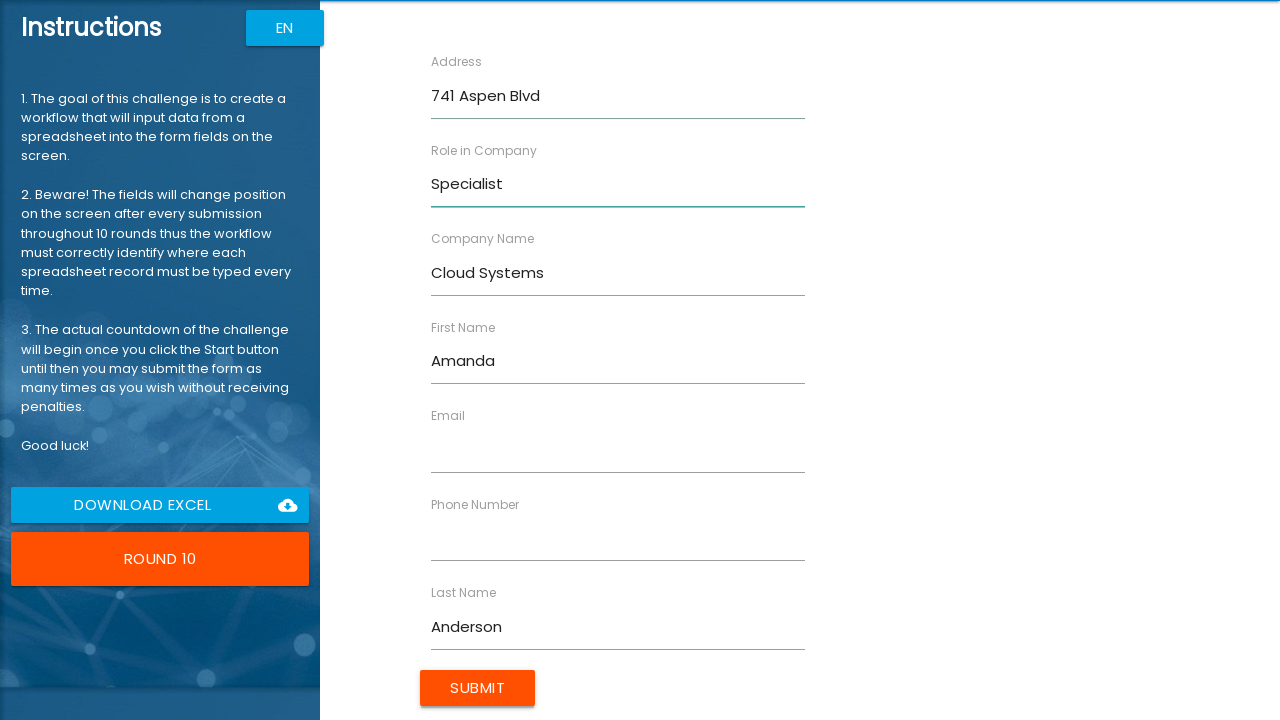

Filled email field with 'a.anderson@cloud.com' on //*[@ng-reflect-name='labelEmail']
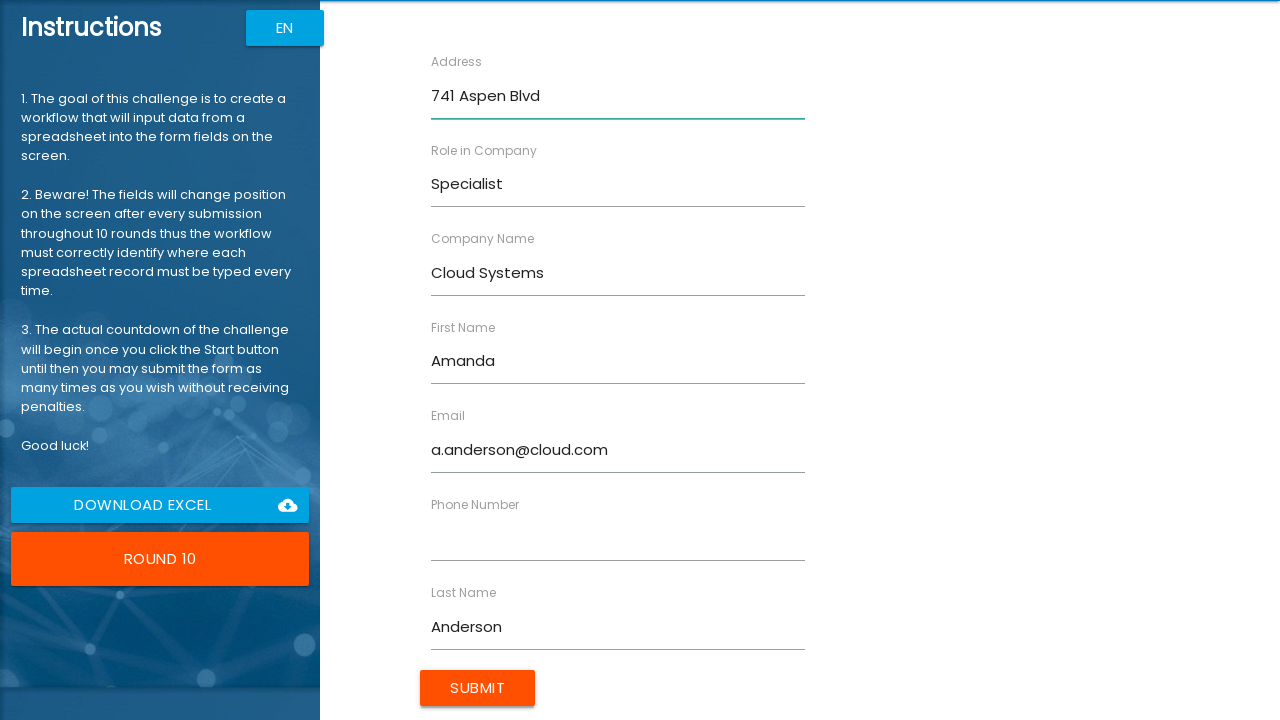

Filled phone number field with '5550123456' on //*[@ng-reflect-name='labelPhone']
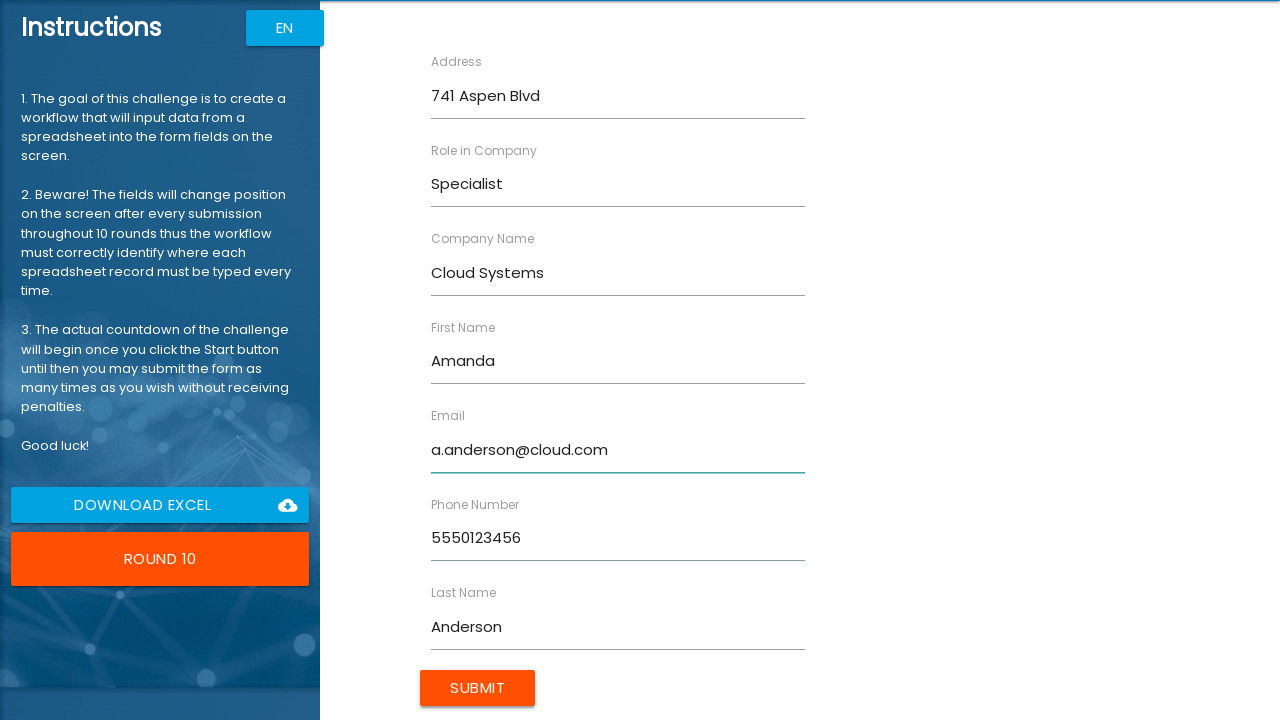

Clicked submit button to submit form for Amanda Anderson at (478, 688) on input[type='submit']
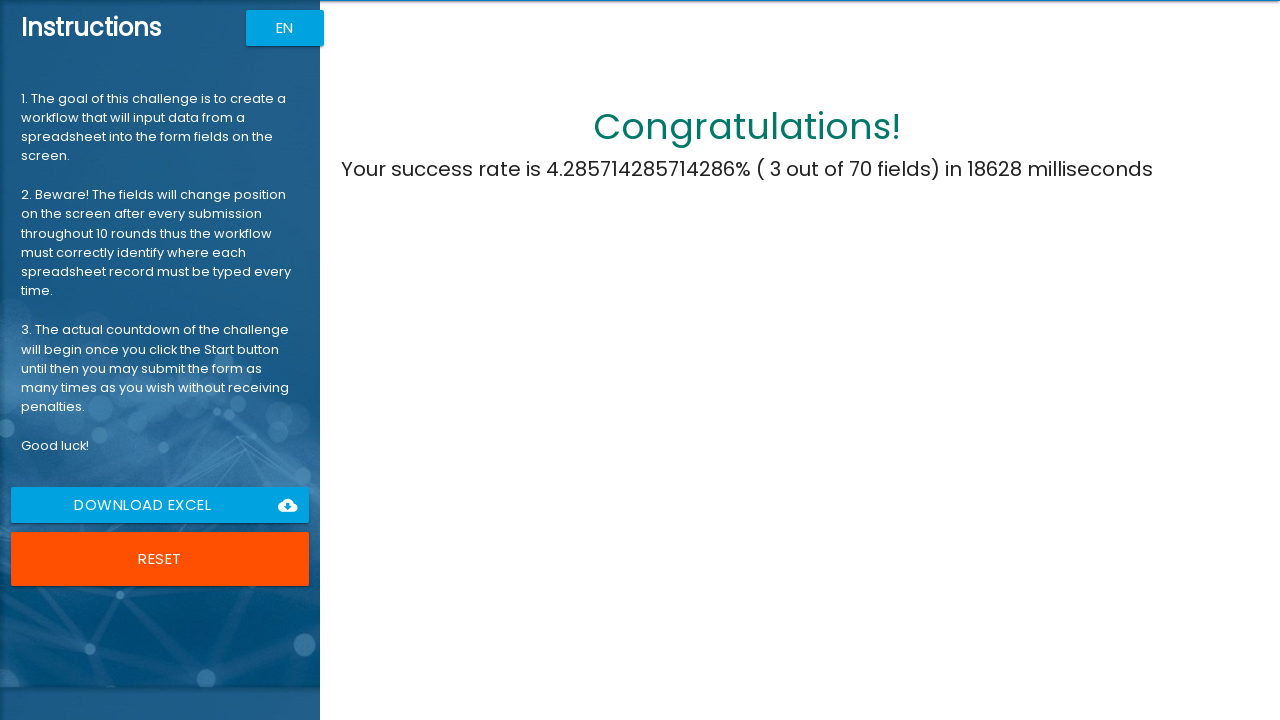

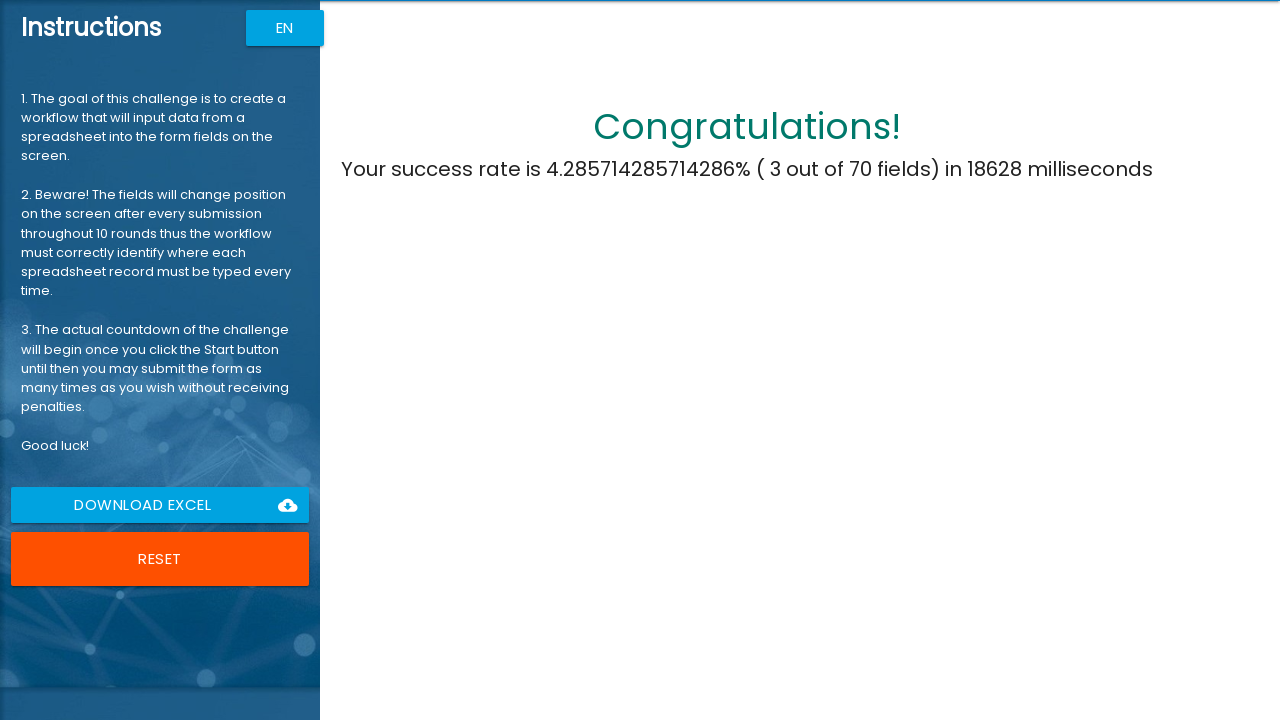